Validates annotation and 3D viewer links (MRI view, Nissl view, and Gray scale view) by clicking each link, verifying a new tab opens, then closing the tab and returning to the main page.

Starting URL: https://brainportal.humanbrain.in/

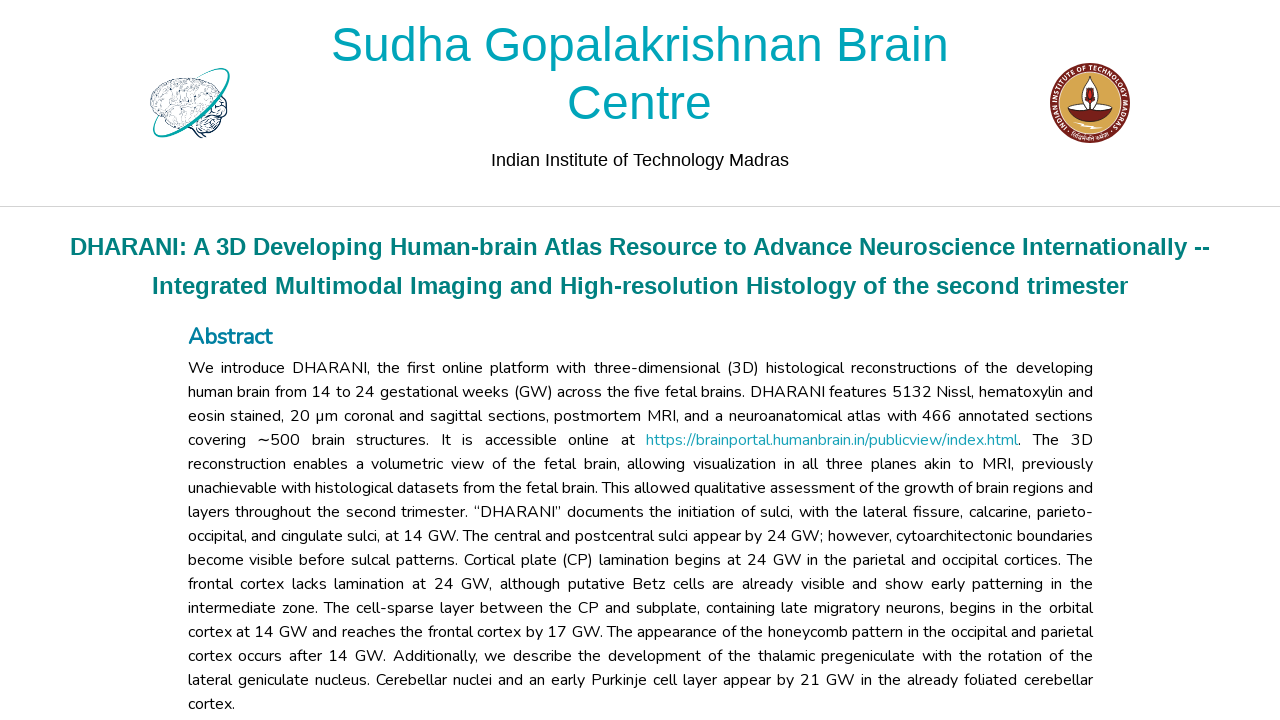

Waited for Specimen 1 Annotation link to be visible
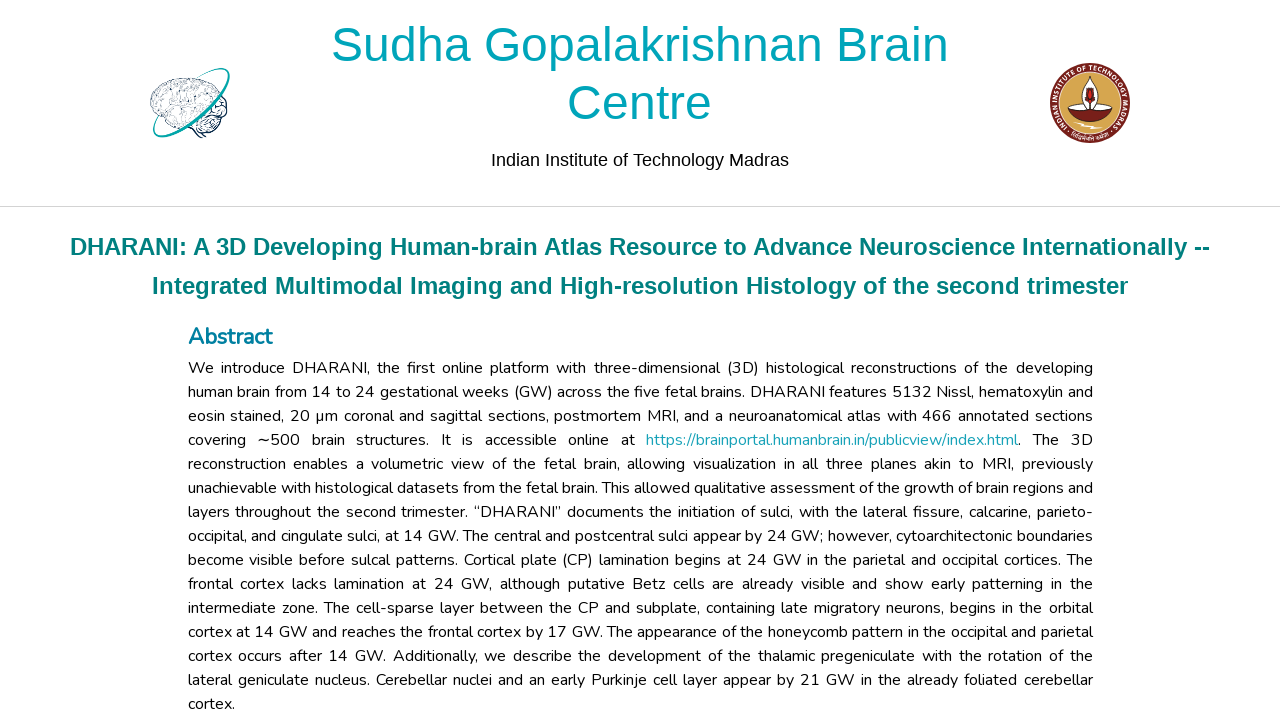

Clicked Specimen 1 Annotation link at (718, 360) on a[href='/code/2dviewer/annotation/public?data=0']
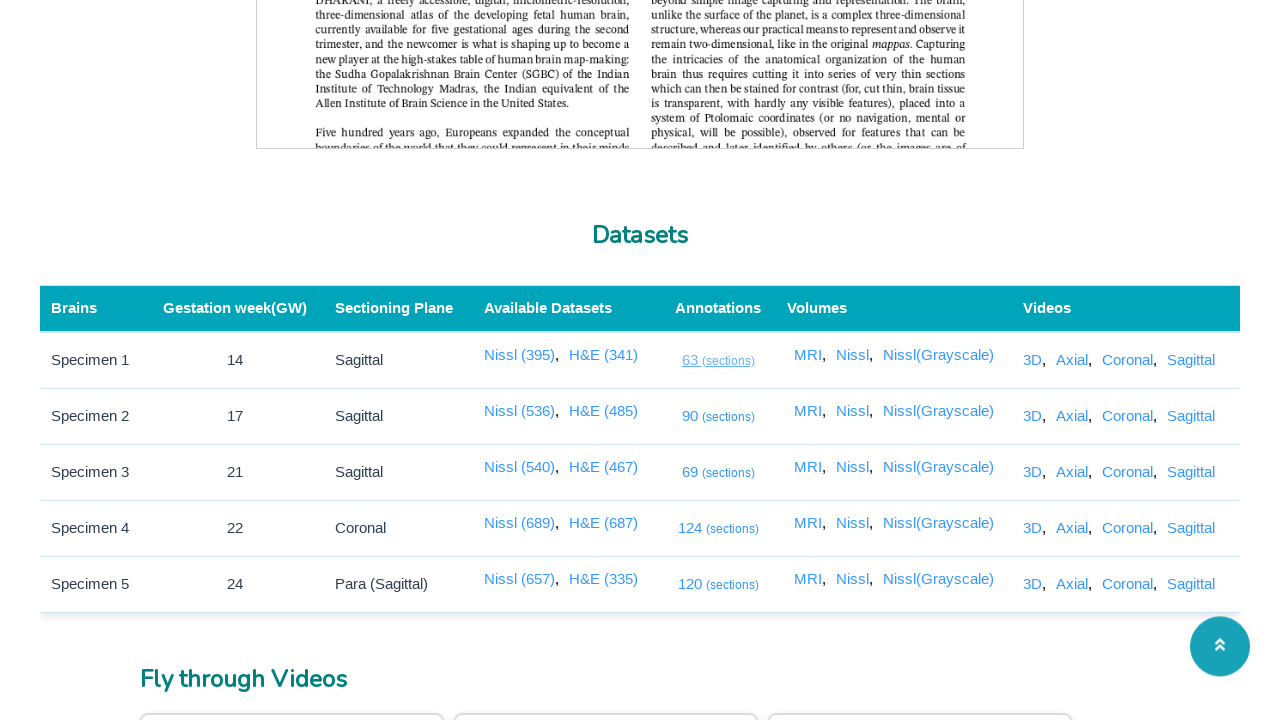

New tab opened for Specimen 1 Annotation
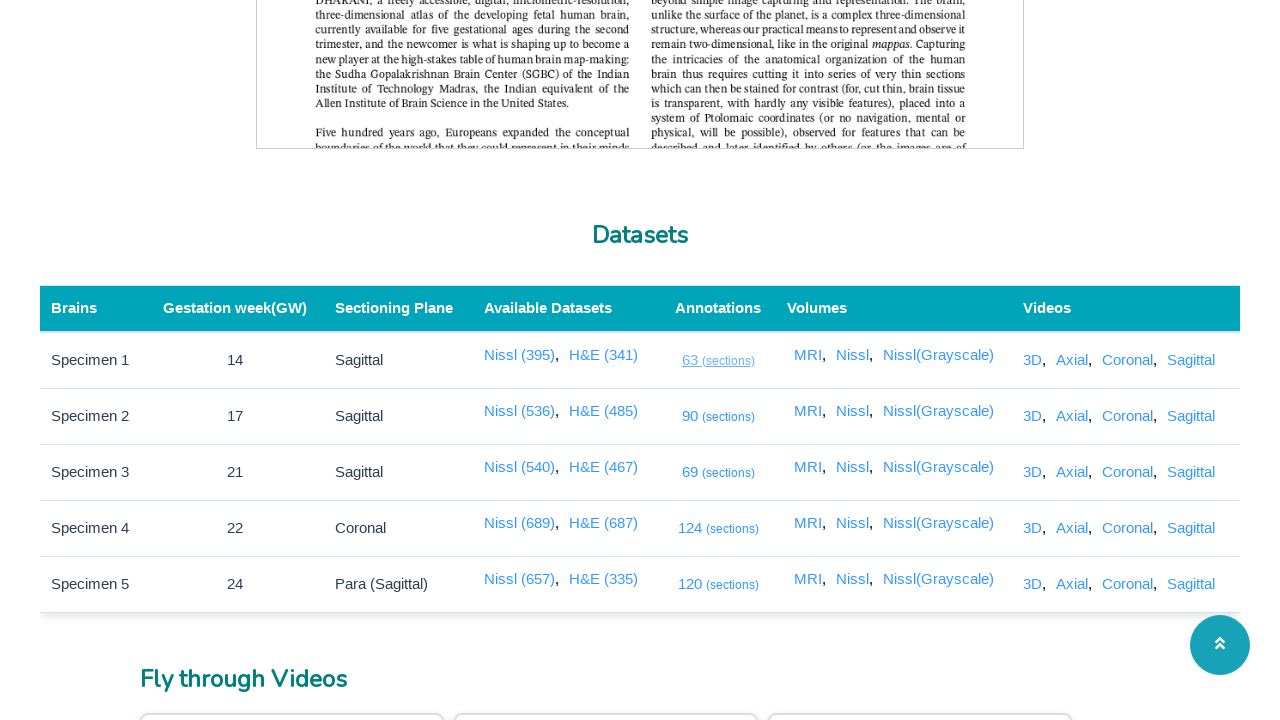

New tab loaded for Specimen 1 Annotation - Title: SGBC - IITM
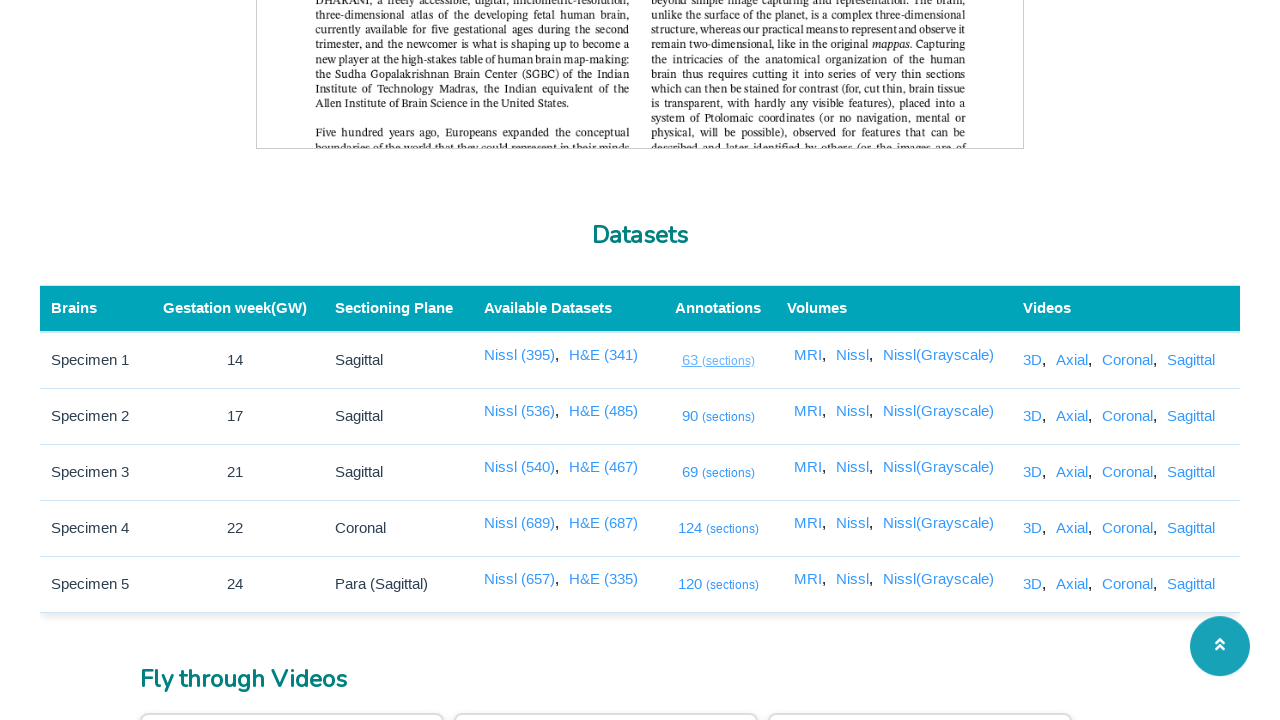

Closed tab for Specimen 1 Annotation and returned to main page
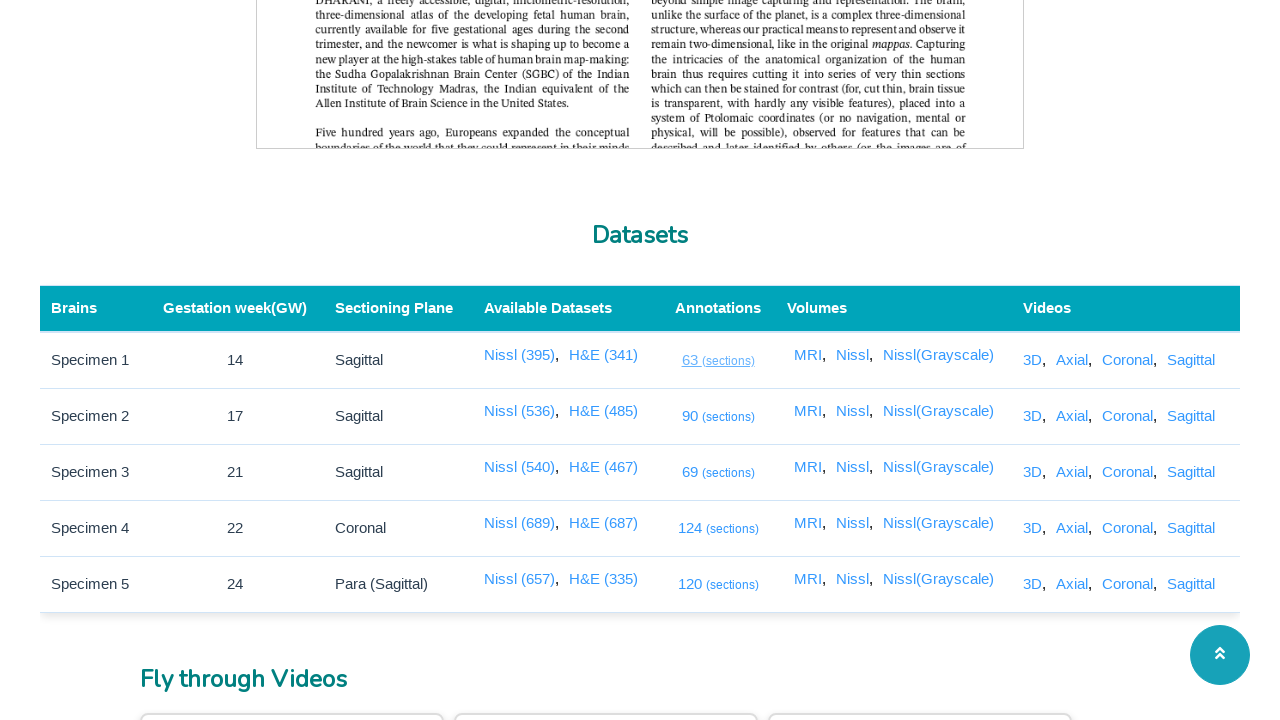

Waited for Specimen 2 Annotation link to be visible
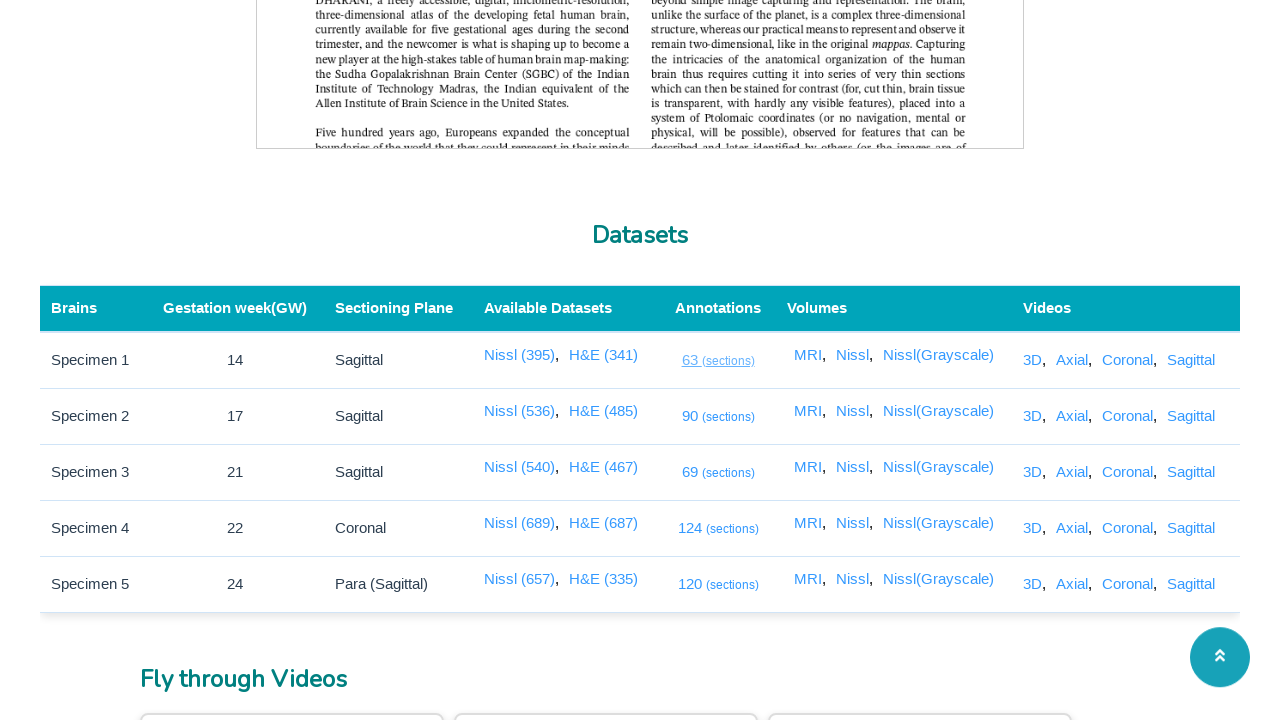

Clicked Specimen 2 Annotation link at (718, 416) on a[href='/code/2dviewer/annotation/public?data=1']
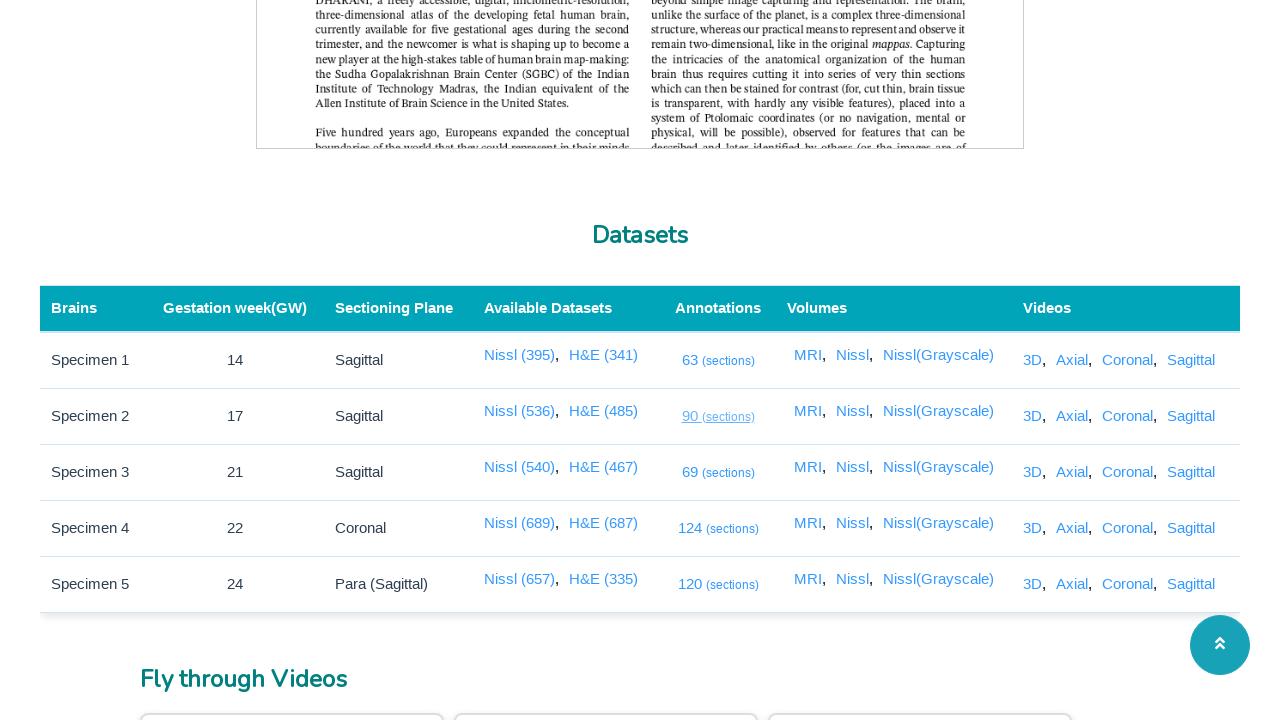

New tab opened for Specimen 2 Annotation
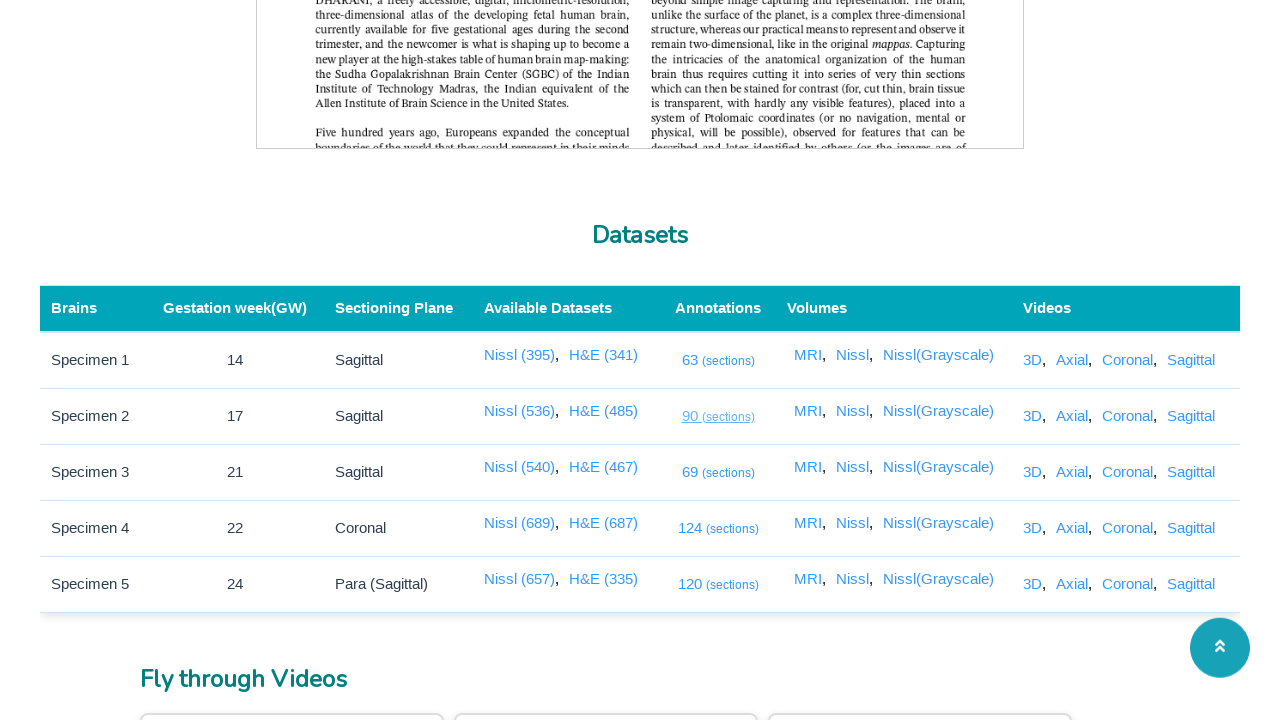

New tab loaded for Specimen 2 Annotation - Title: SGBC - IITM
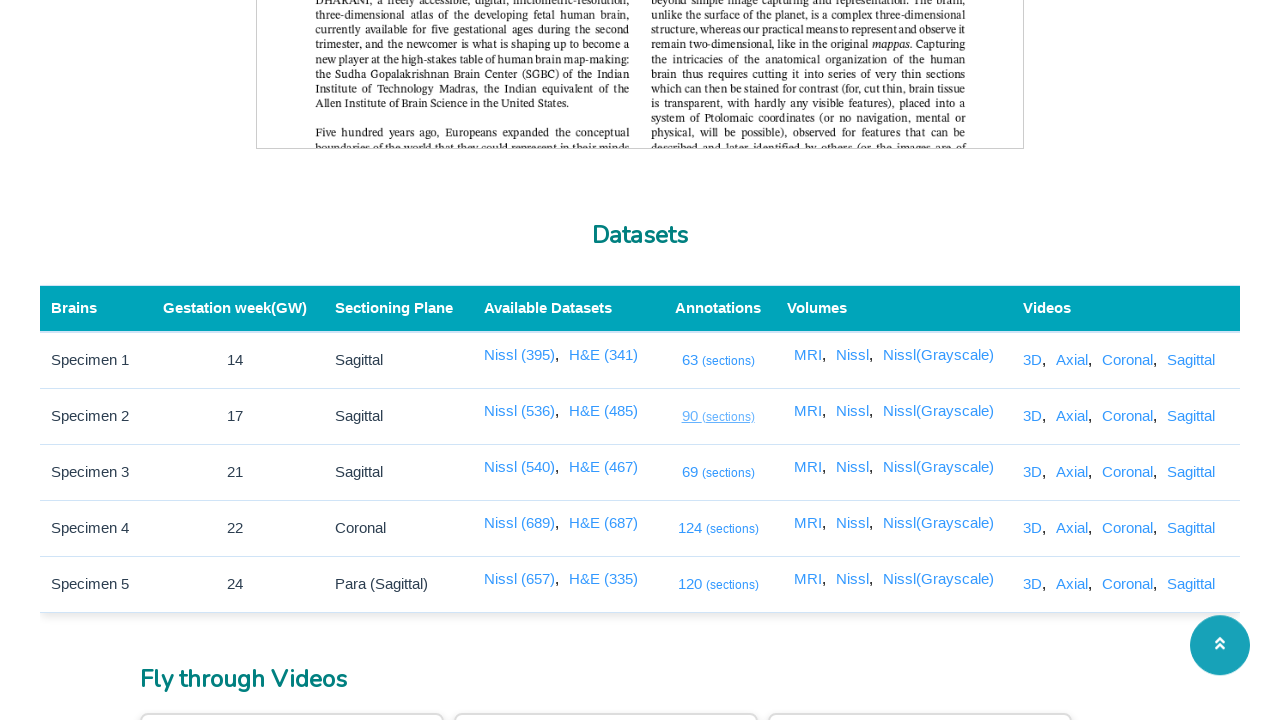

Closed tab for Specimen 2 Annotation and returned to main page
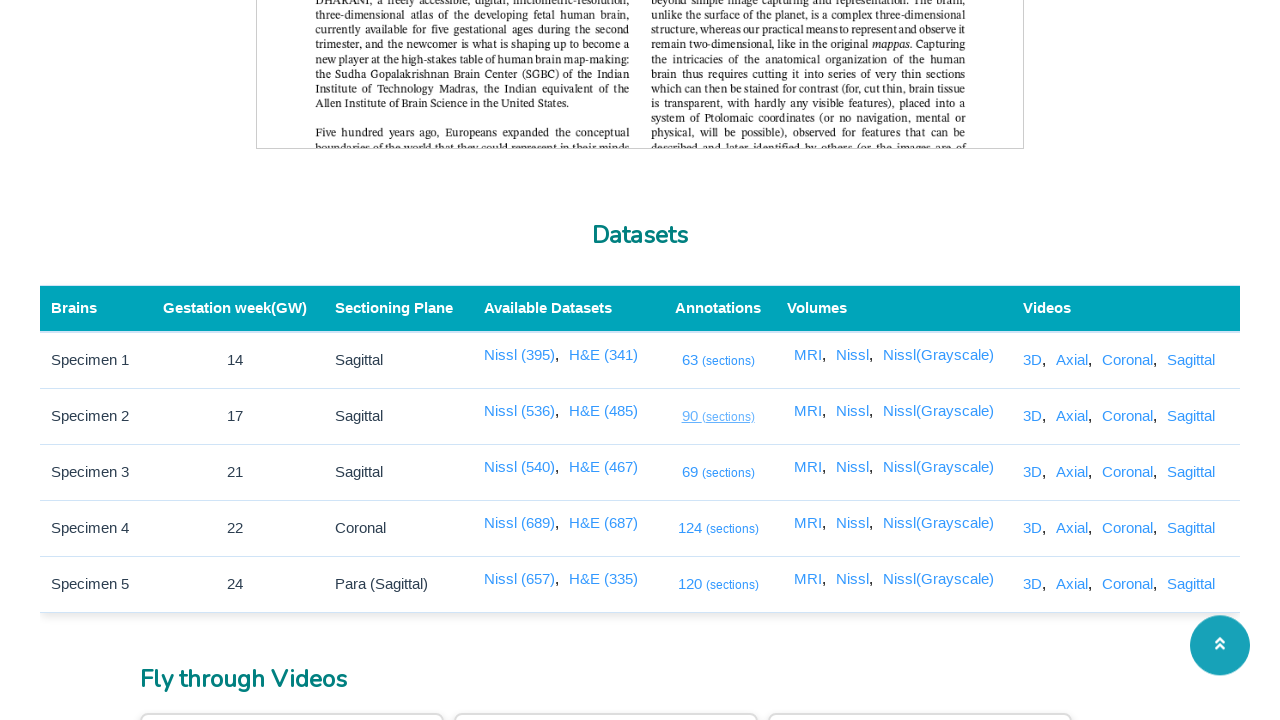

Waited for Specimen 3 Annotation link to be visible
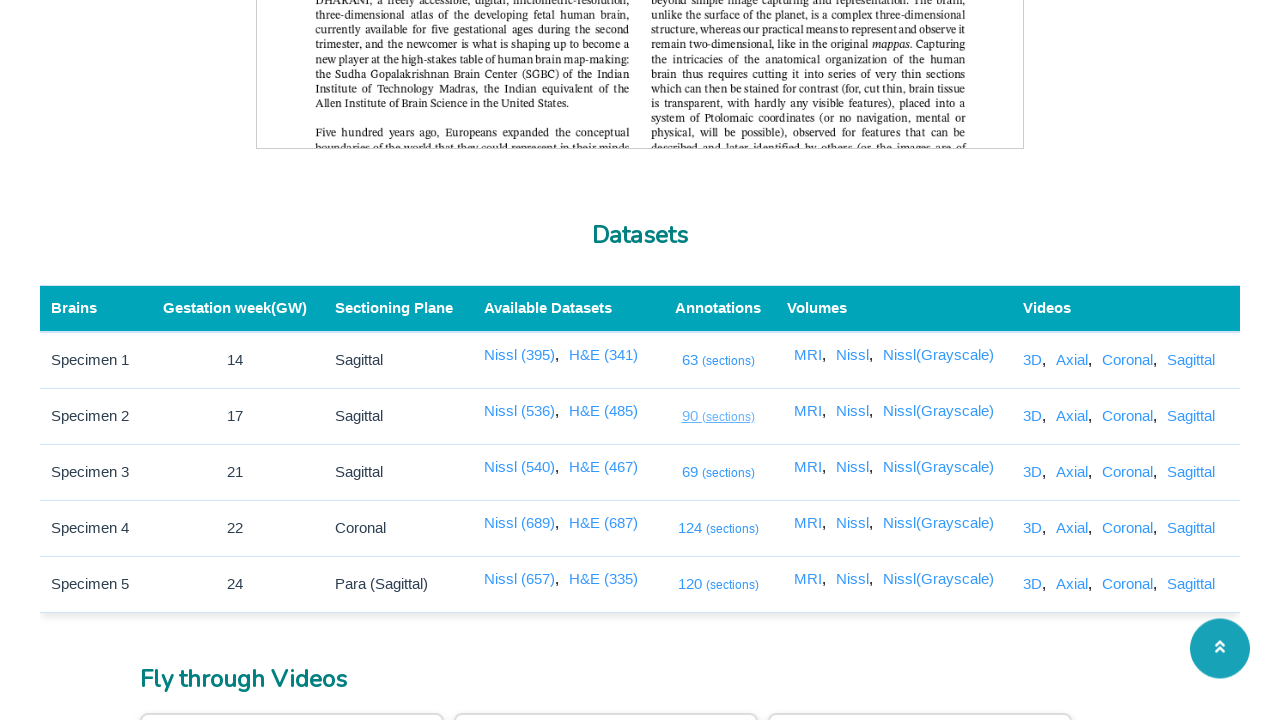

Clicked Specimen 3 Annotation link at (718, 472) on a[href='/code/2dviewer/annotation/public?data=2']
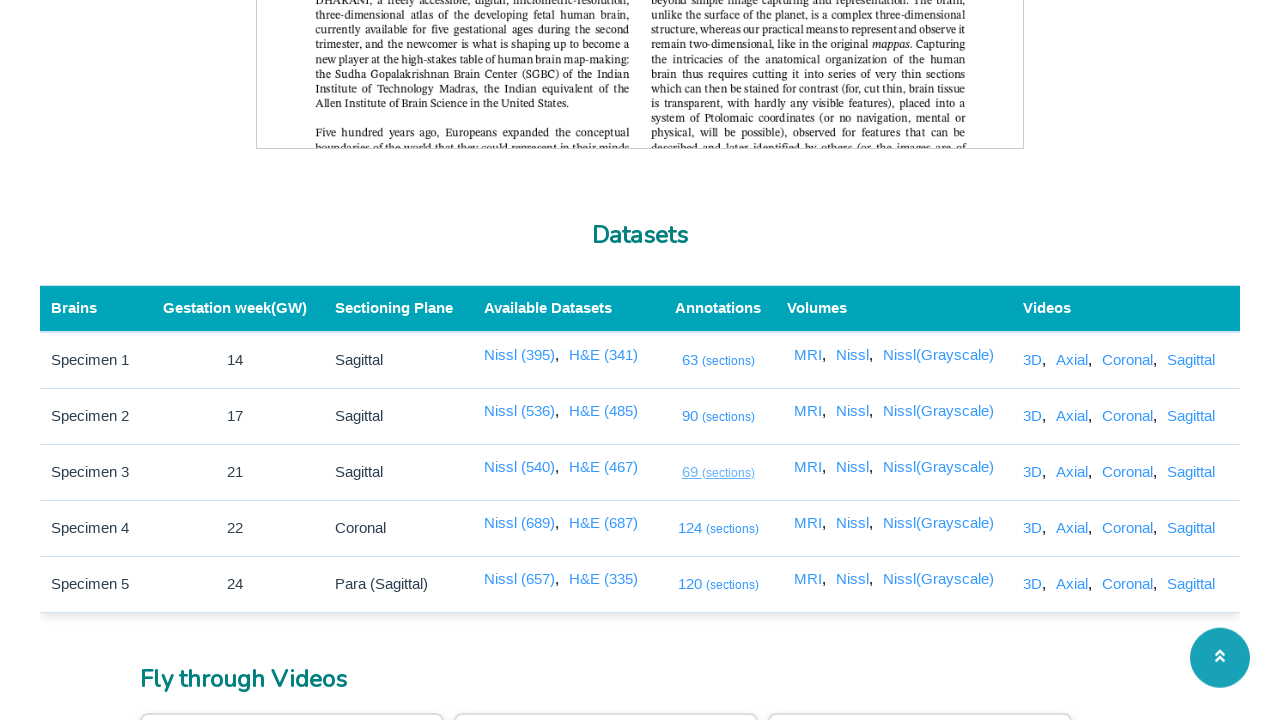

New tab opened for Specimen 3 Annotation
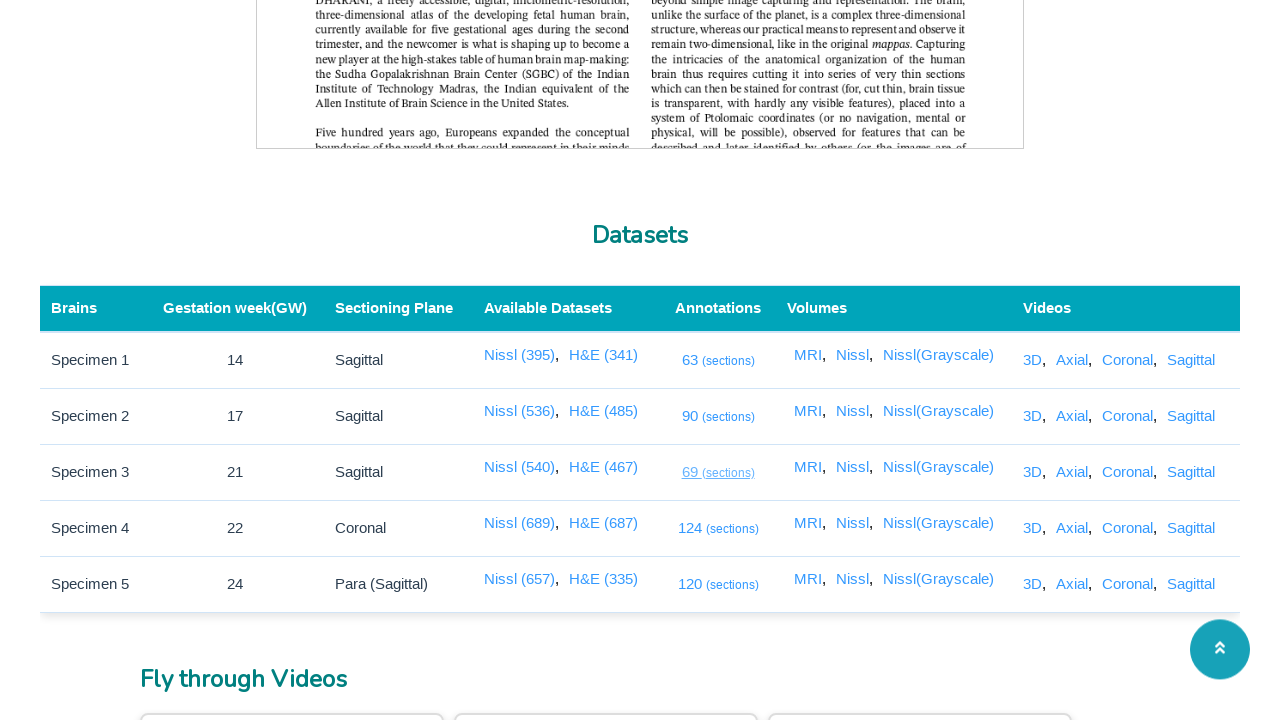

New tab loaded for Specimen 3 Annotation - Title: SGBC - IITM
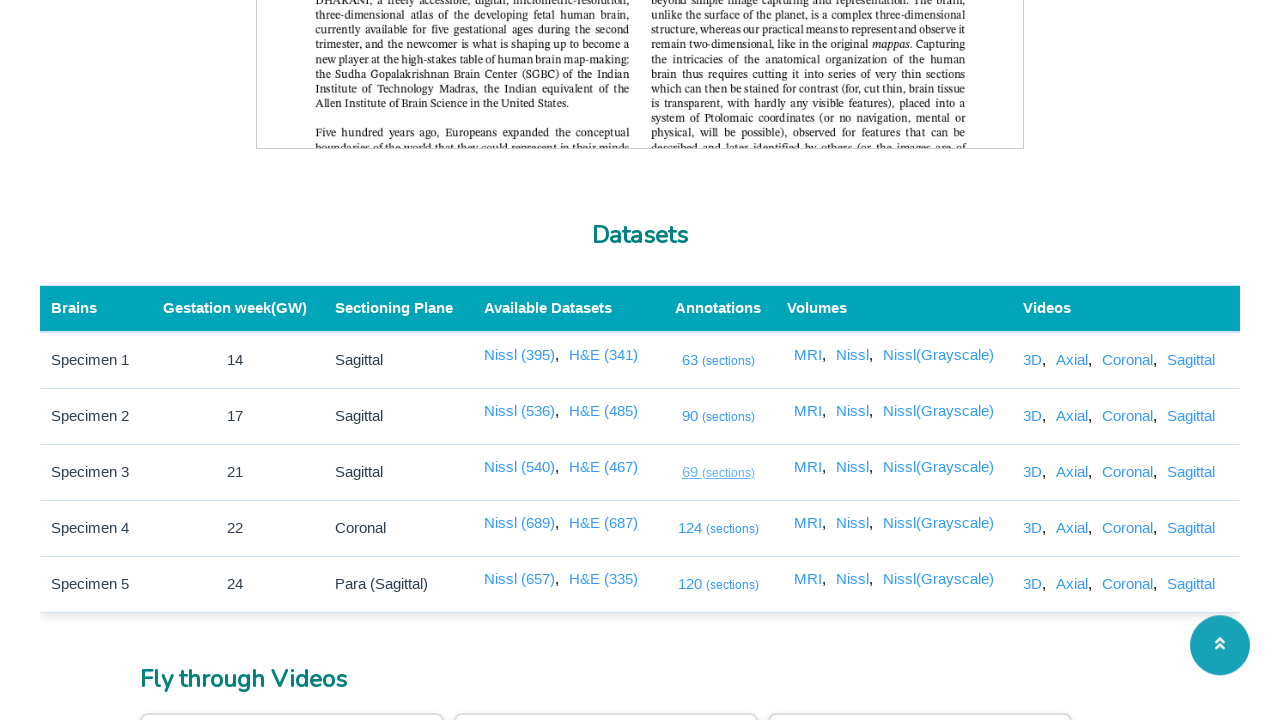

Closed tab for Specimen 3 Annotation and returned to main page
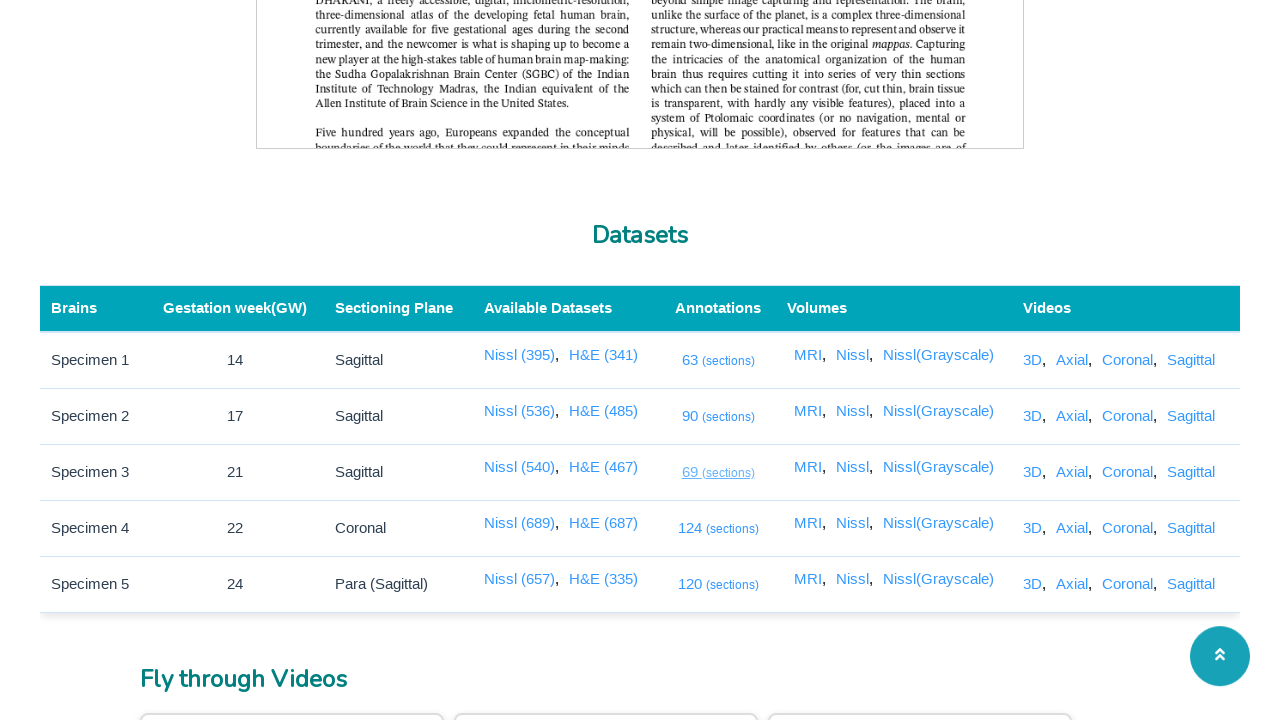

Waited for Specimen 4 Annotation link to be visible
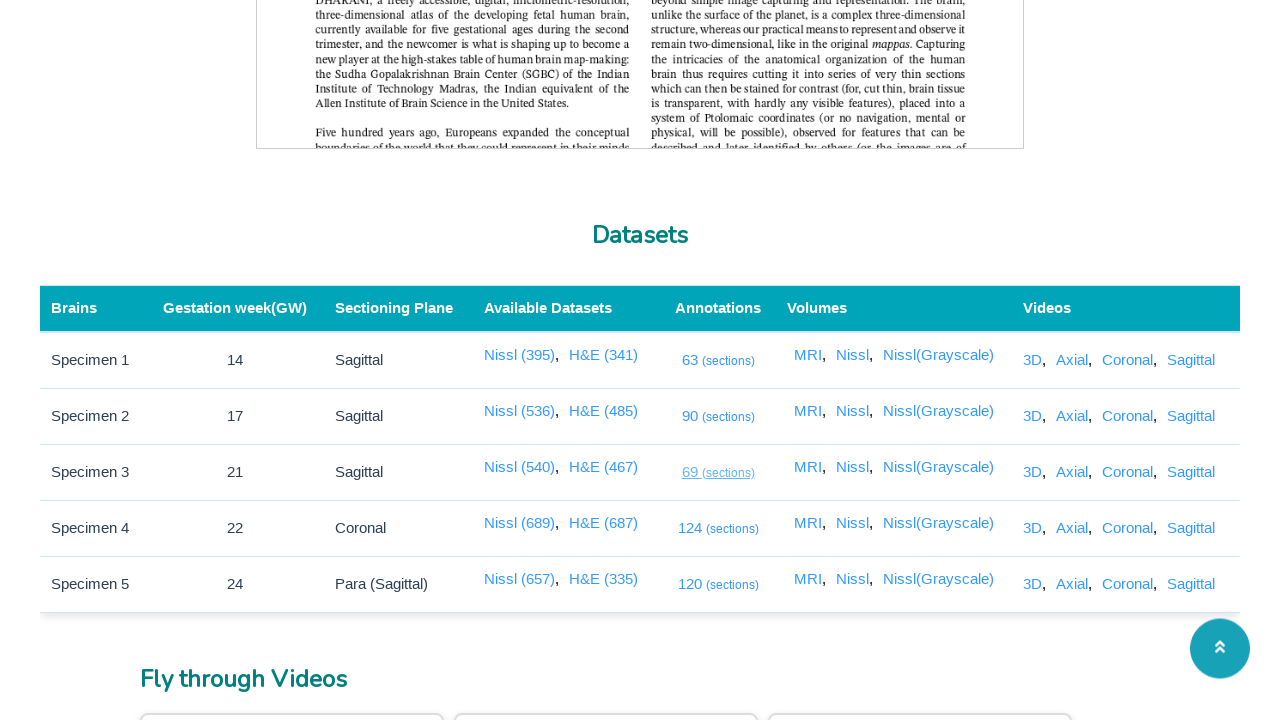

Clicked Specimen 4 Annotation link at (718, 528) on a[href='/code/2dviewer/annotation/public?data=3']
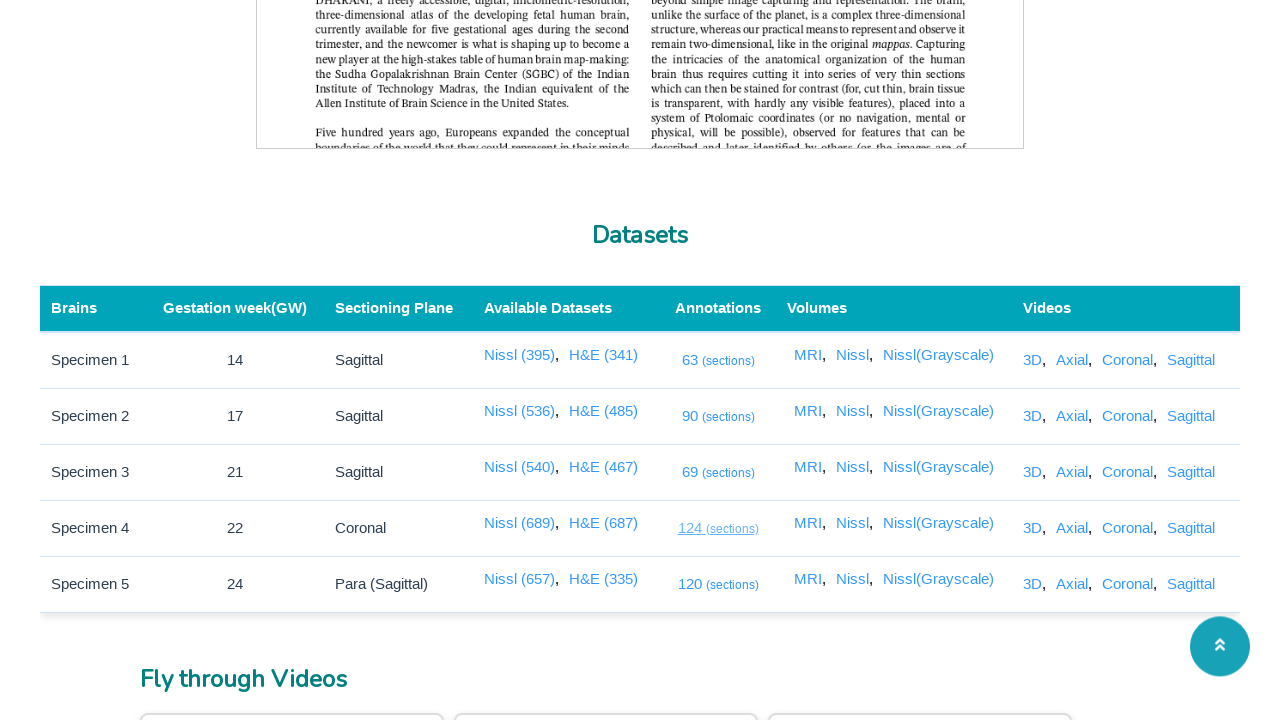

New tab opened for Specimen 4 Annotation
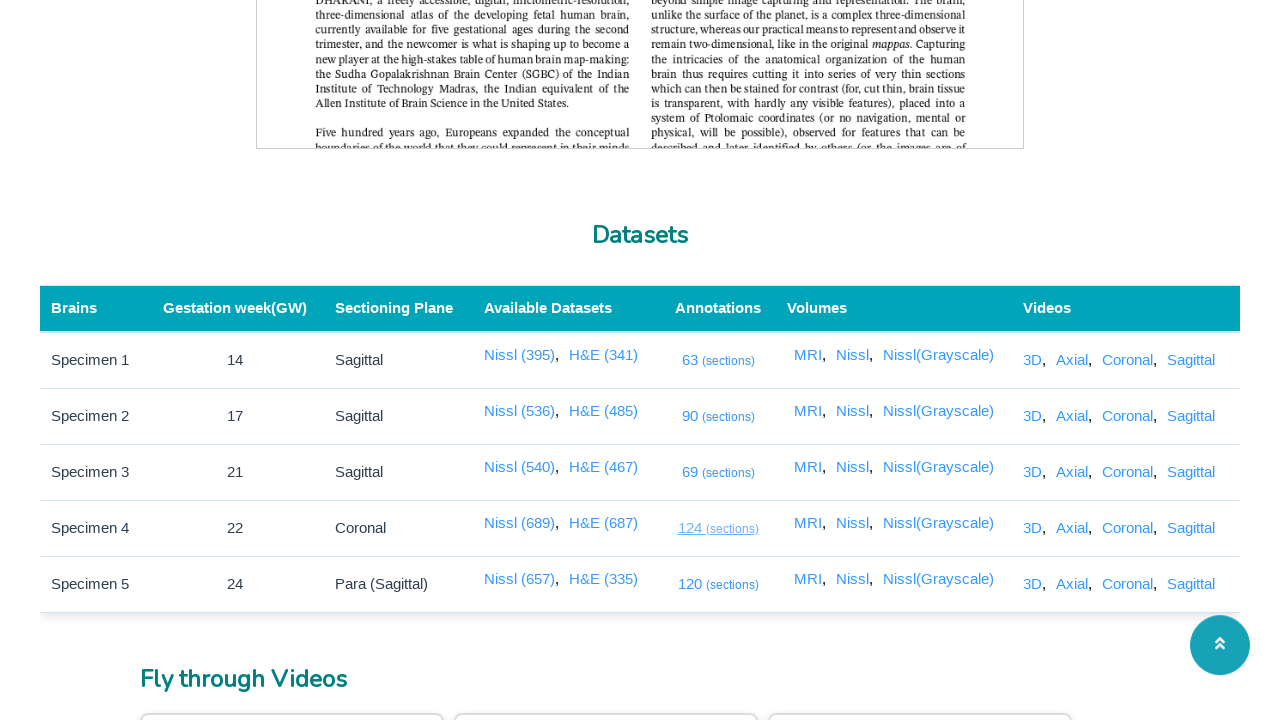

New tab loaded for Specimen 4 Annotation - Title: SGBC - IITM
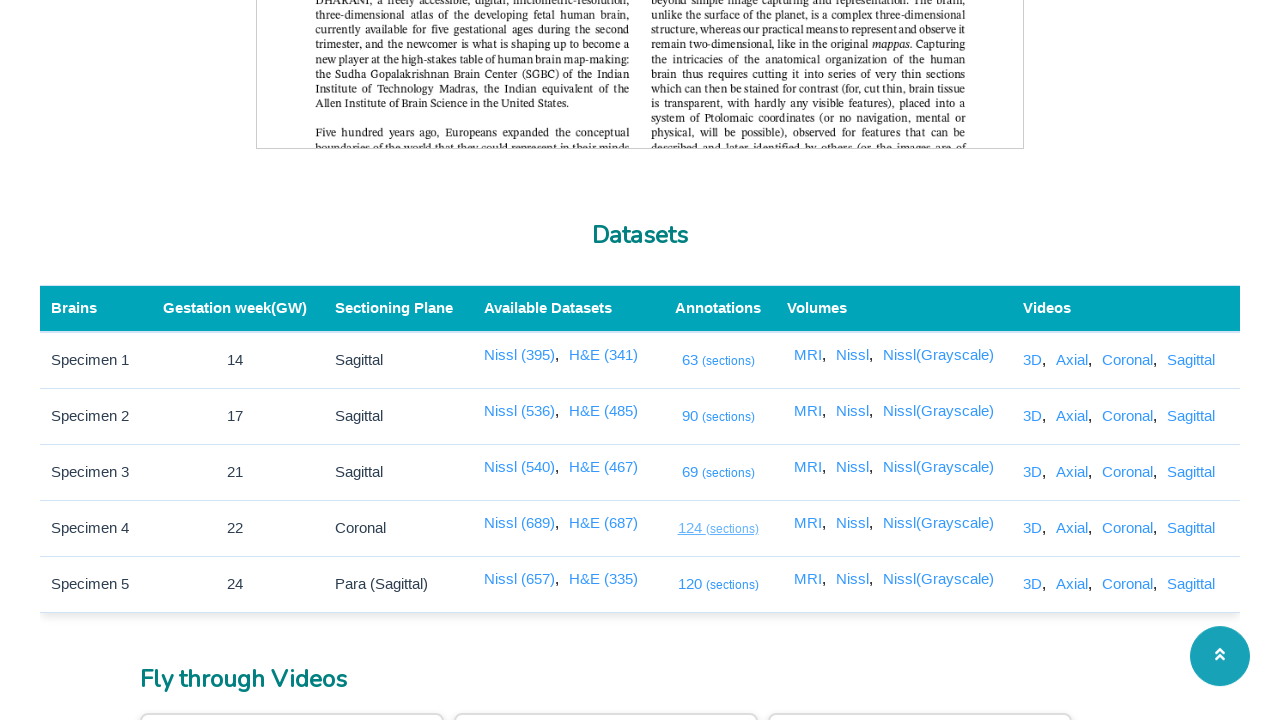

Closed tab for Specimen 4 Annotation and returned to main page
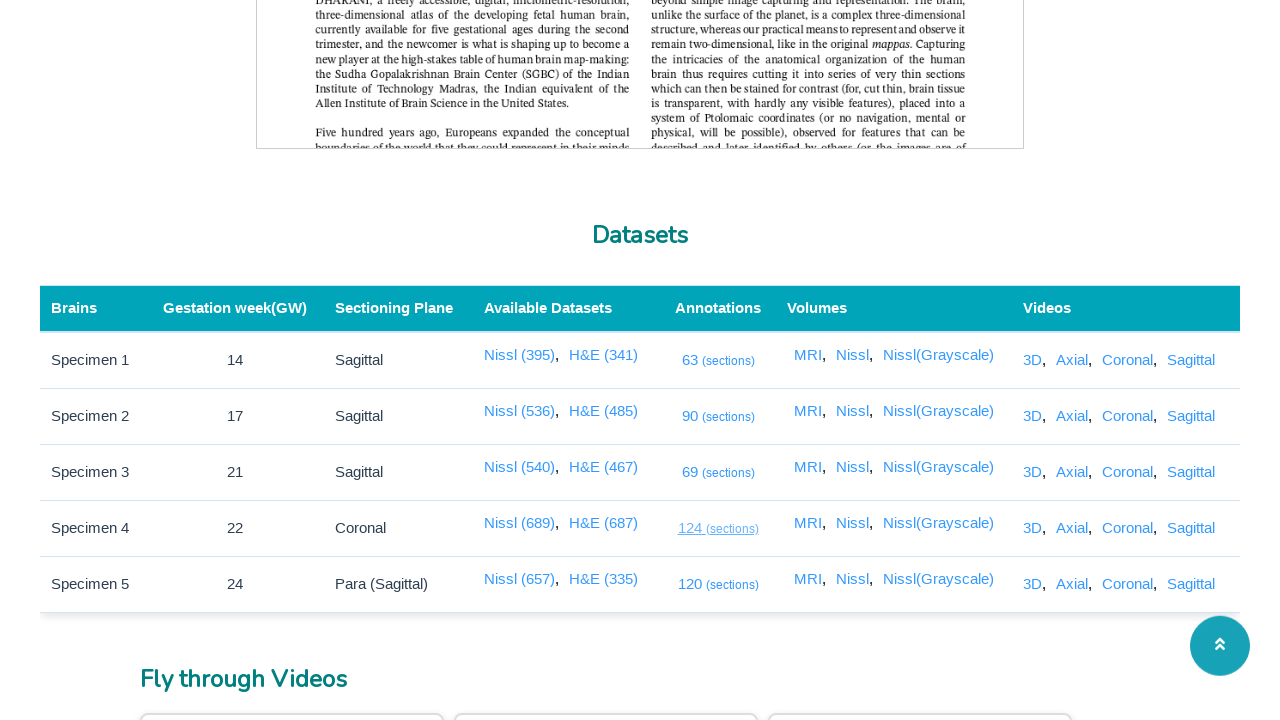

Waited for Specimen 5 Annotation link to be visible
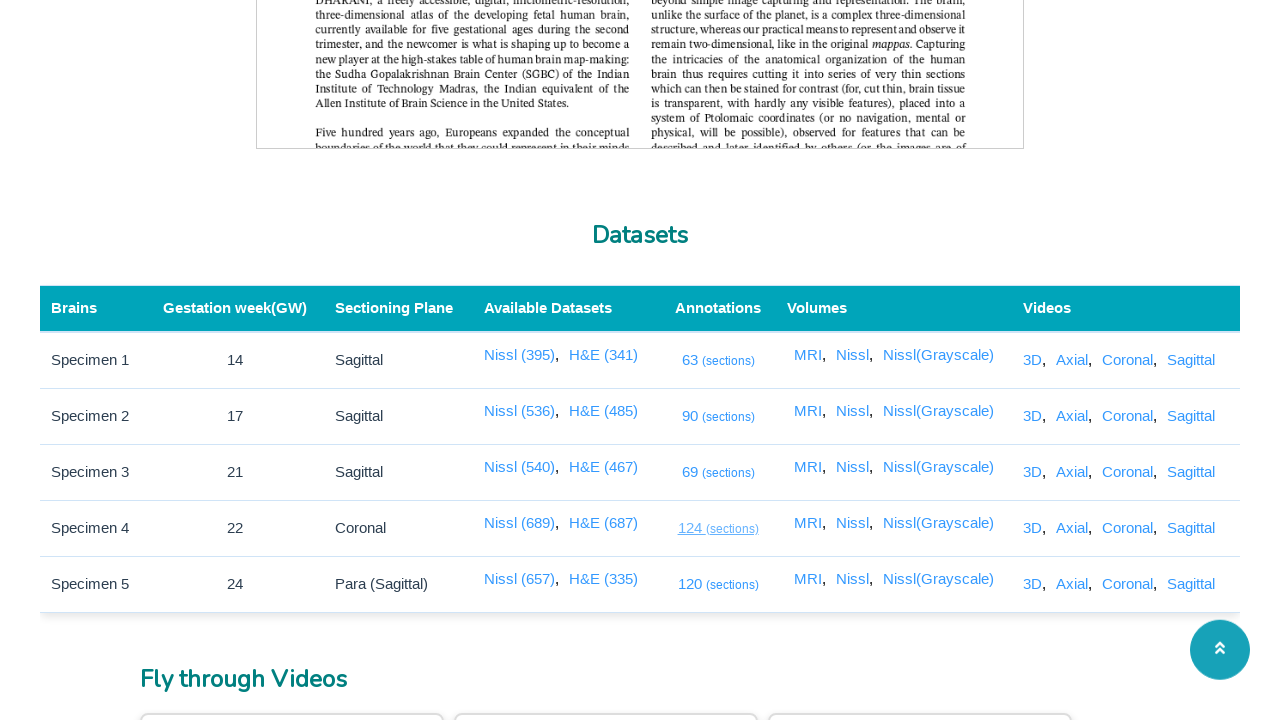

Clicked Specimen 5 Annotation link at (718, 584) on a[href='/code/2dviewer/annotation/public?data=4']
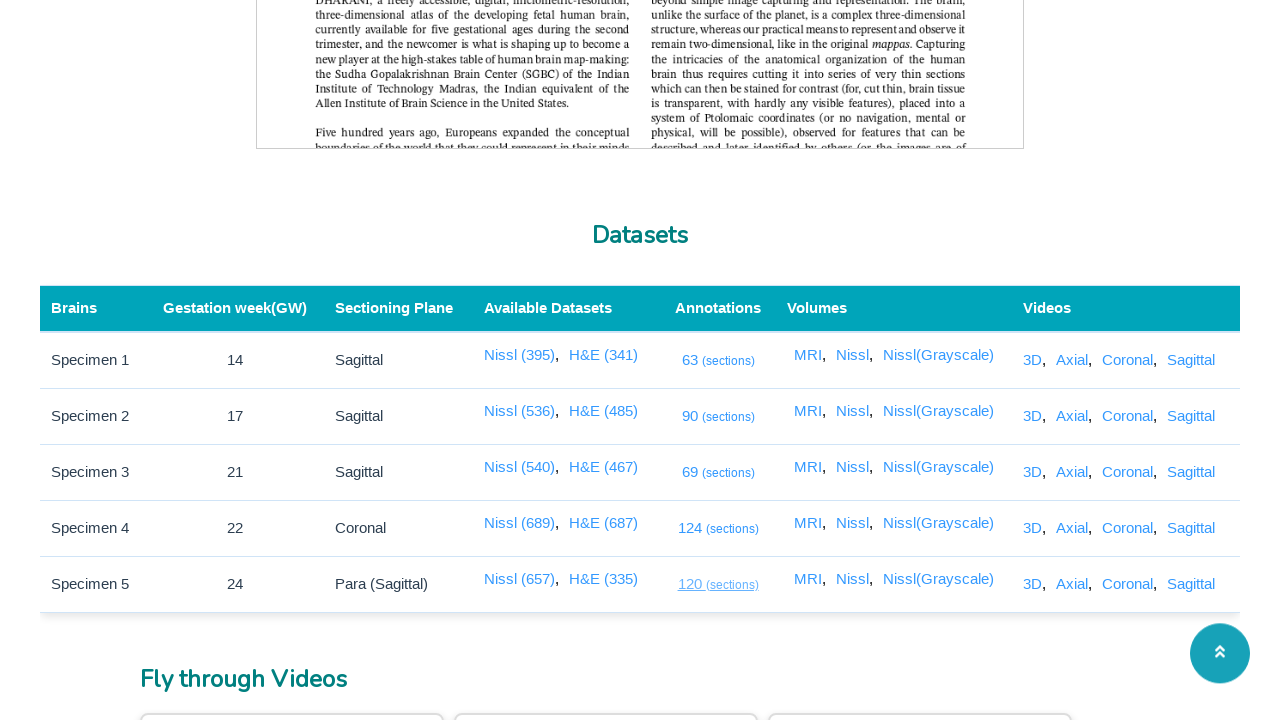

New tab opened for Specimen 5 Annotation
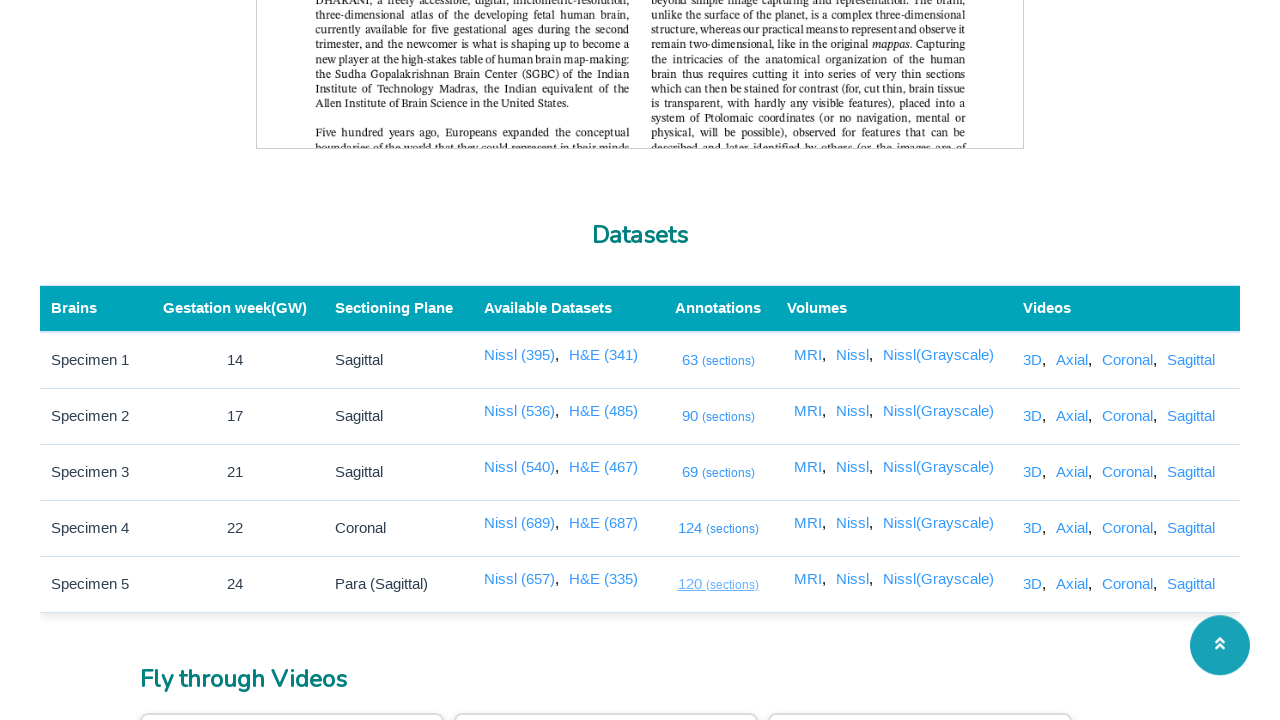

New tab loaded for Specimen 5 Annotation - Title: SGBC - IITM
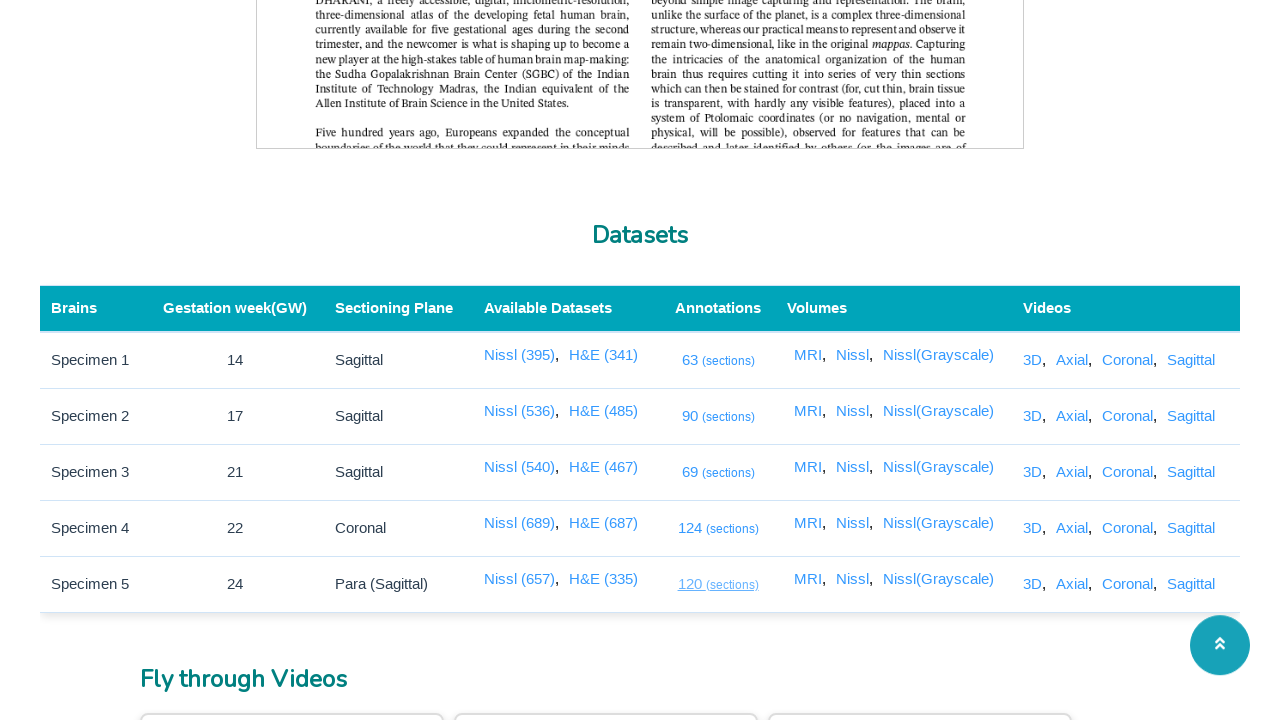

Closed tab for Specimen 5 Annotation and returned to main page
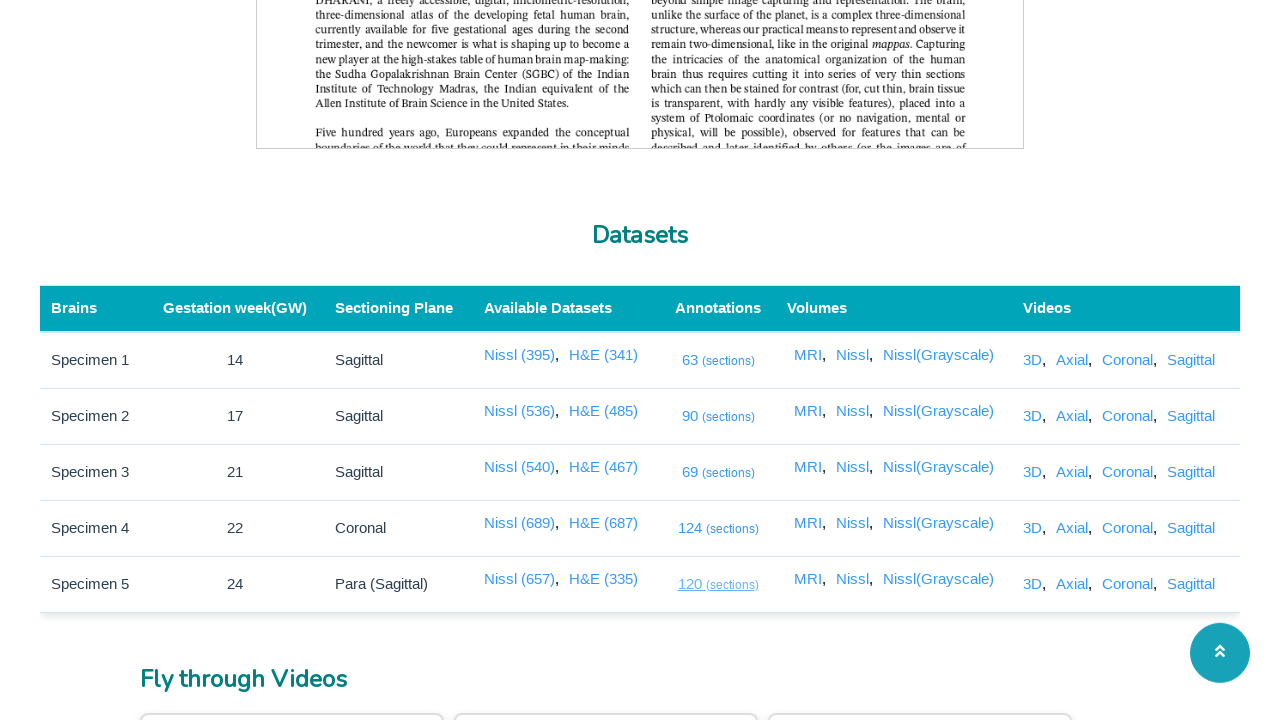

Waited for MRI View 1 link to be visible
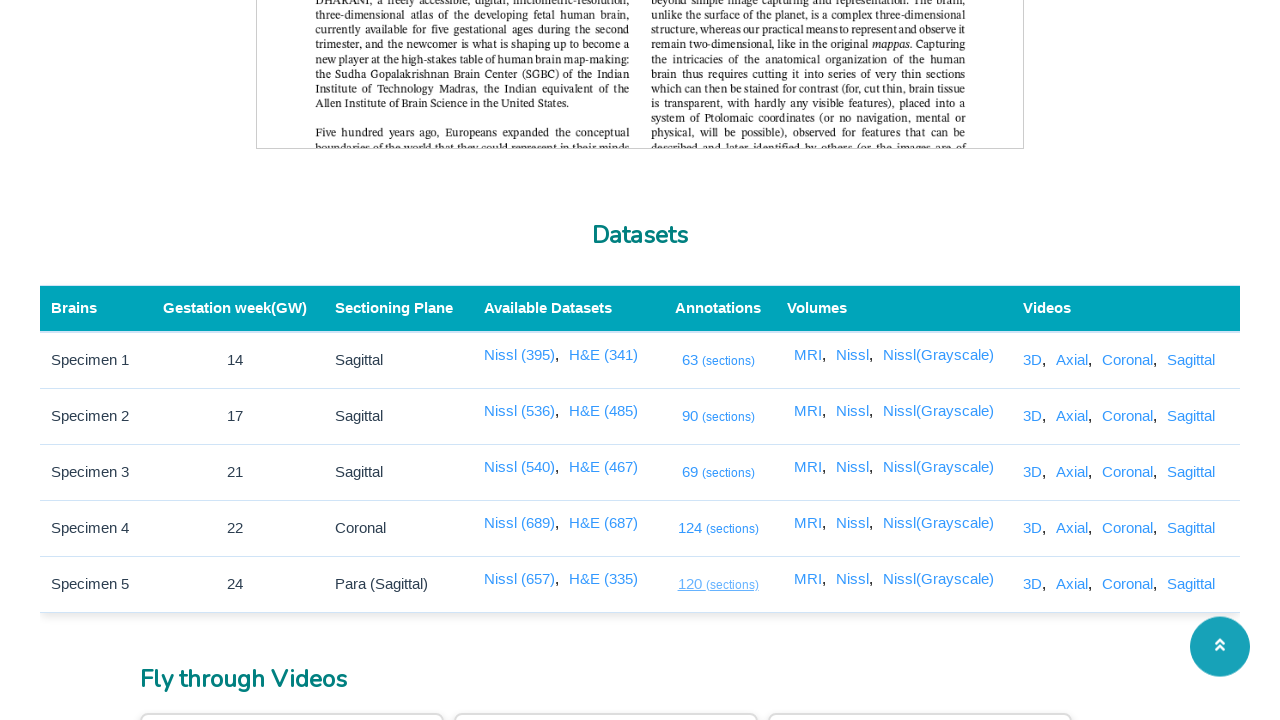

Clicked MRI View 1 link at (810, 355) on a[href='/3dviewer/index.html?data=0&view=mri']
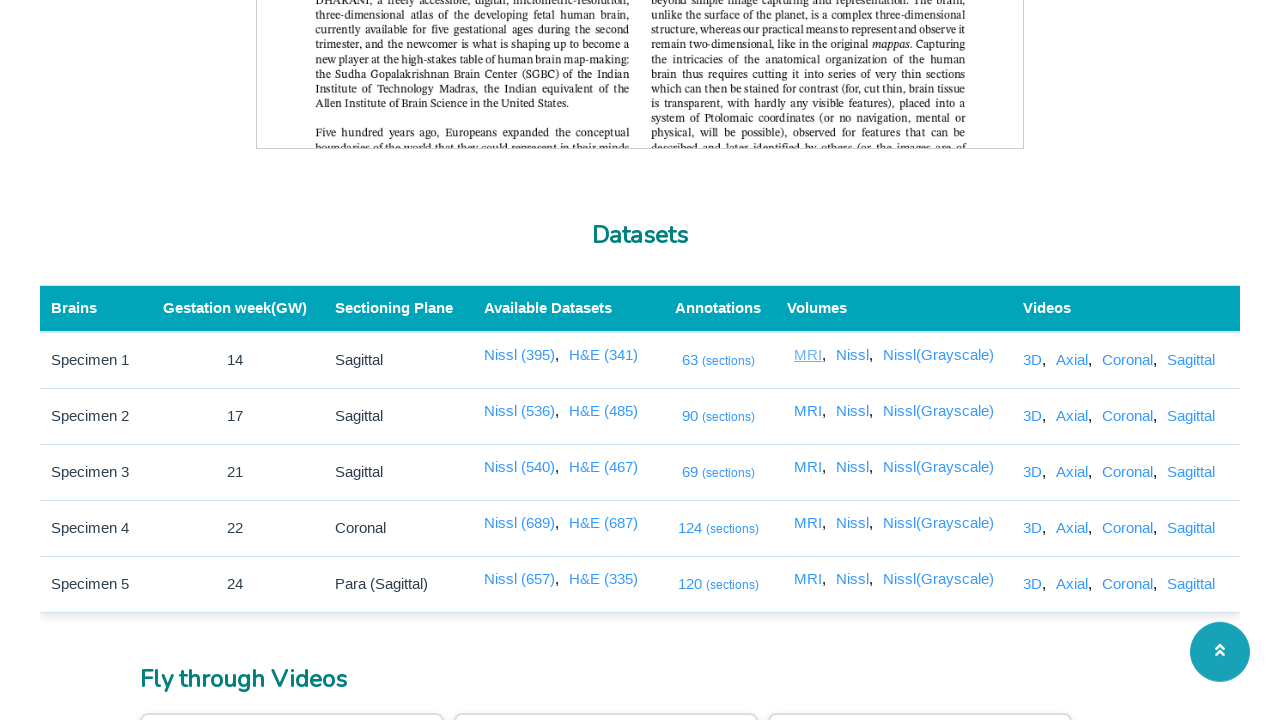

New tab opened for MRI View 1
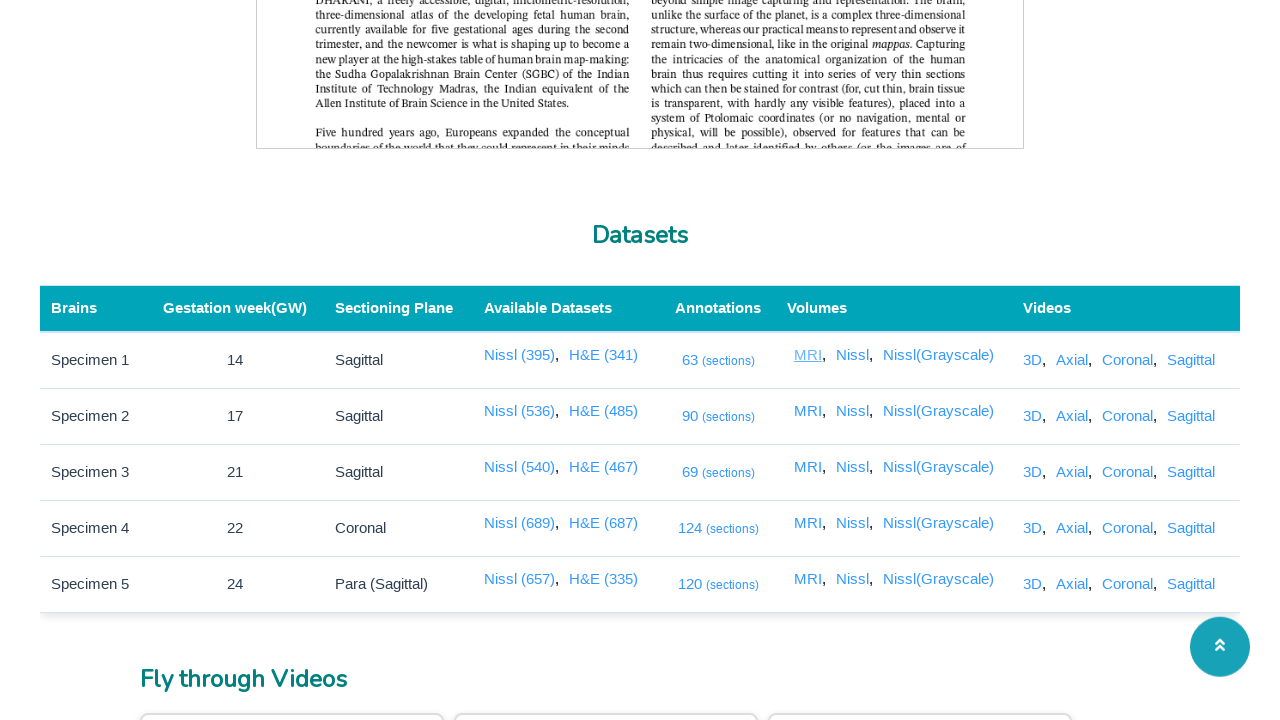

New tab loaded for MRI View 1 - Title: SGBC - IITM
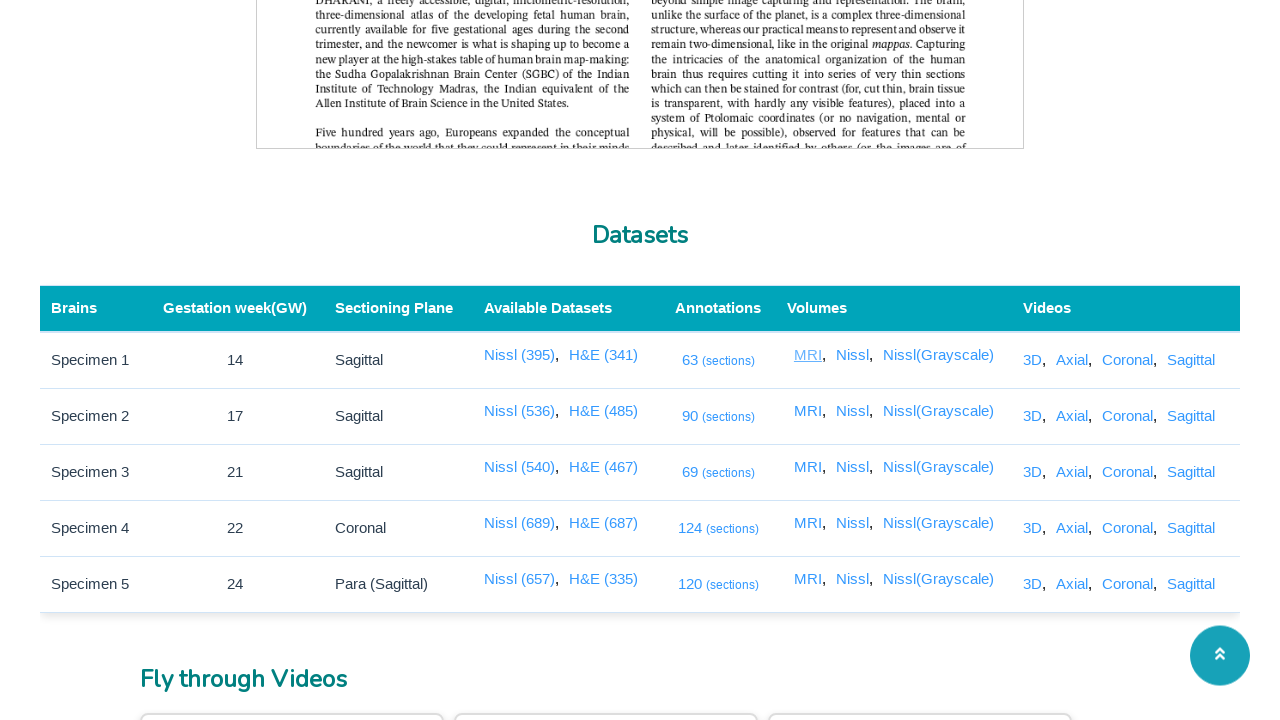

Closed tab for MRI View 1 and returned to main page
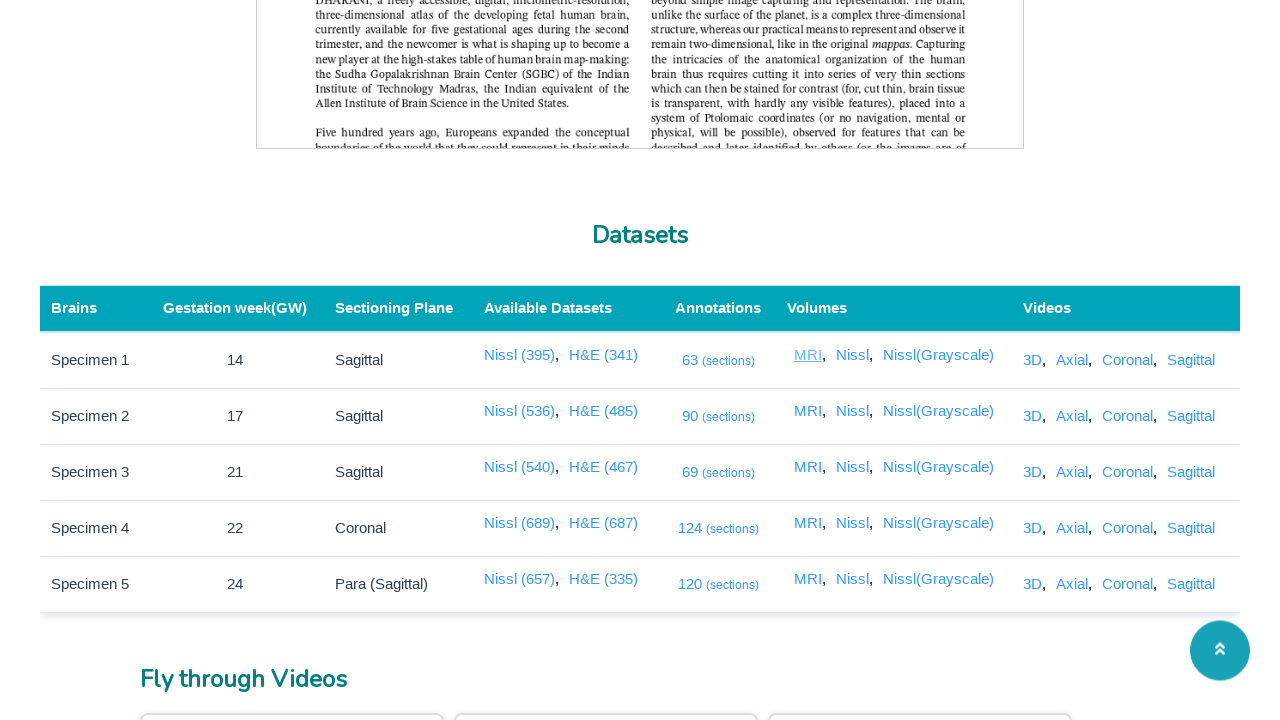

Waited for MRI View 2 link to be visible
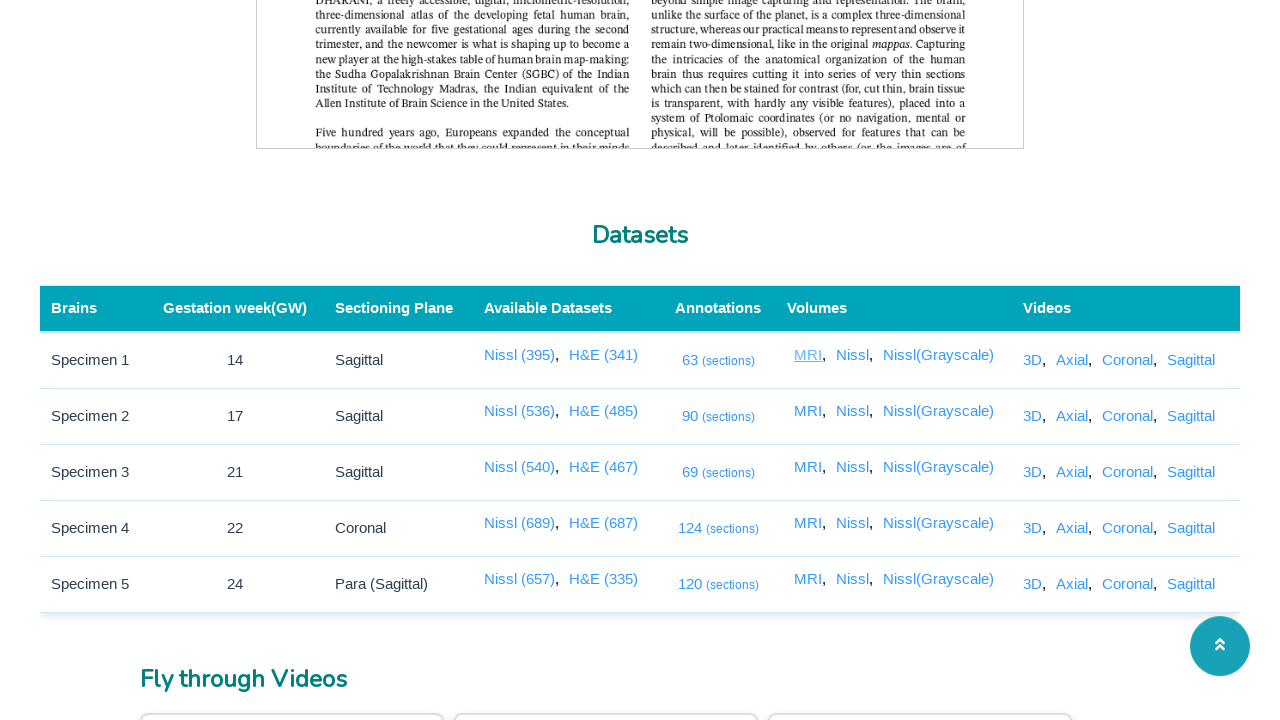

Clicked MRI View 2 link at (810, 411) on a[href='/3dviewer/index.html?data=1&view=mri']
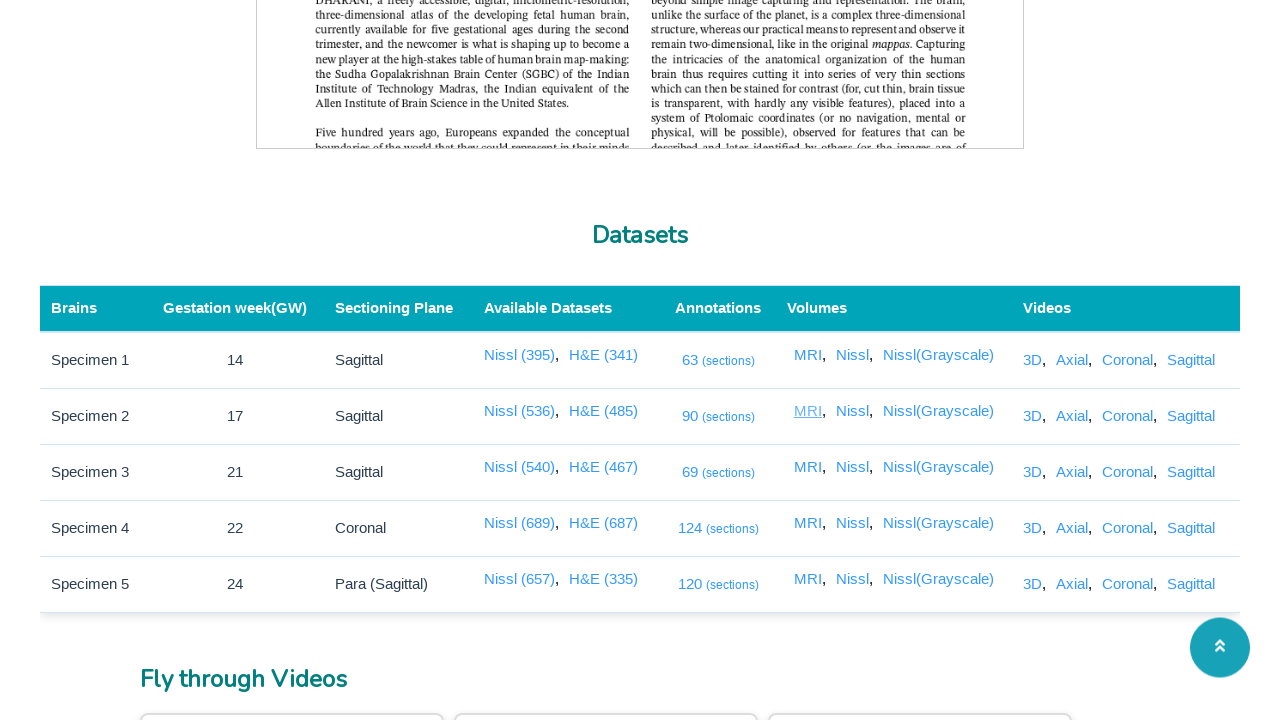

New tab opened for MRI View 2
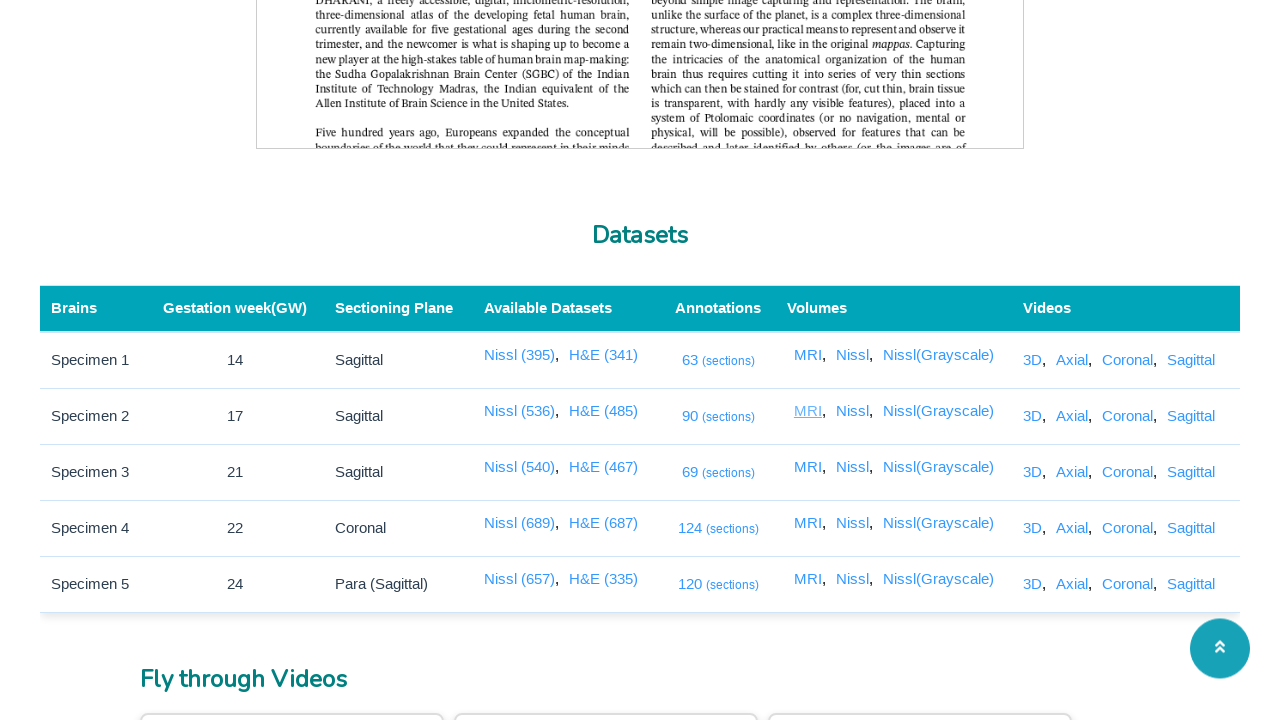

New tab loaded for MRI View 2 - Title: SGBC - IITM
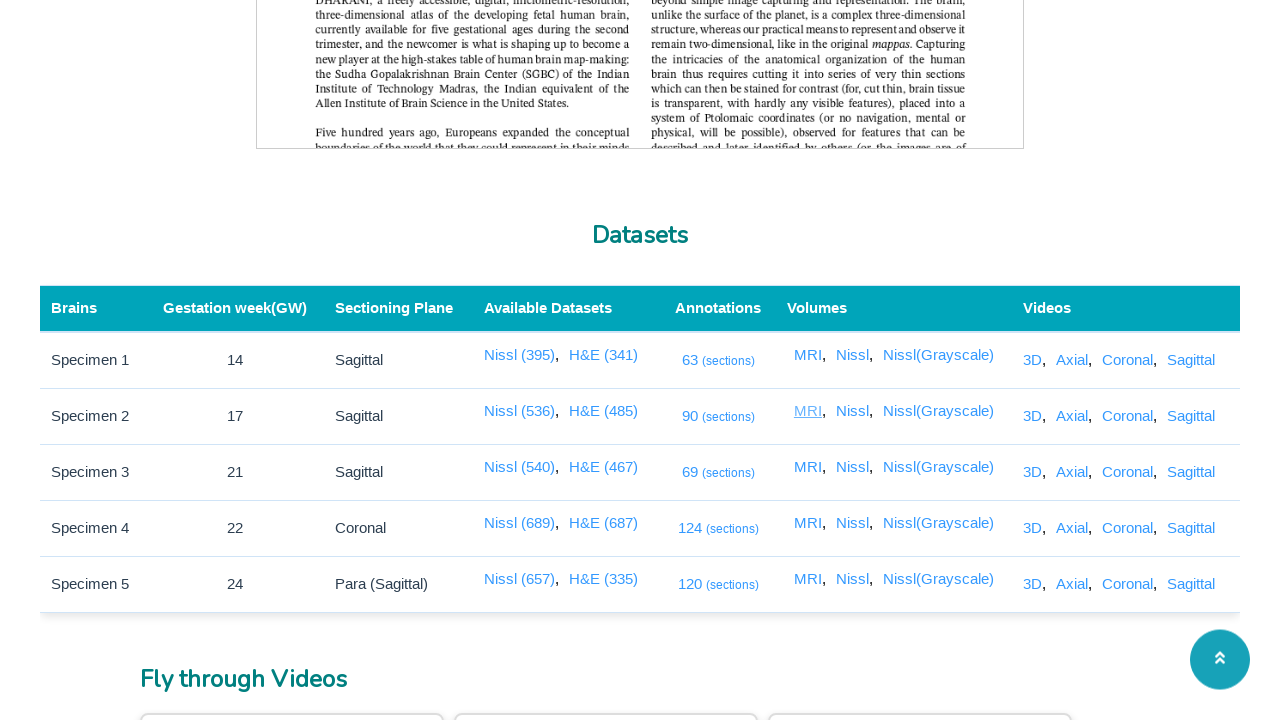

Closed tab for MRI View 2 and returned to main page
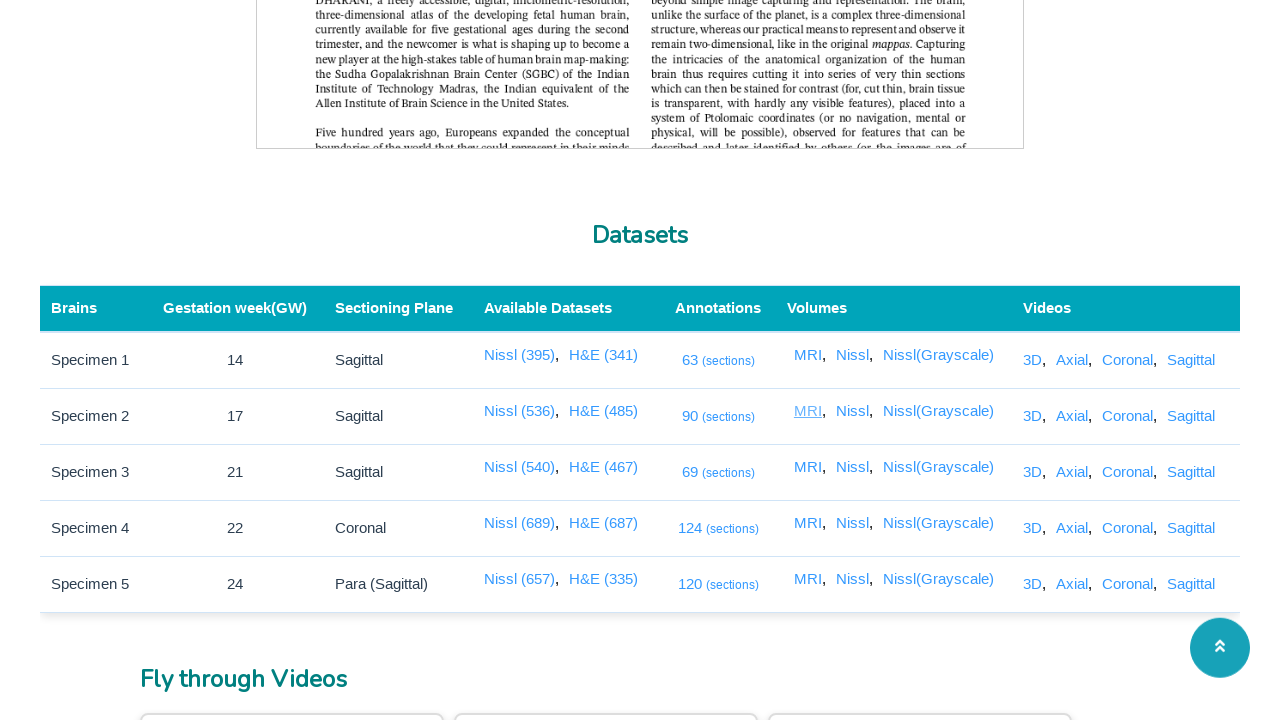

Waited for MRI View 3 link to be visible
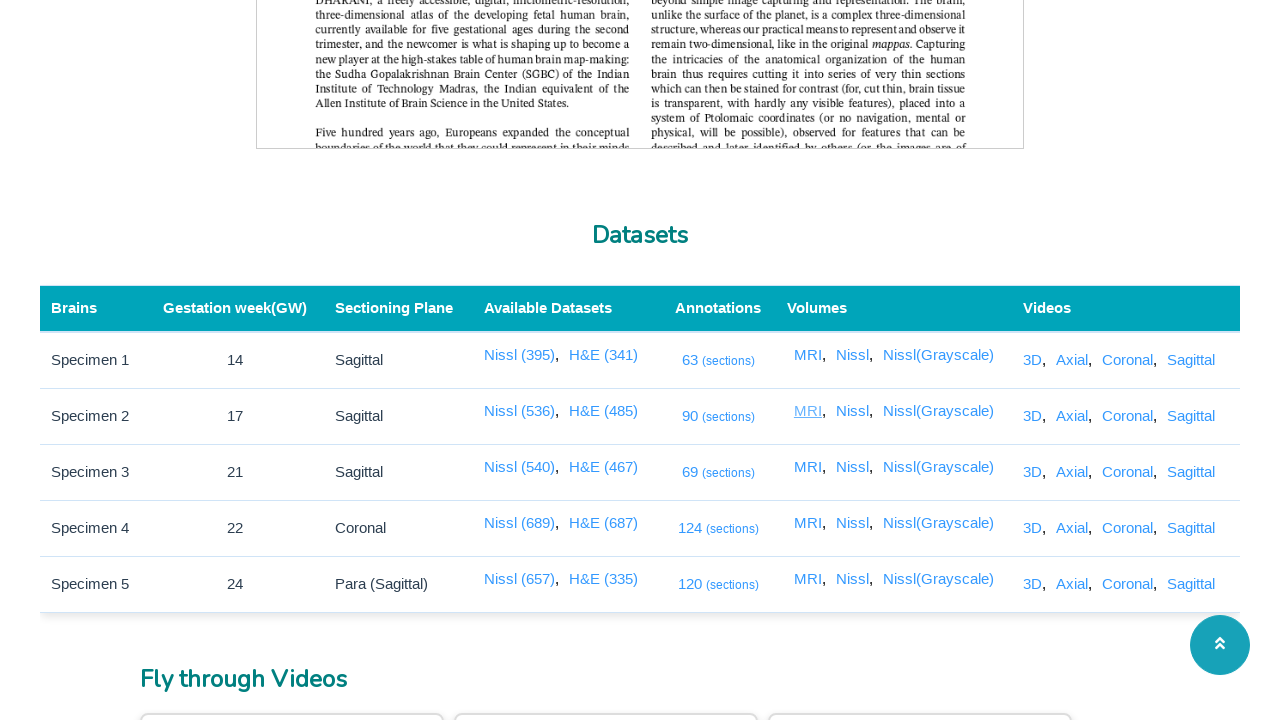

Clicked MRI View 3 link at (810, 467) on a[href='/3dviewer/index.html?data=2&view=mri']
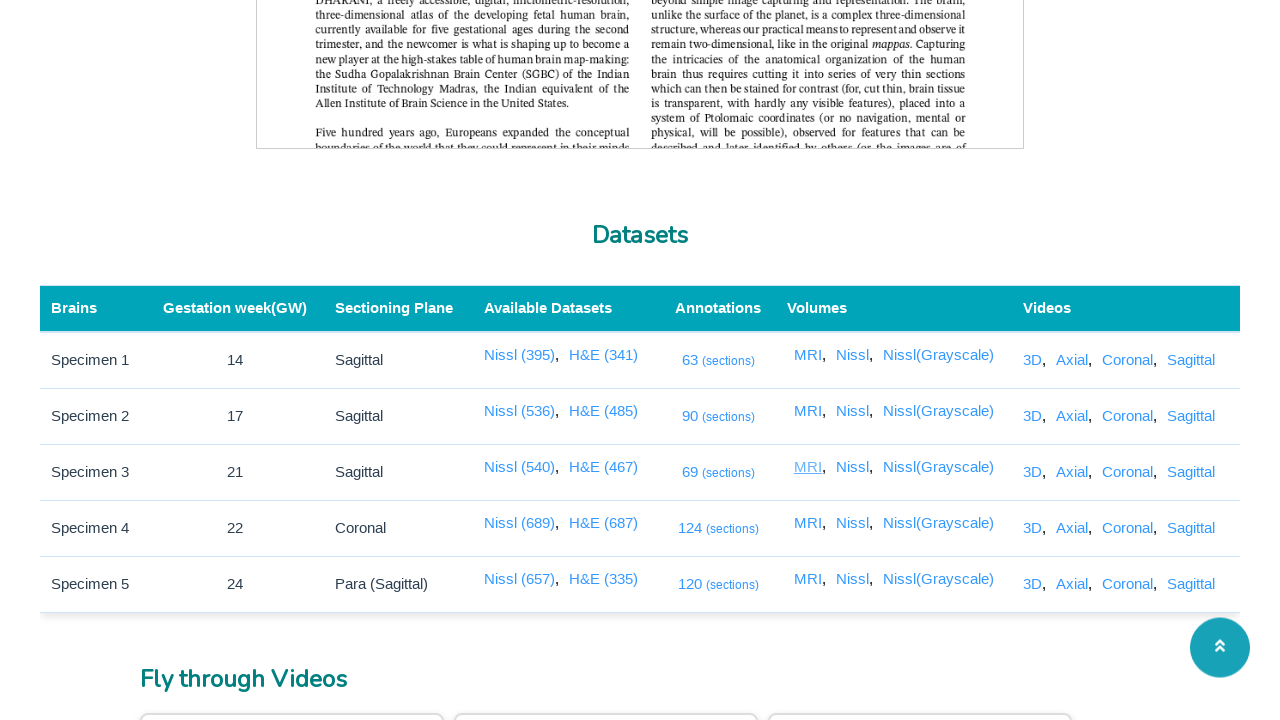

New tab opened for MRI View 3
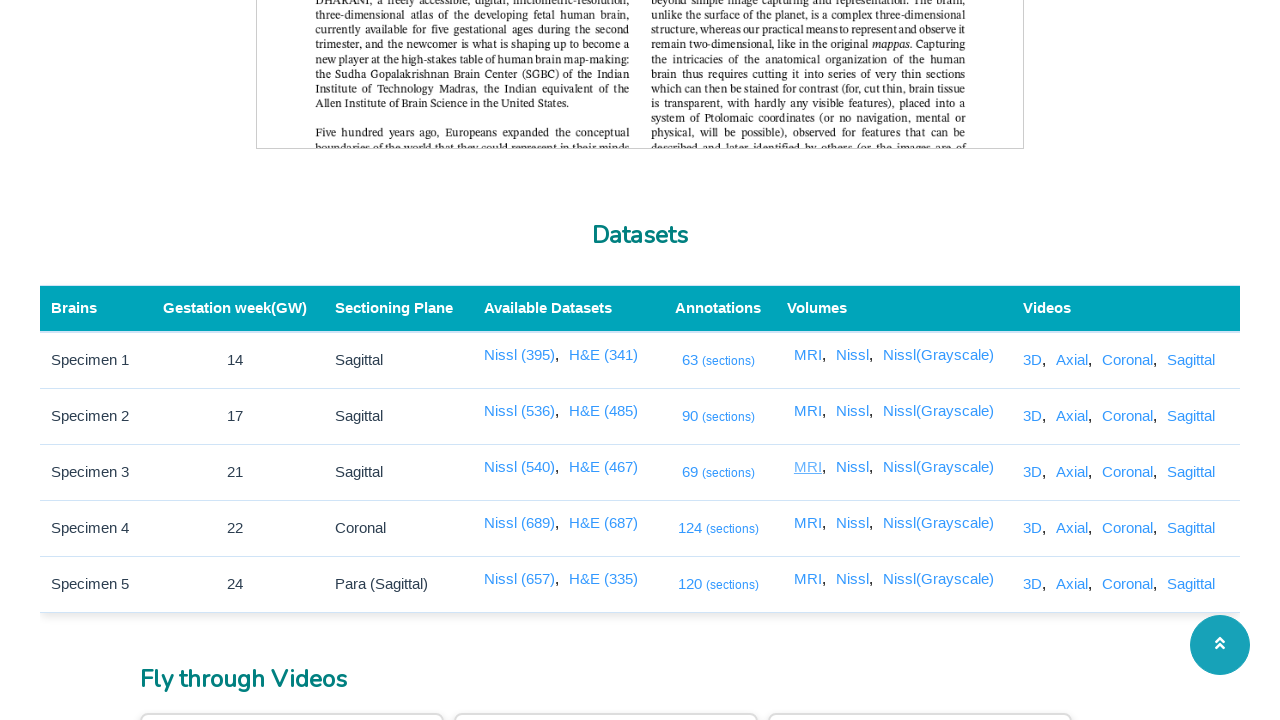

New tab loaded for MRI View 3 - Title: SGBC - IITM
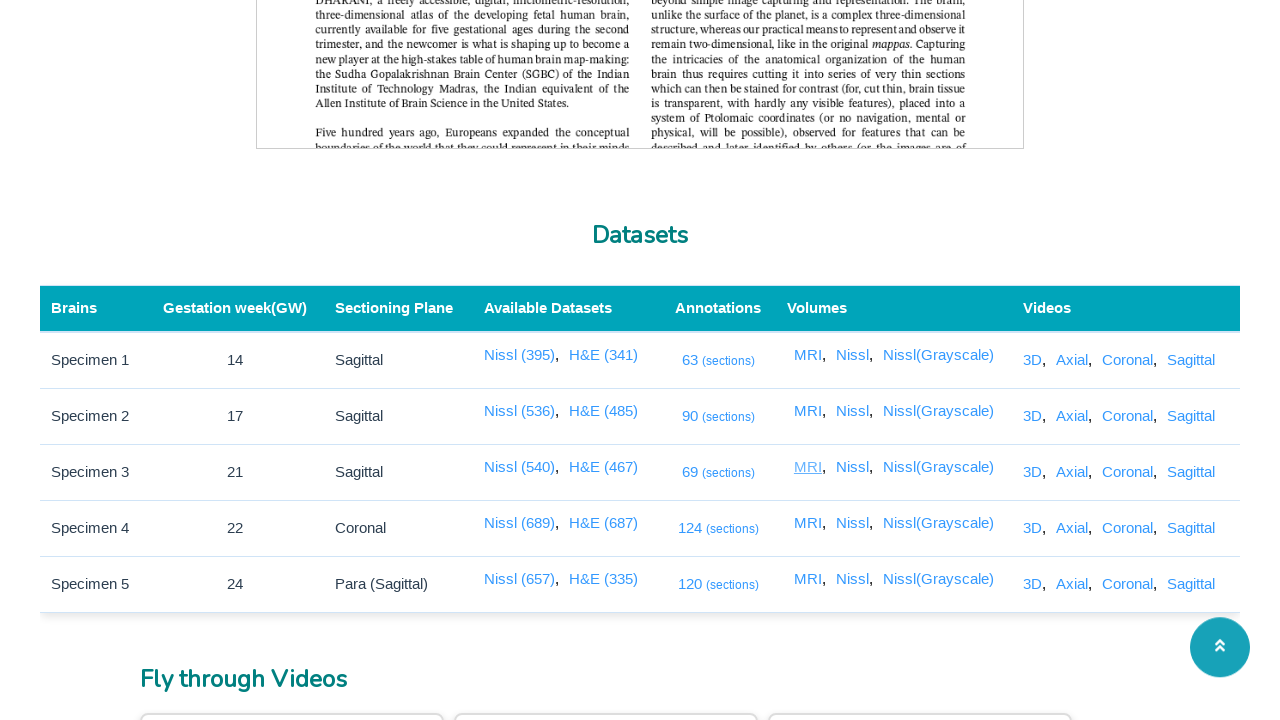

Closed tab for MRI View 3 and returned to main page
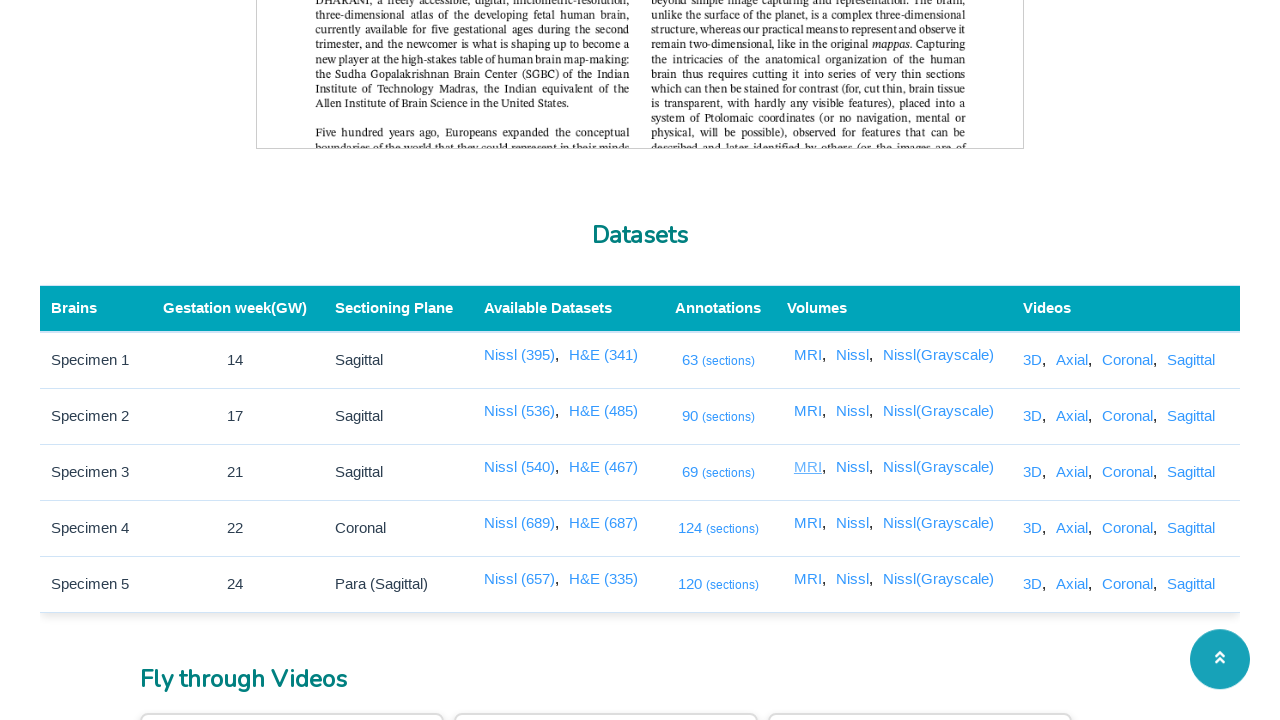

Waited for MRI View 4 link to be visible
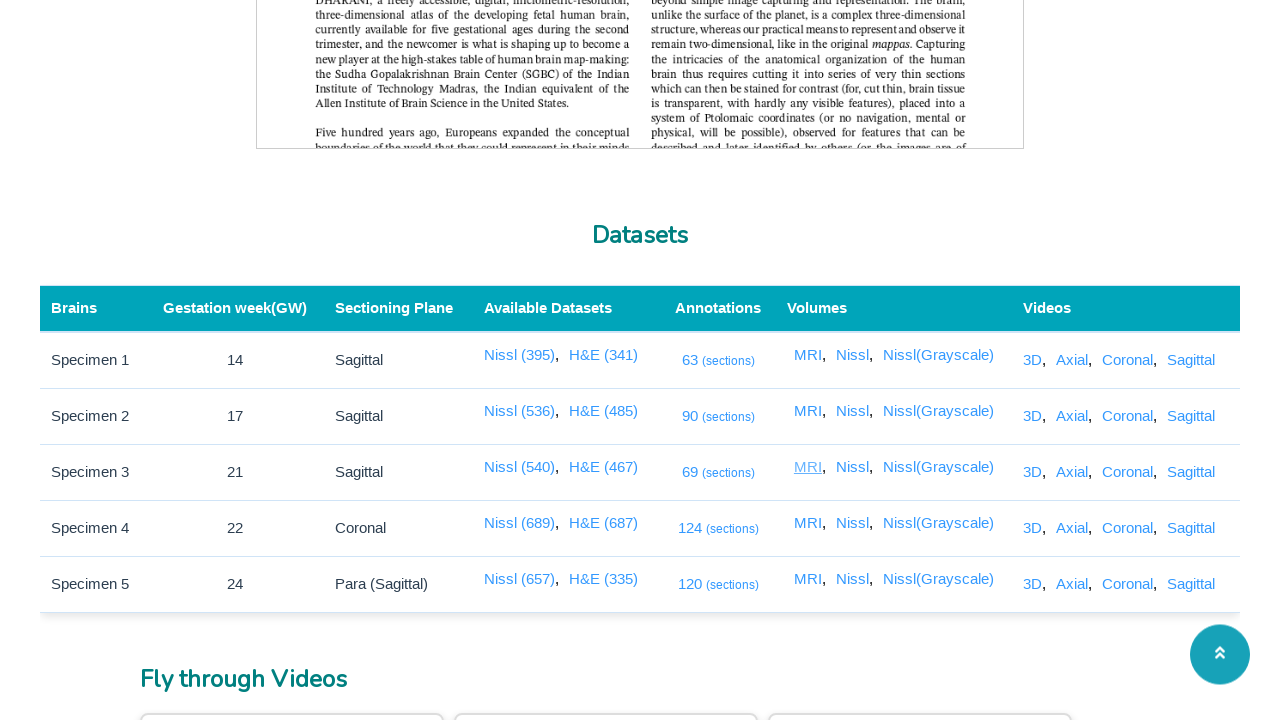

Clicked MRI View 4 link at (810, 523) on a[href='/3dviewer/index.html?data=3&view=mri']
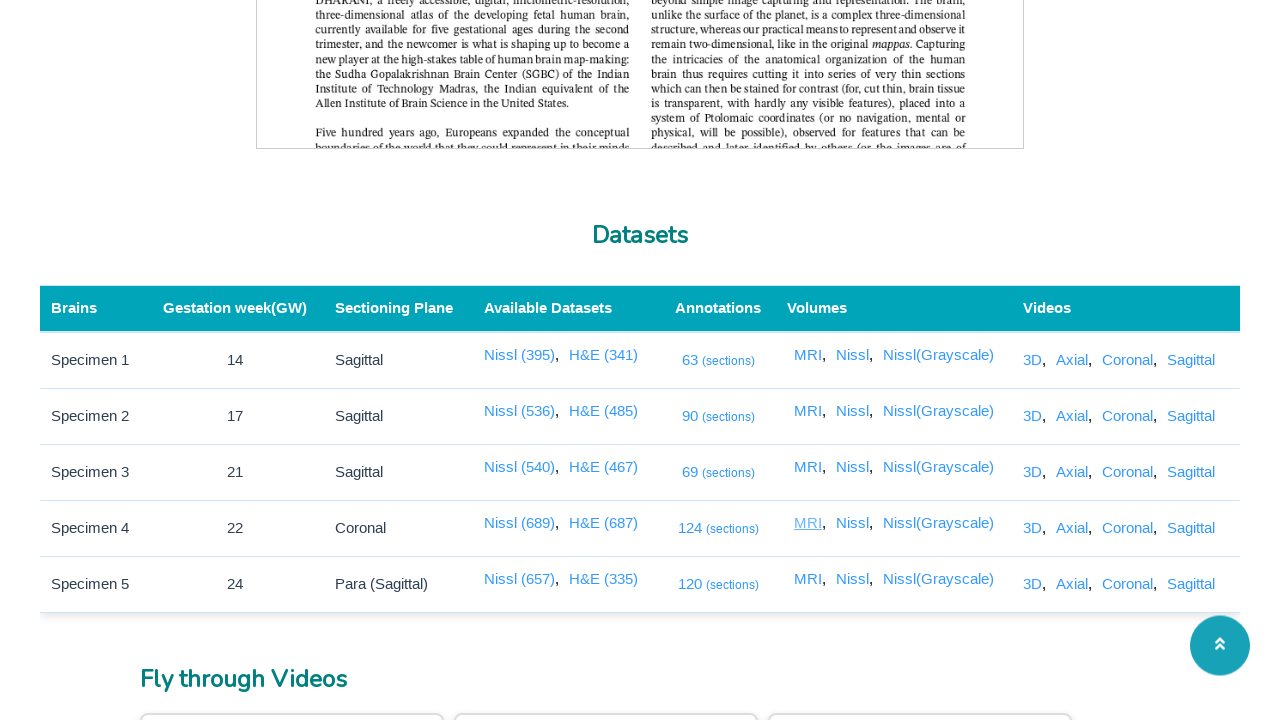

New tab opened for MRI View 4
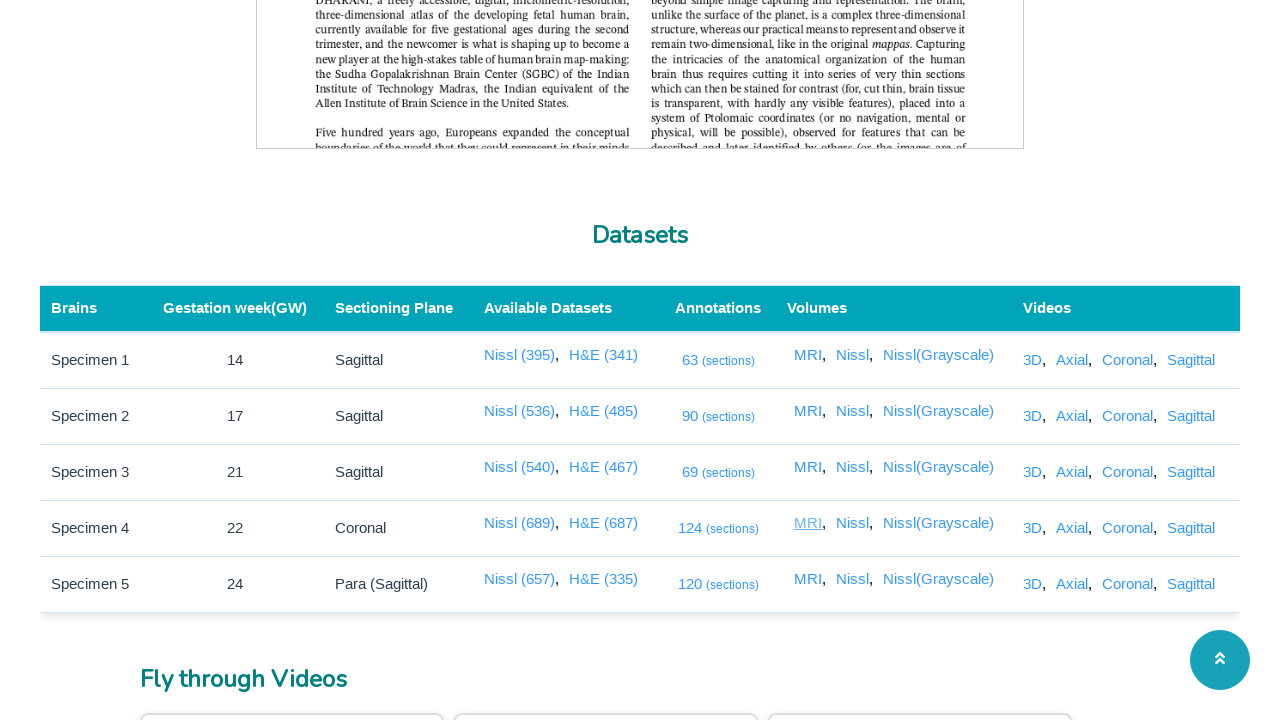

New tab loaded for MRI View 4 - Title: SGBC - IITM
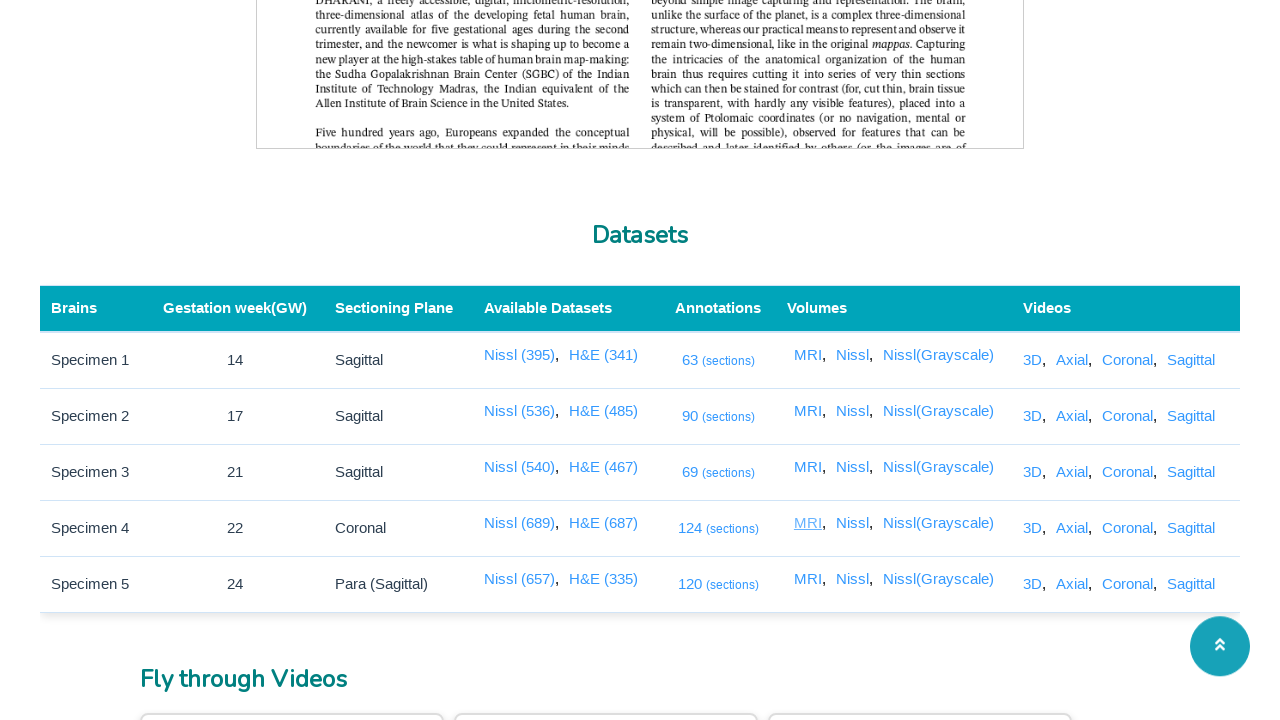

Closed tab for MRI View 4 and returned to main page
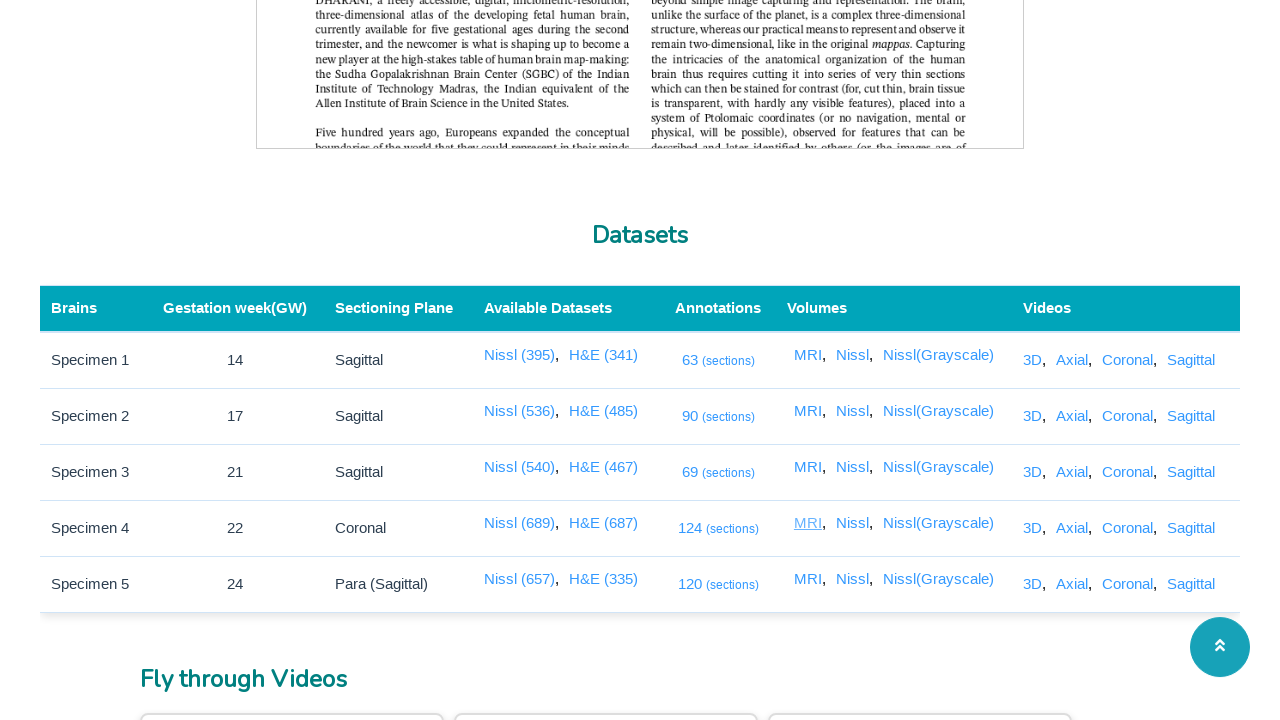

Waited for MRI View 5 link to be visible
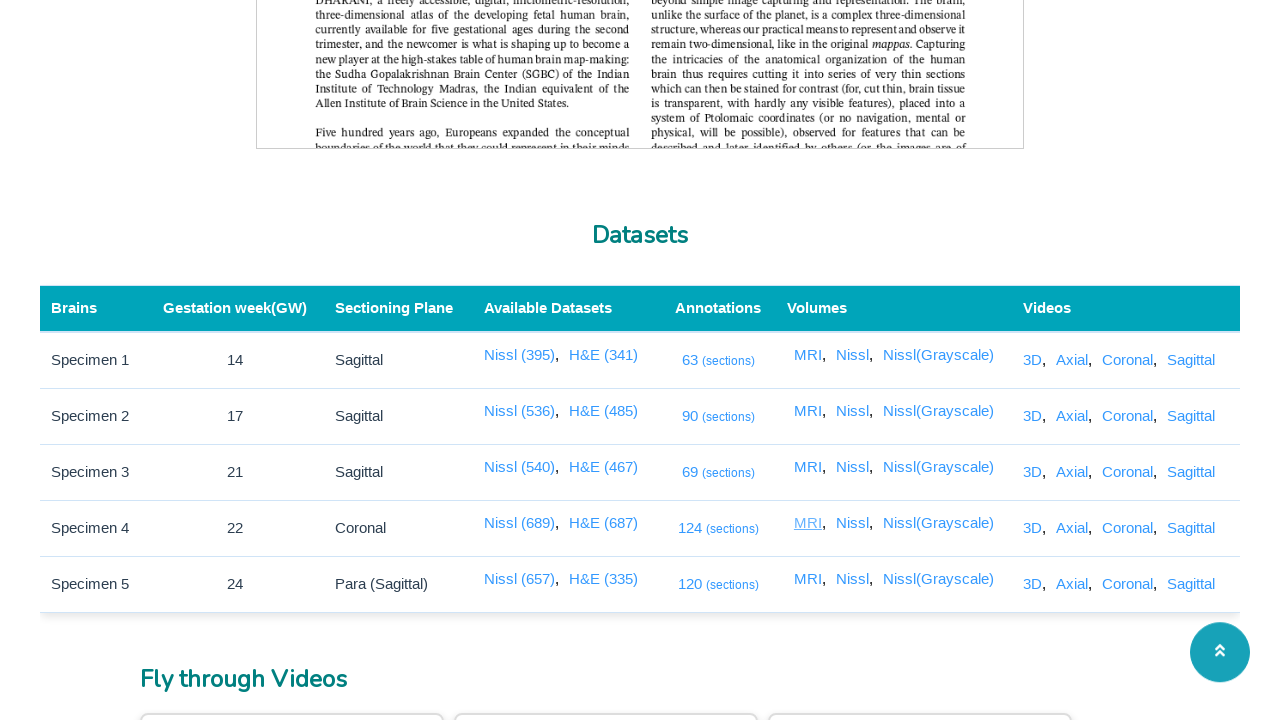

Clicked MRI View 5 link at (810, 579) on a[href='/3dviewer/index.html?data=4&view=mri']
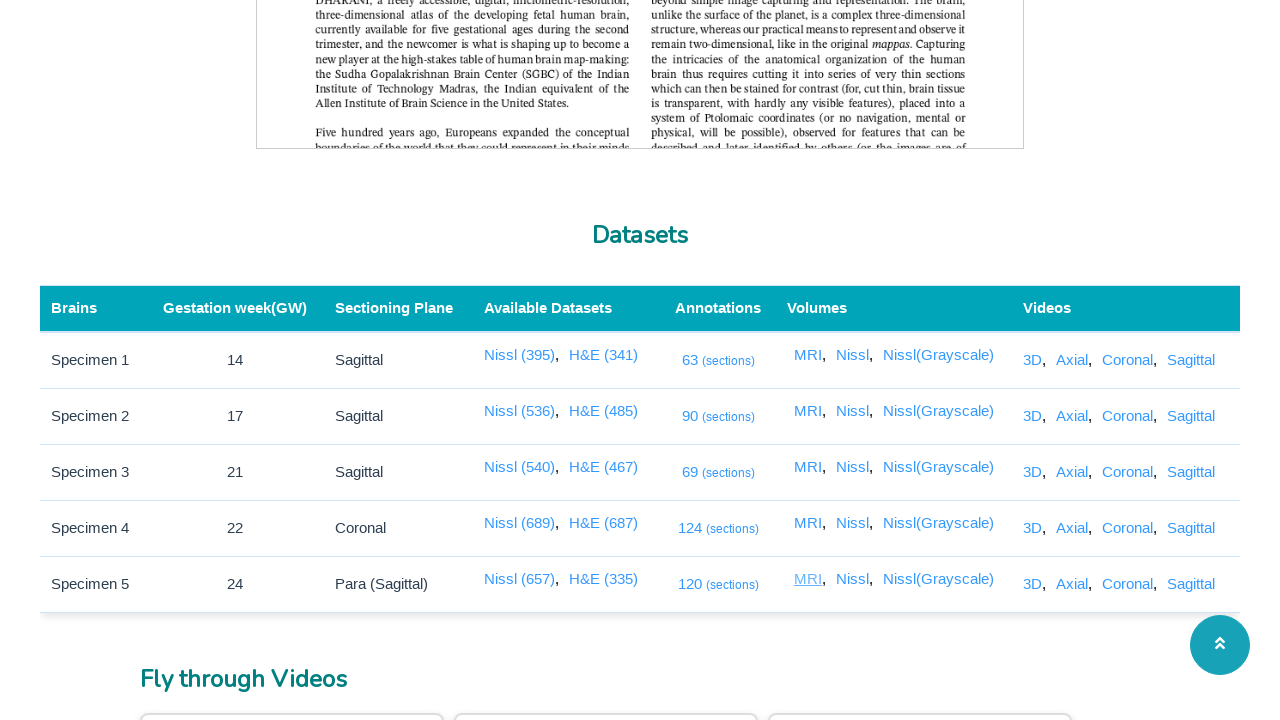

New tab opened for MRI View 5
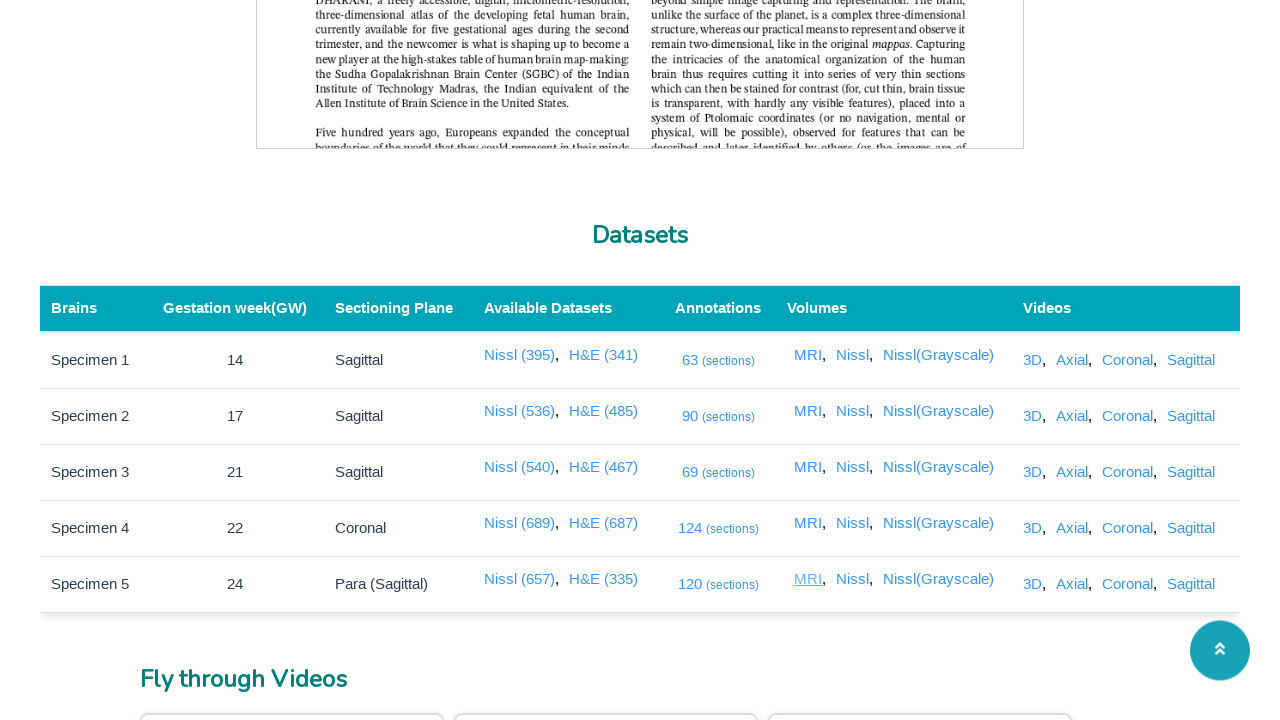

New tab loaded for MRI View 5 - Title: SGBC - IITM
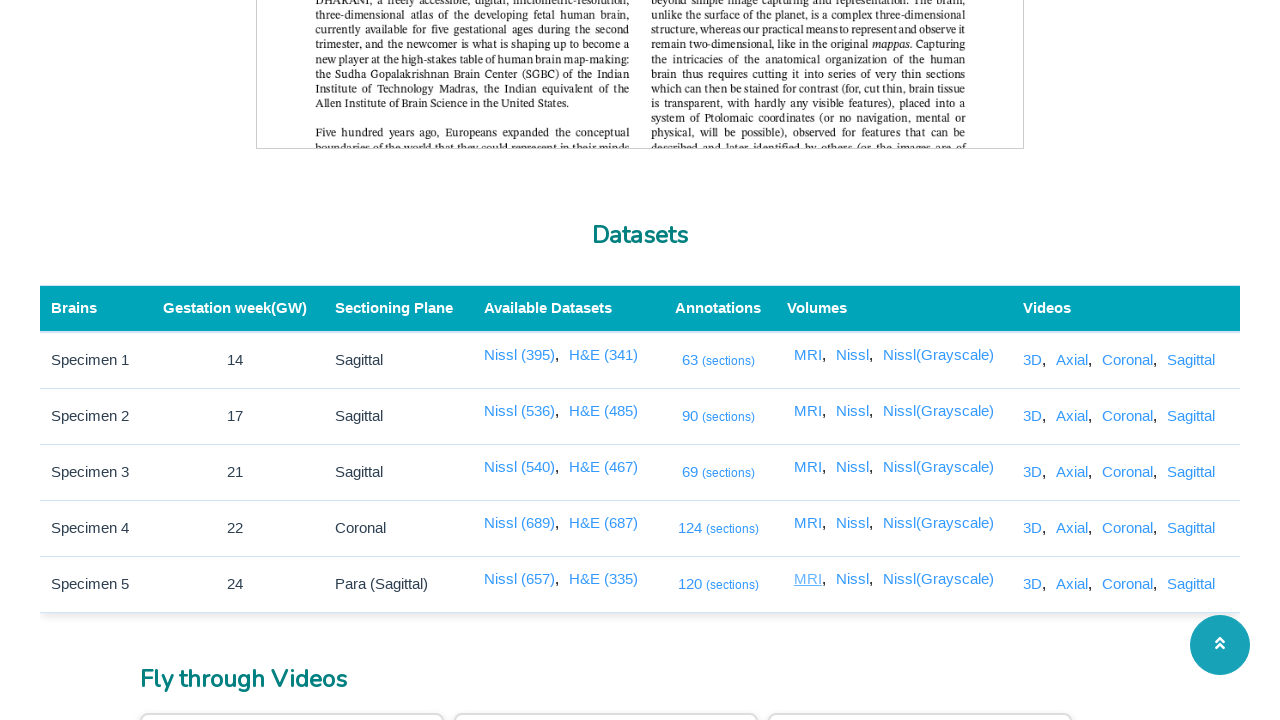

Closed tab for MRI View 5 and returned to main page
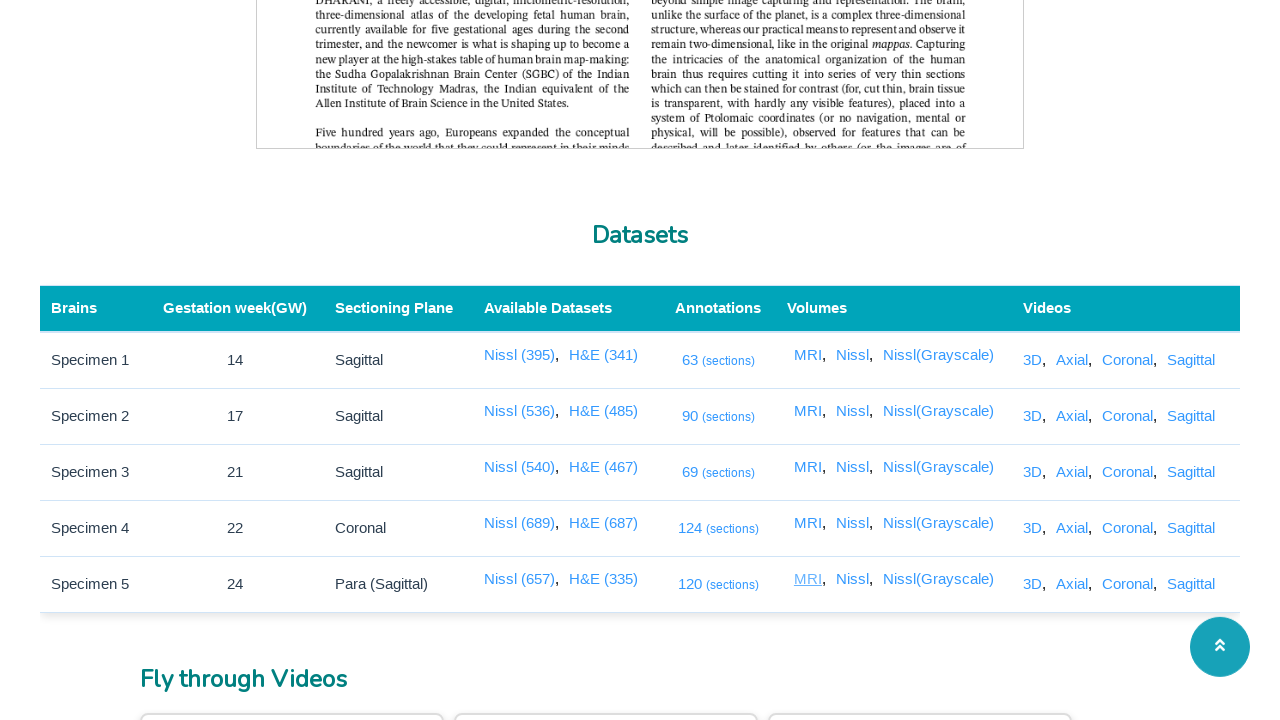

Waited for Nissl View 1 link to be visible
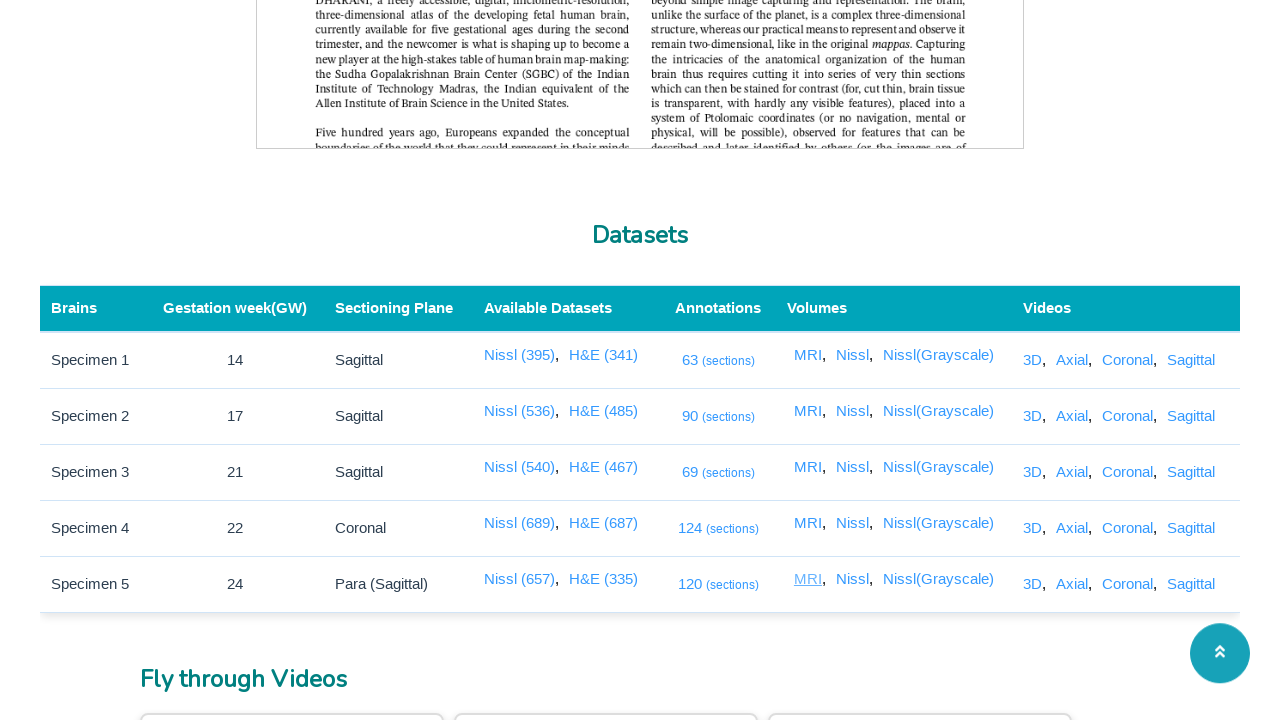

Clicked Nissl View 1 link at (854, 355) on a[href='/3dviewer/index.html?data=0&view=nissl']
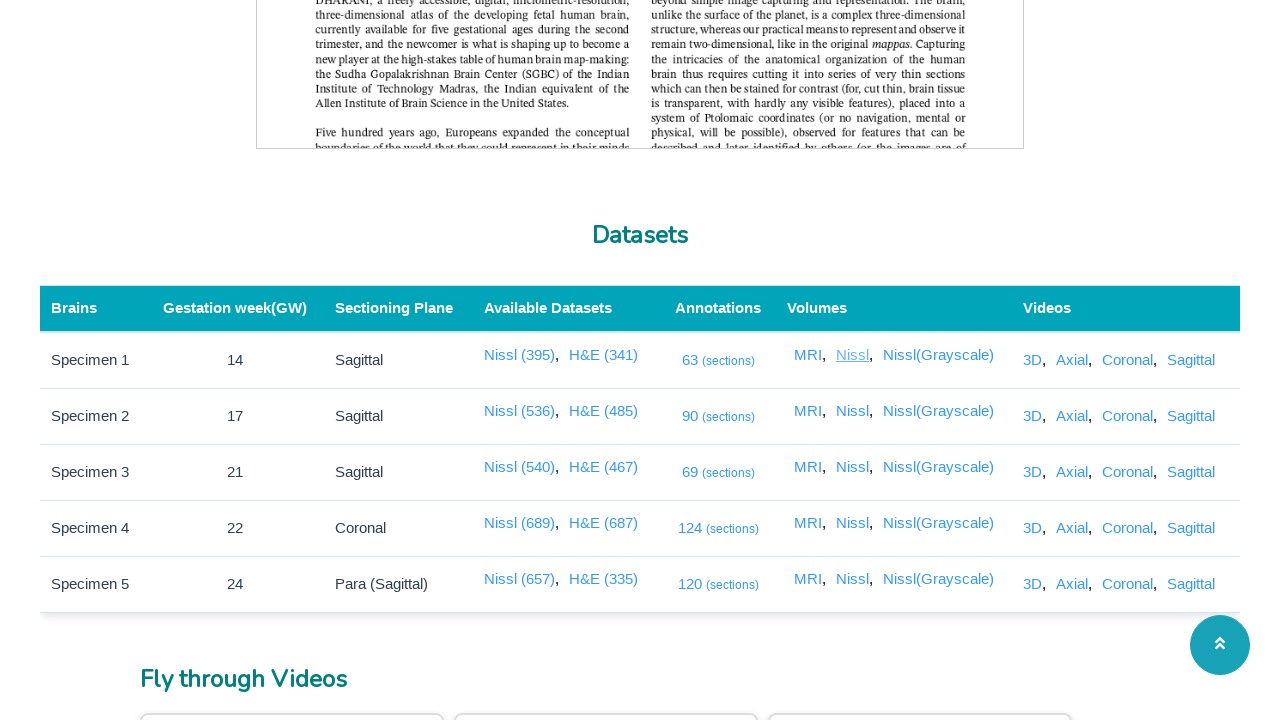

New tab opened for Nissl View 1
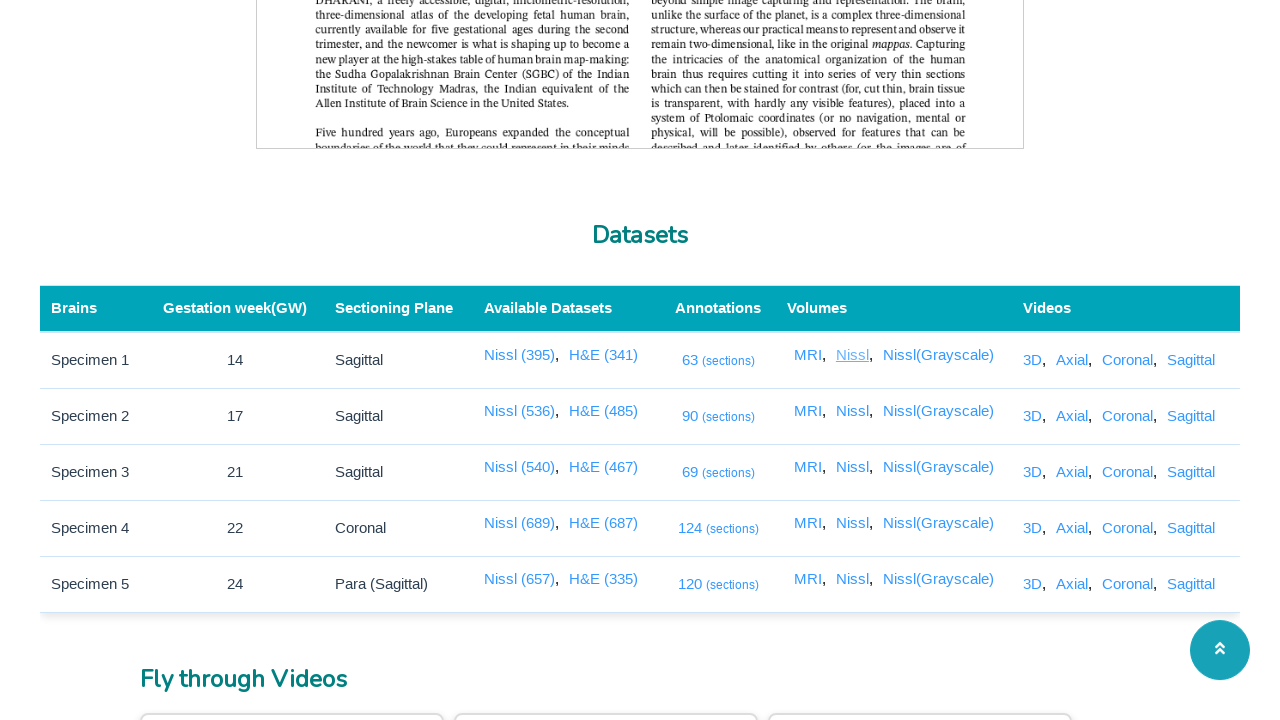

New tab loaded for Nissl View 1 - Title: SGBC - IITM
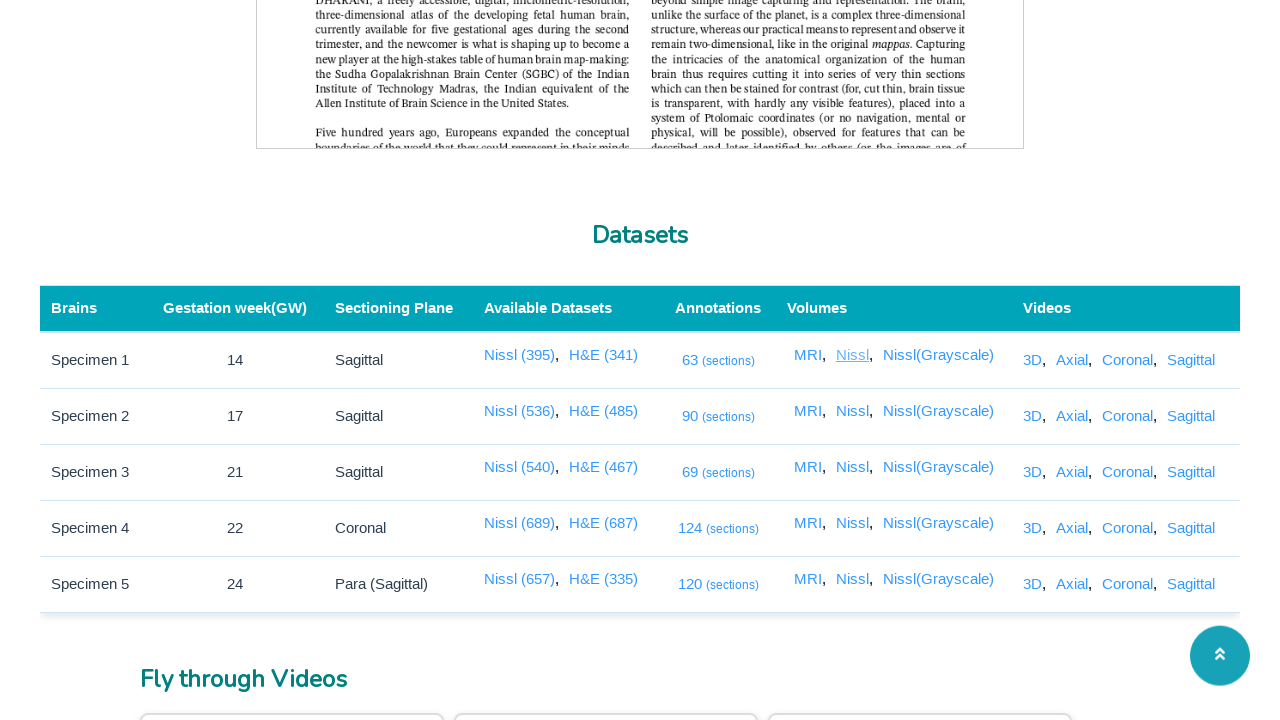

Closed tab for Nissl View 1 and returned to main page
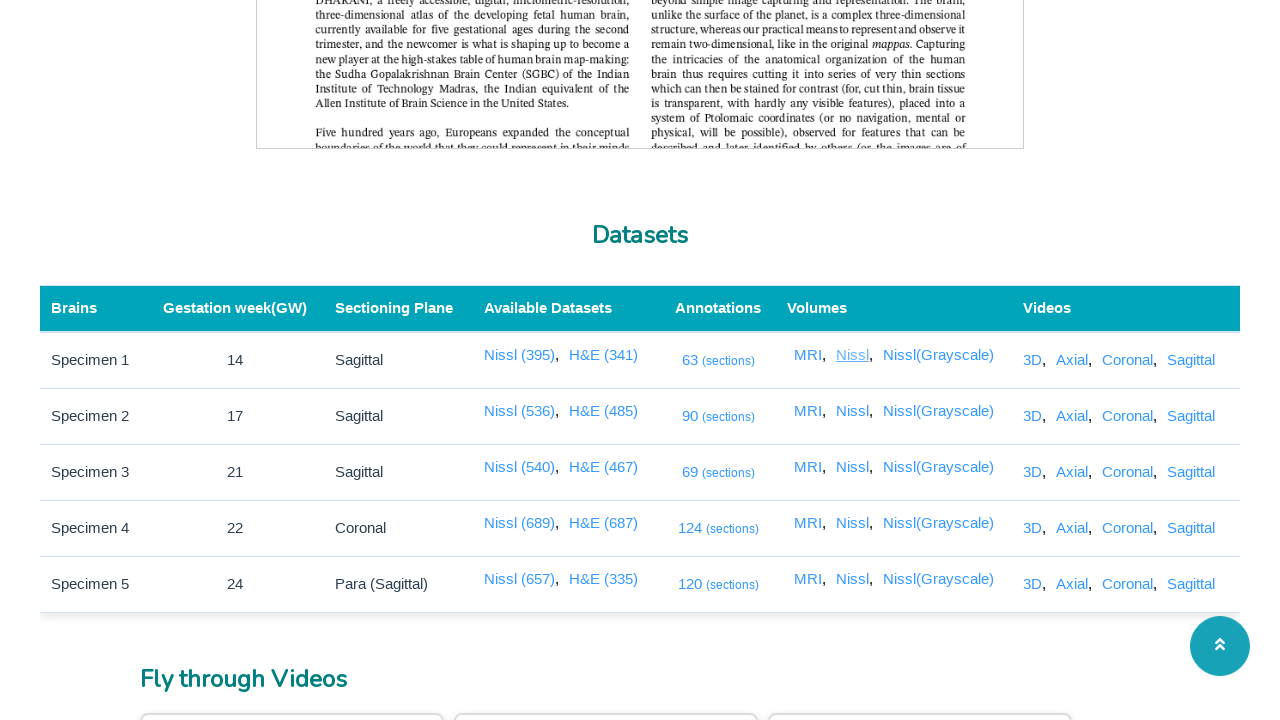

Waited for Nissl View 2 link to be visible
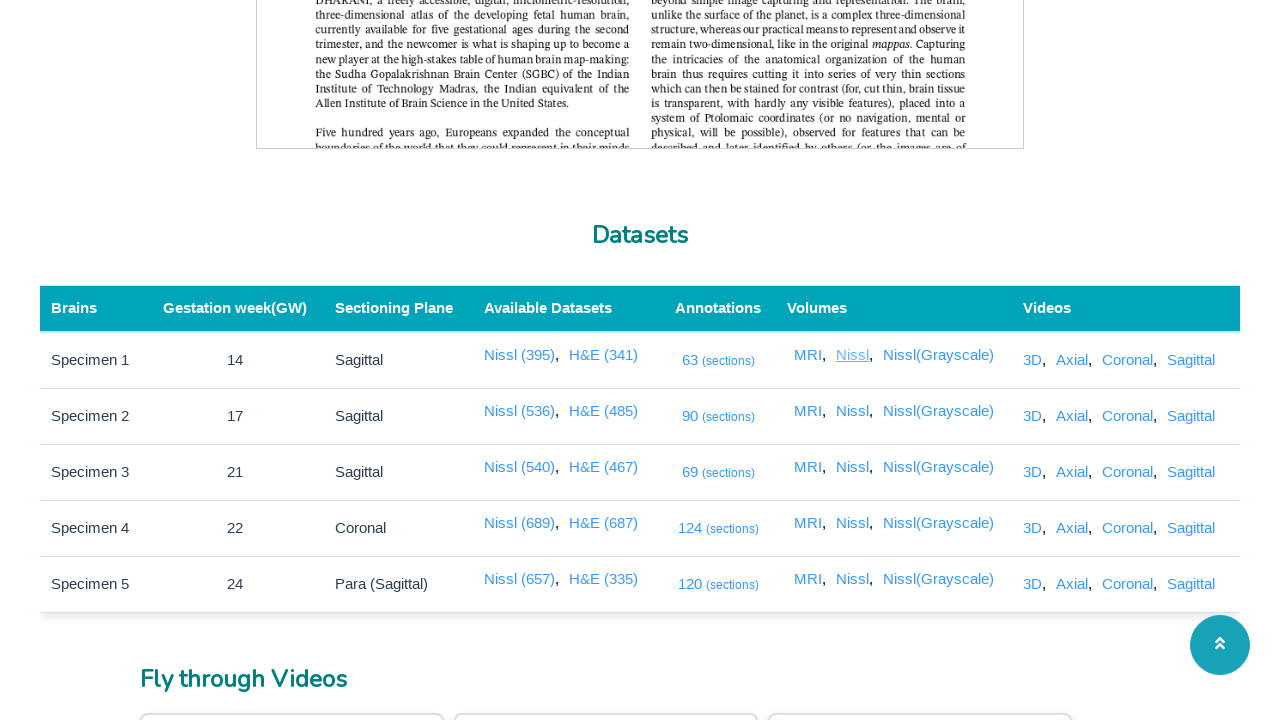

Clicked Nissl View 2 link at (854, 411) on a[href='/3dviewer/index.html?data=1&view=nissl']
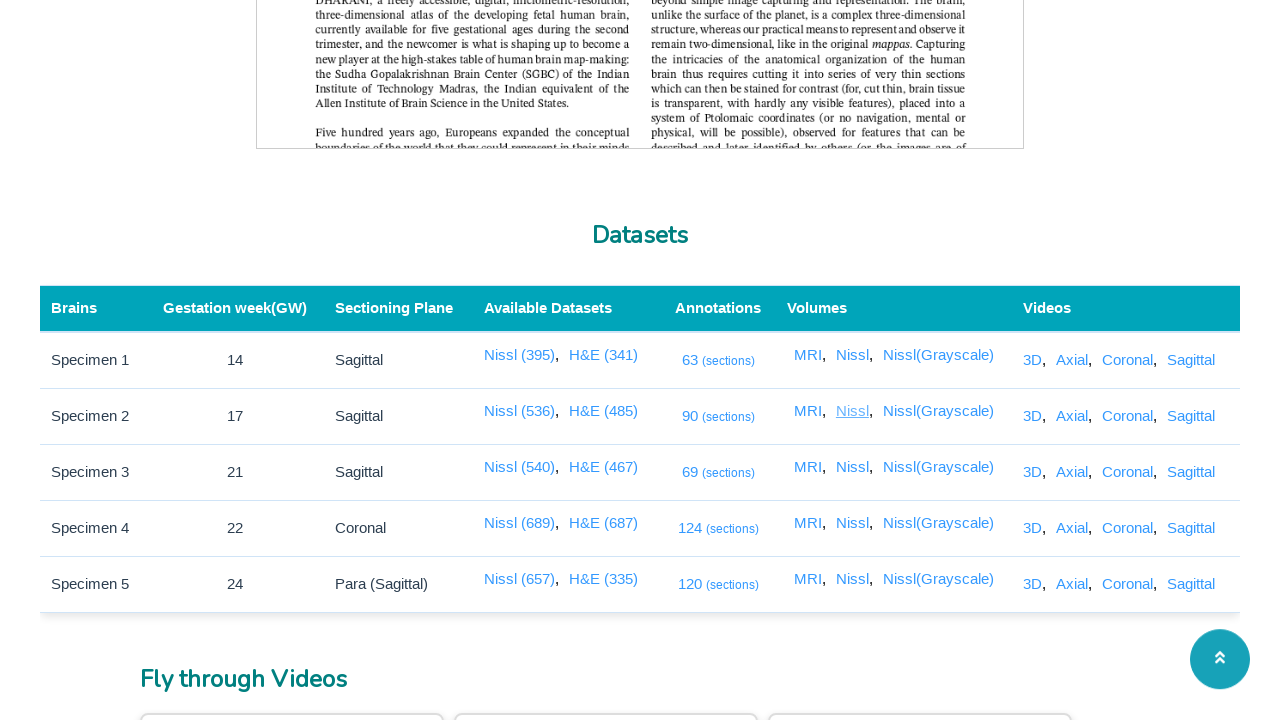

New tab opened for Nissl View 2
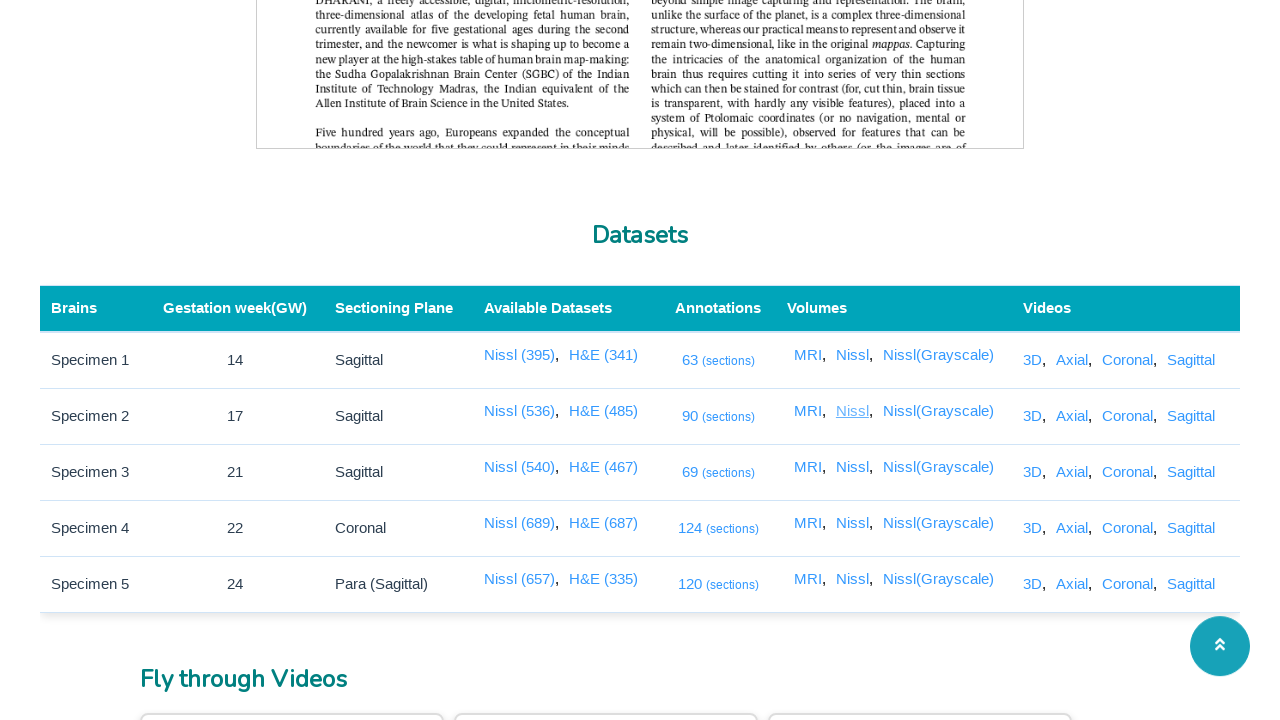

New tab loaded for Nissl View 2 - Title: SGBC - IITM
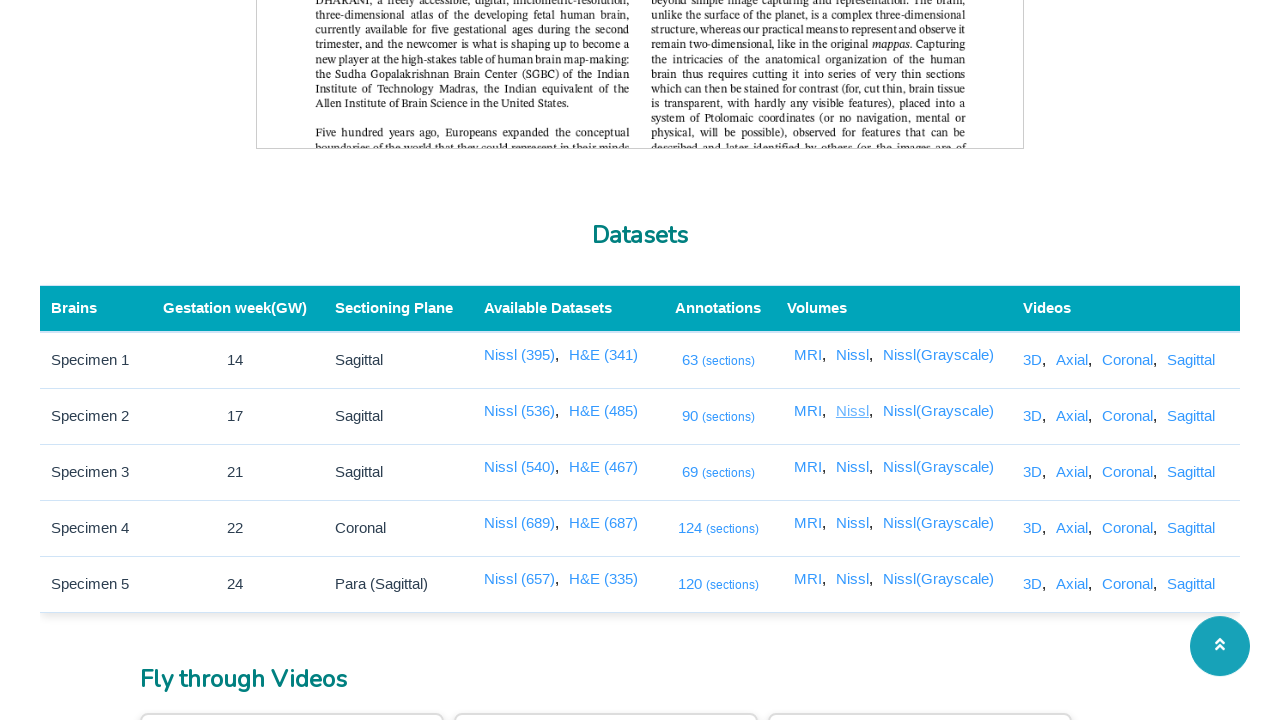

Closed tab for Nissl View 2 and returned to main page
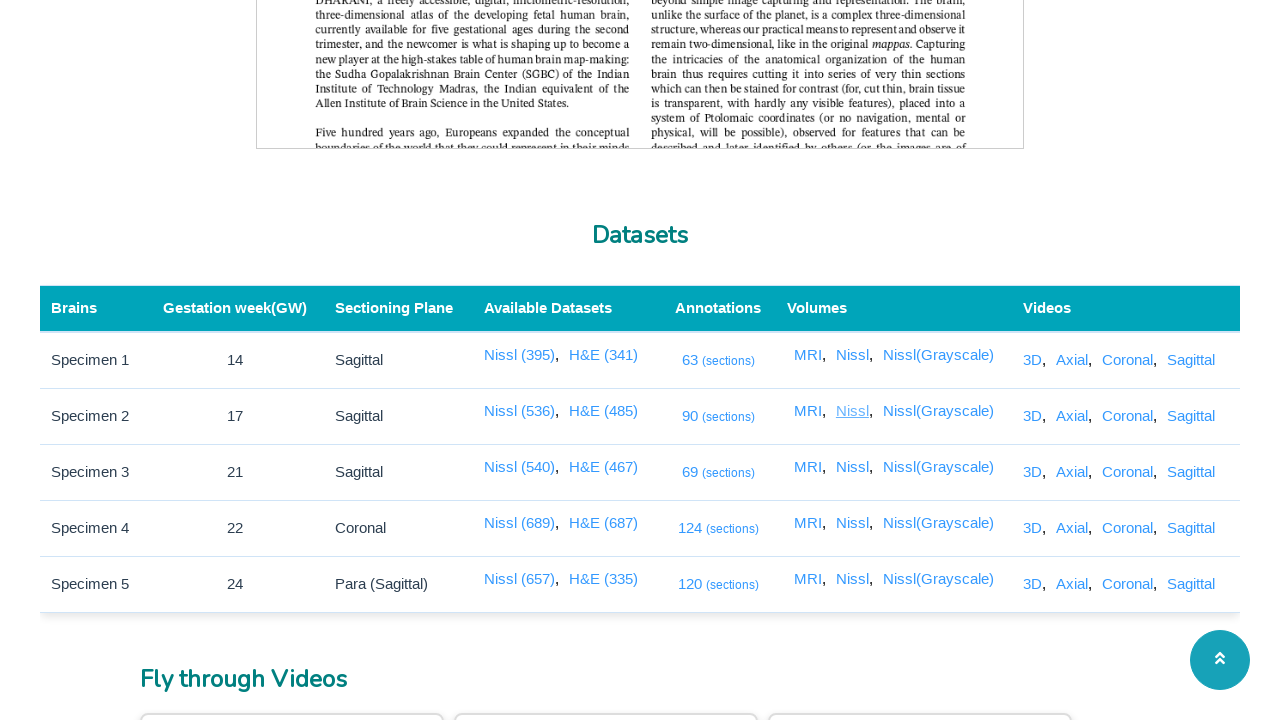

Waited for Nissl View 3 link to be visible
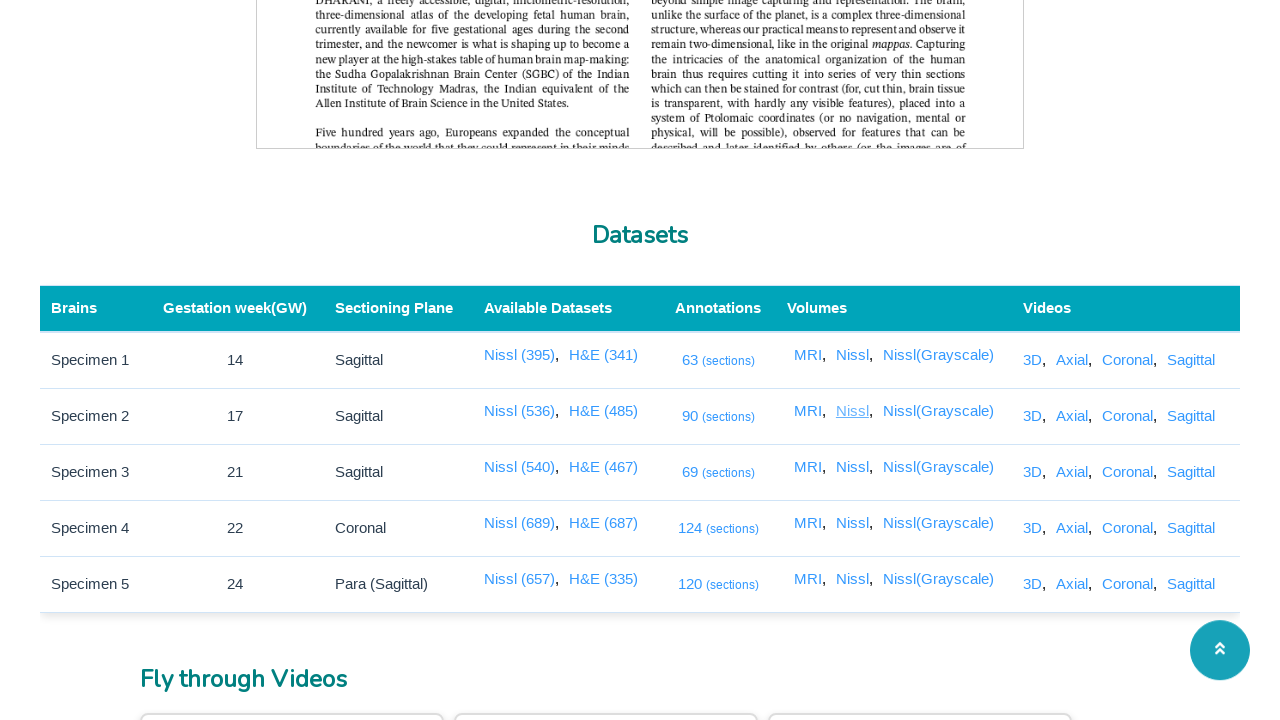

Clicked Nissl View 3 link at (854, 467) on a[href='/3dviewer/index.html?data=2&view=nissl']
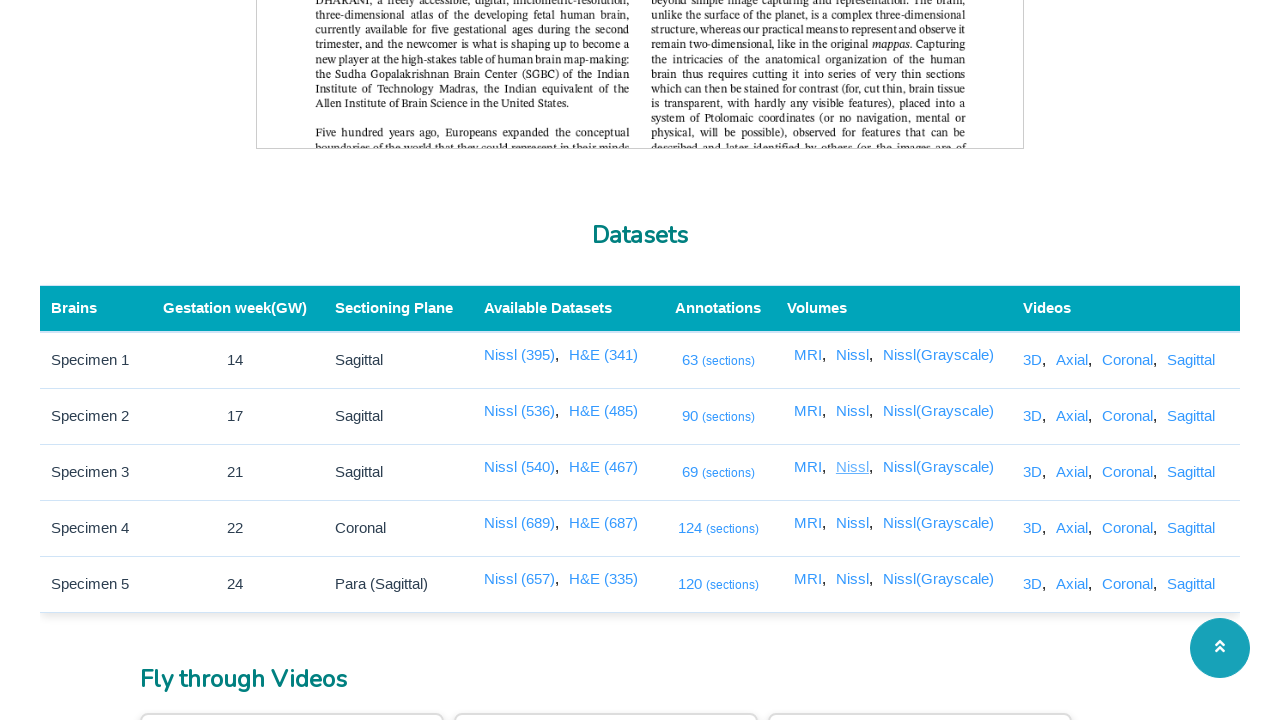

New tab opened for Nissl View 3
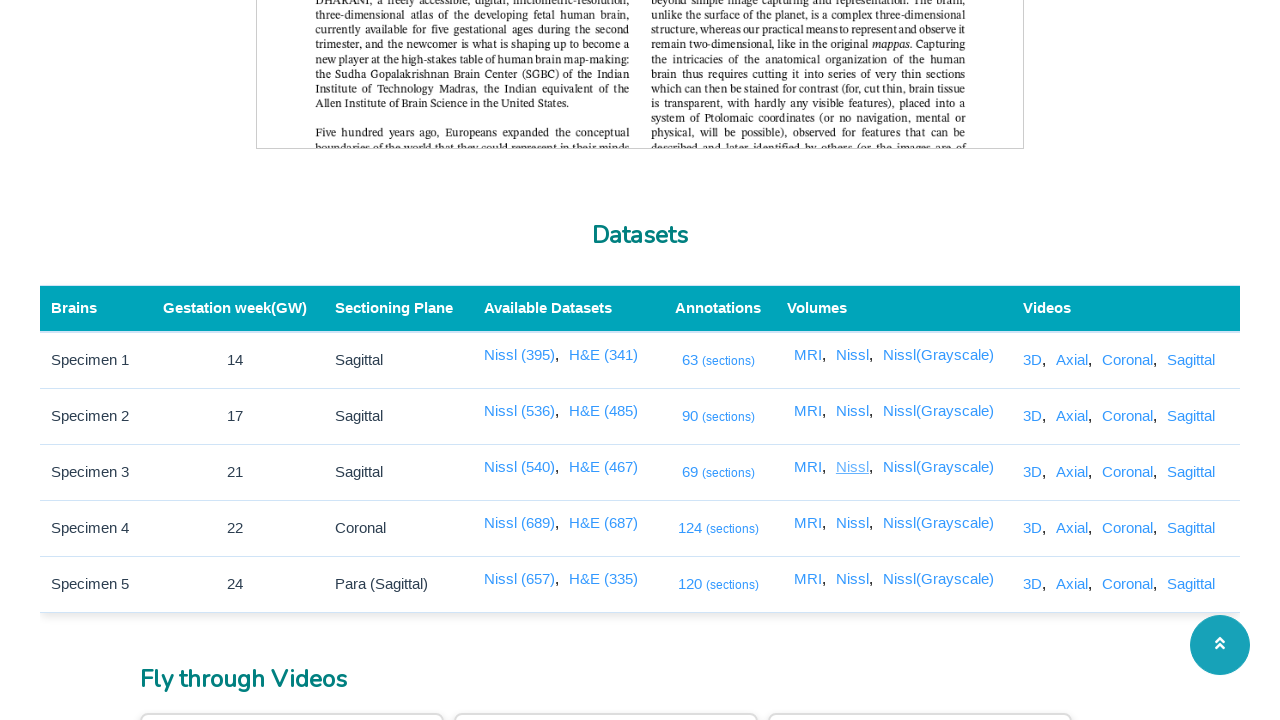

New tab loaded for Nissl View 3 - Title: SGBC - IITM
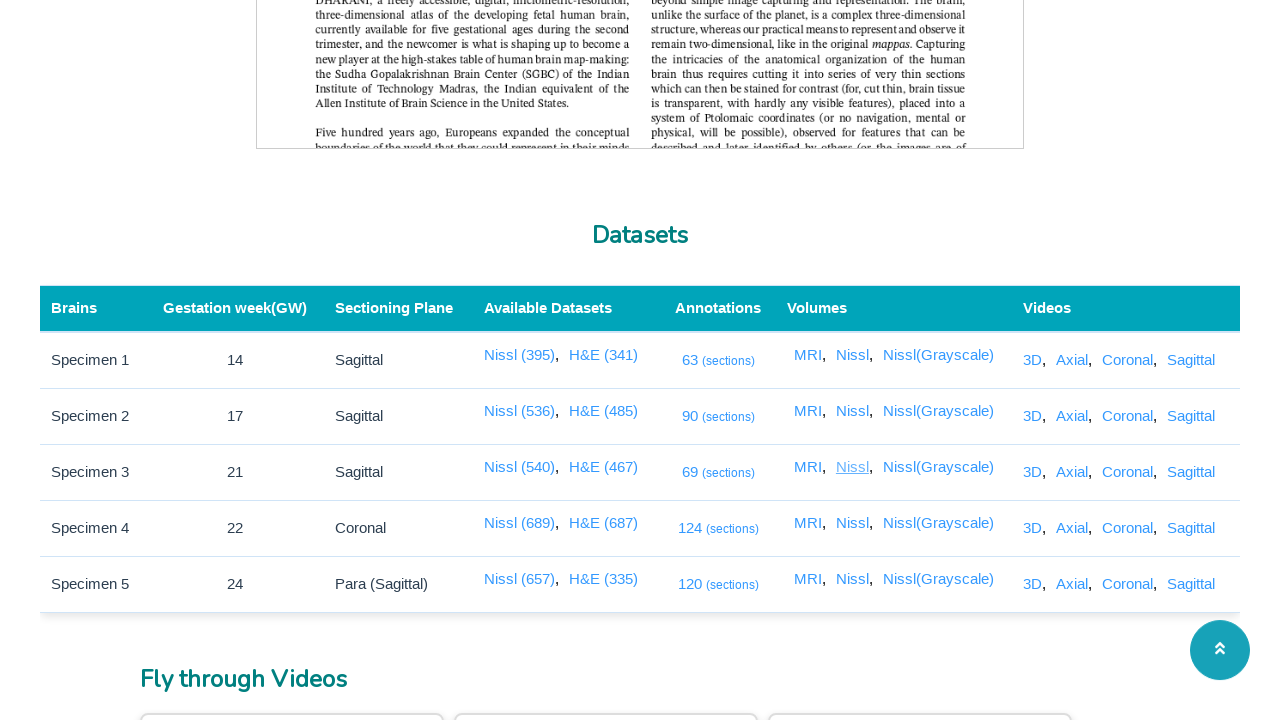

Closed tab for Nissl View 3 and returned to main page
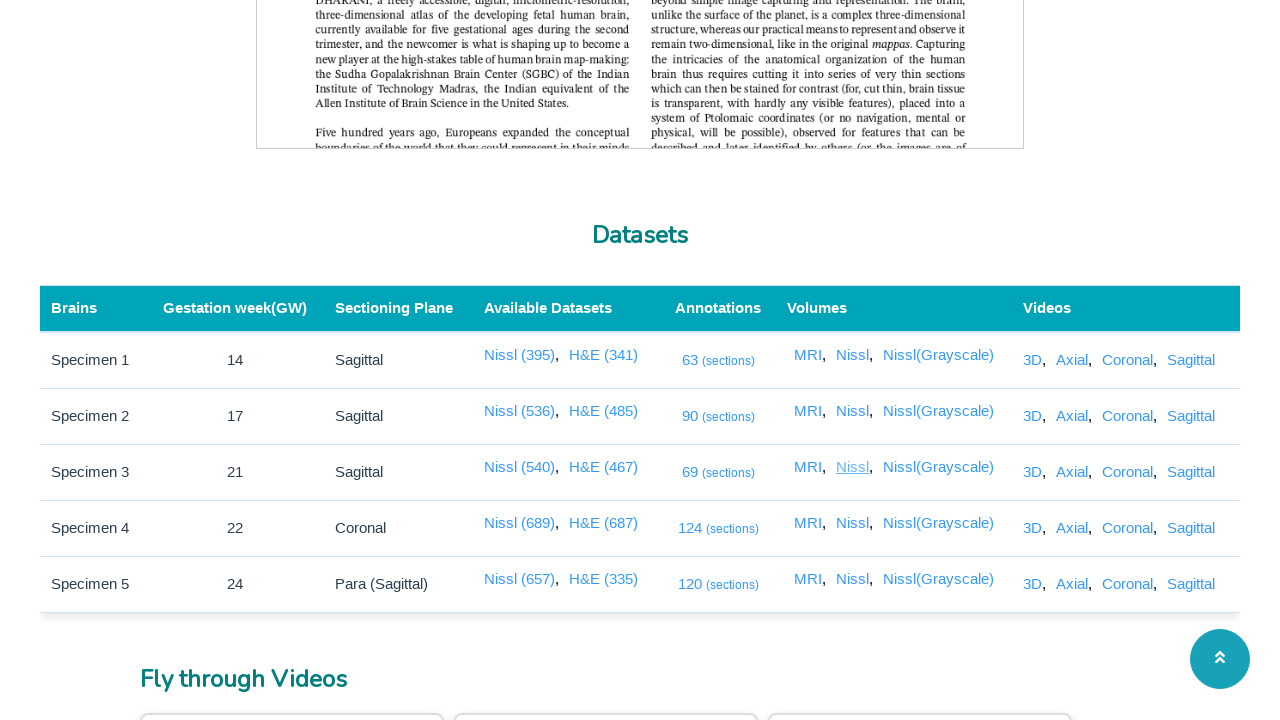

Waited for Nissl View 4 link to be visible
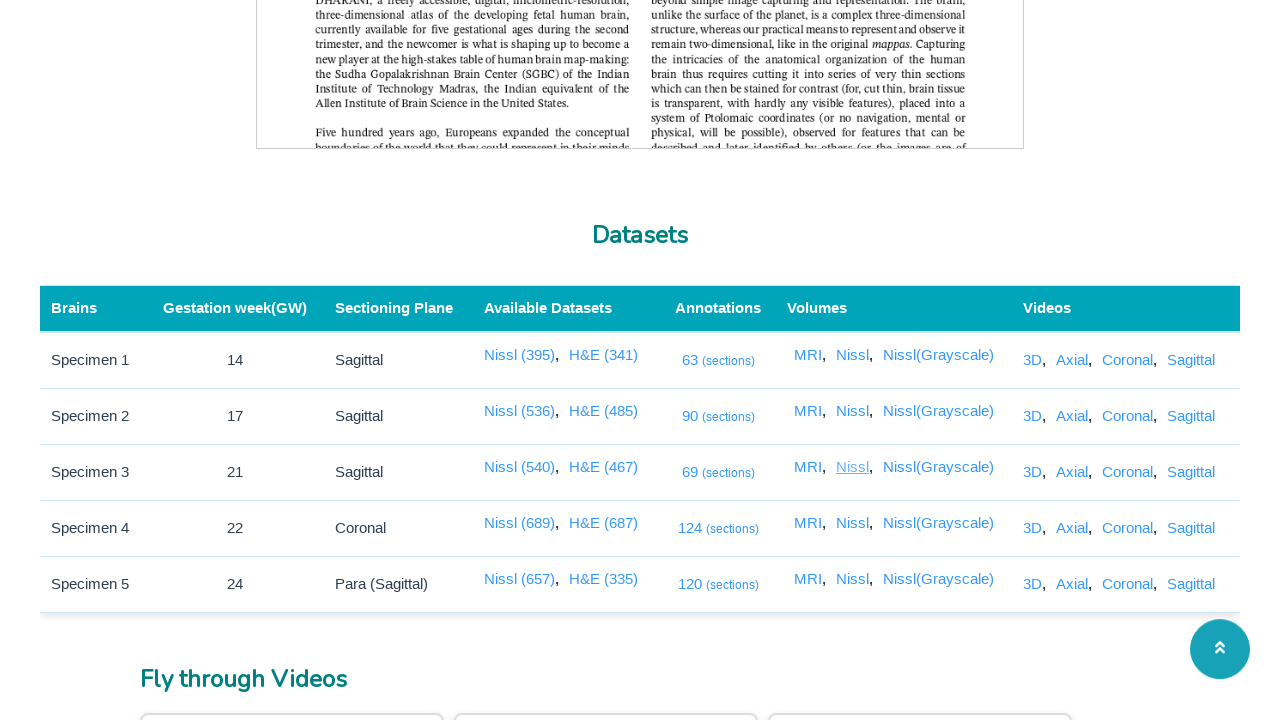

Clicked Nissl View 4 link at (854, 523) on a[href='/3dviewer/index.html?data=3&view=nissl']
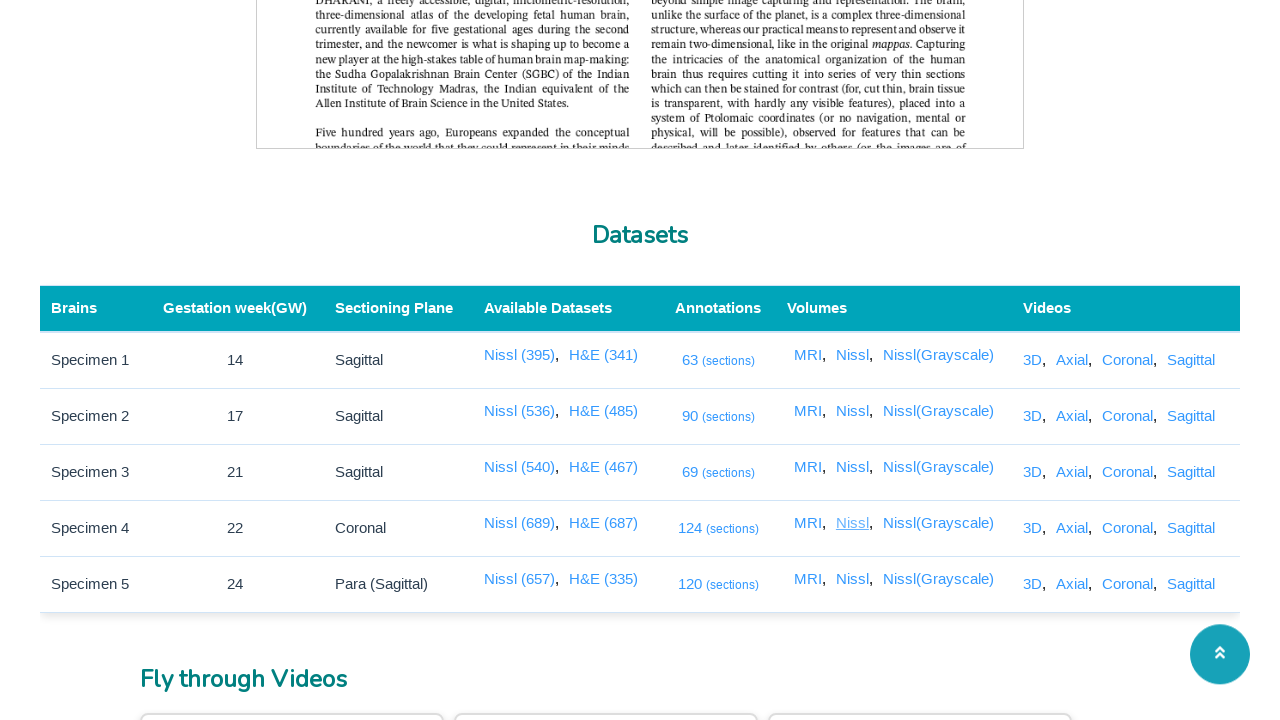

New tab opened for Nissl View 4
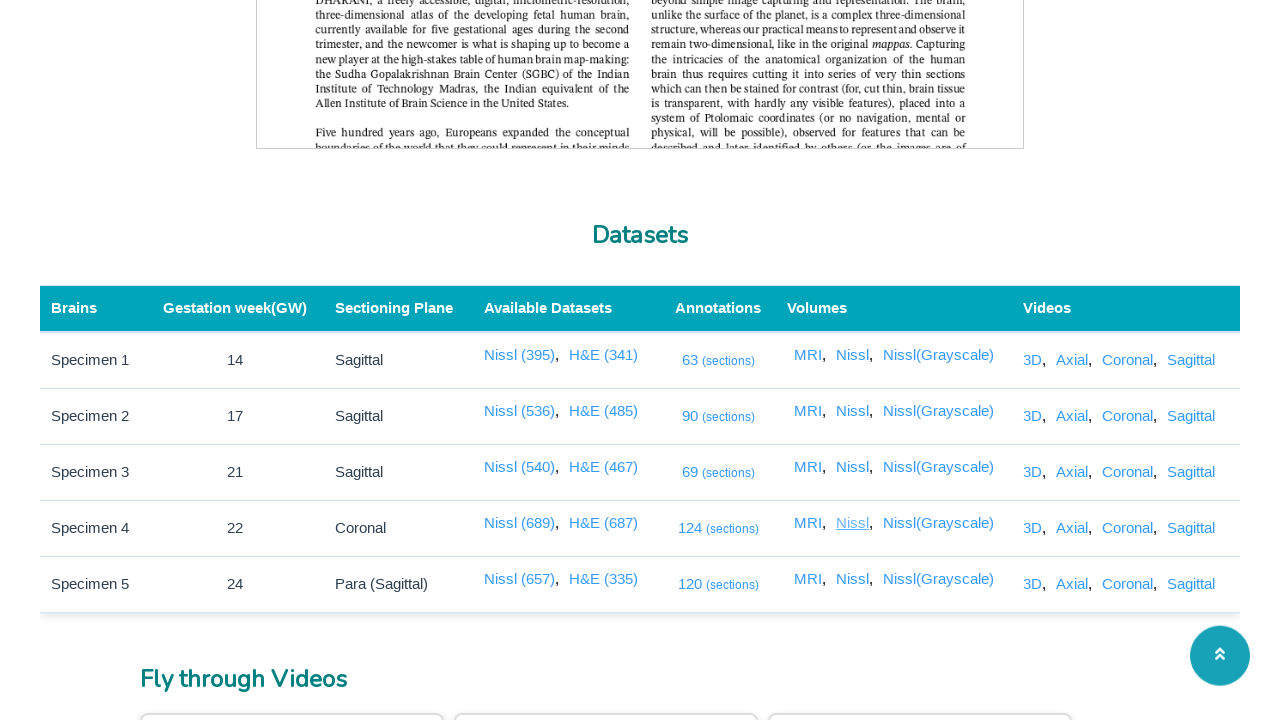

New tab loaded for Nissl View 4 - Title: SGBC - IITM
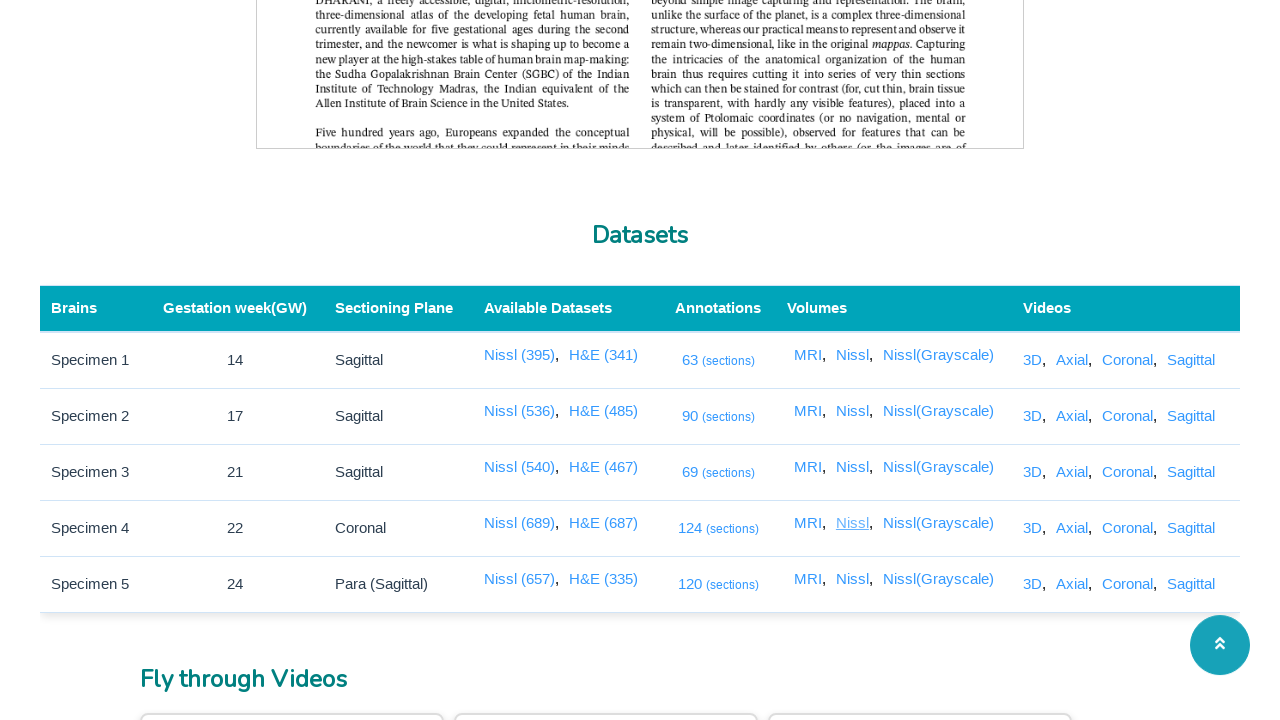

Closed tab for Nissl View 4 and returned to main page
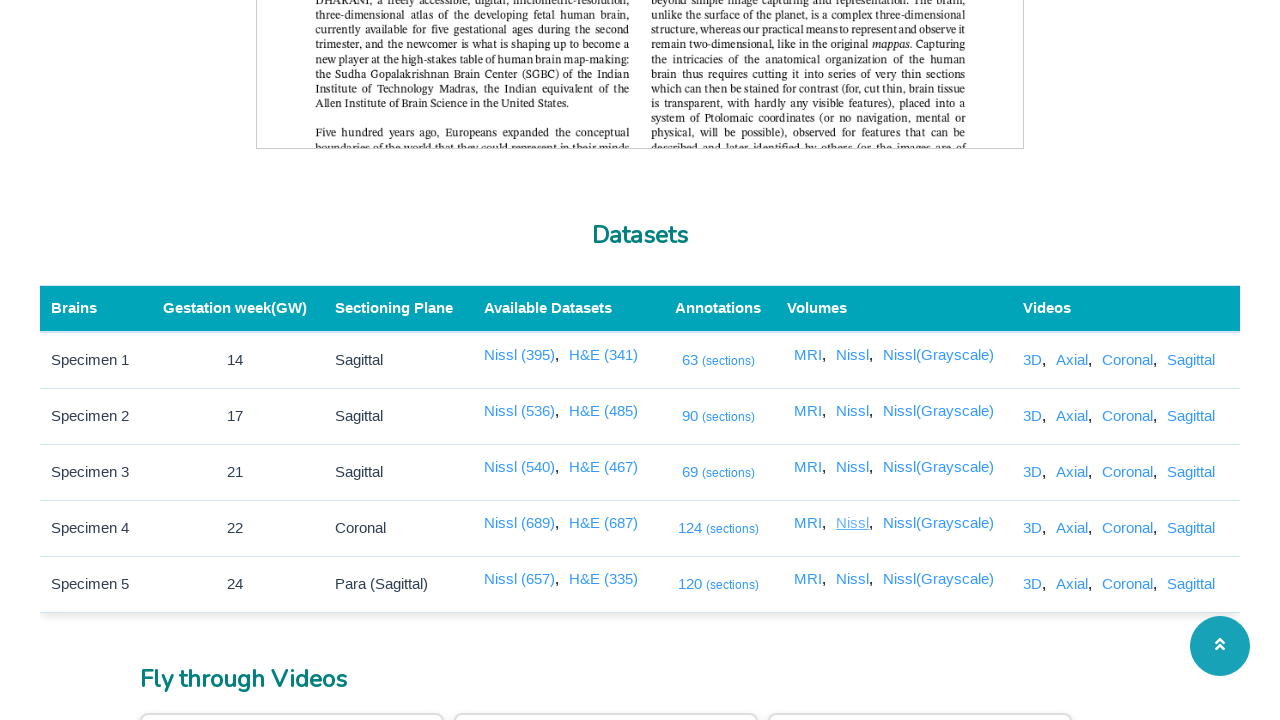

Waited for Nissl View 5 link to be visible
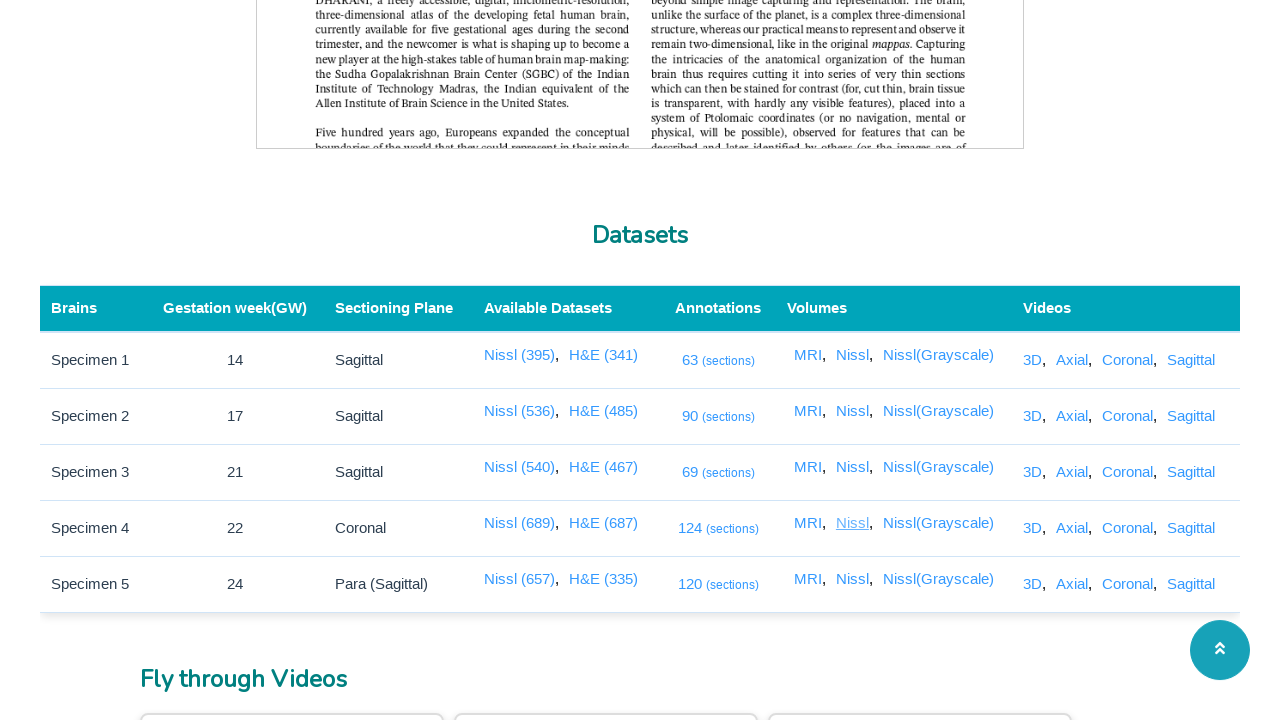

Clicked Nissl View 5 link at (854, 579) on a[href='/3dviewer/index.html?data=4&view=nissl']
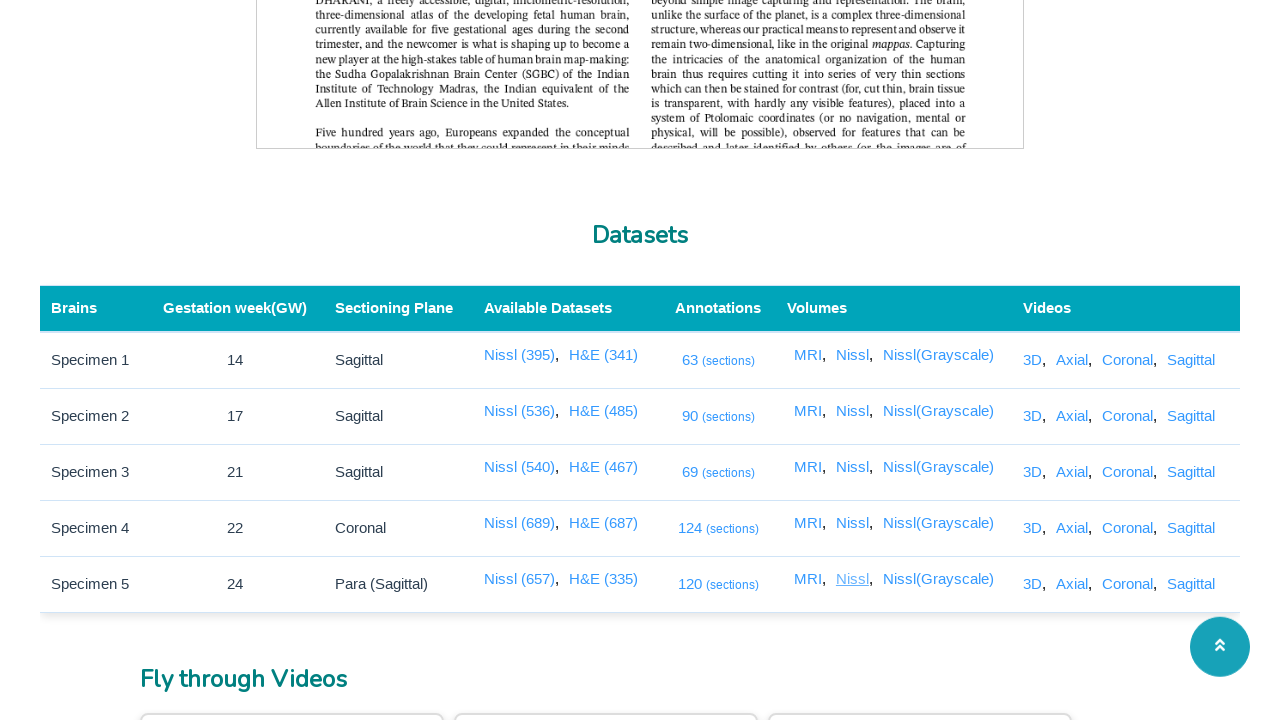

New tab opened for Nissl View 5
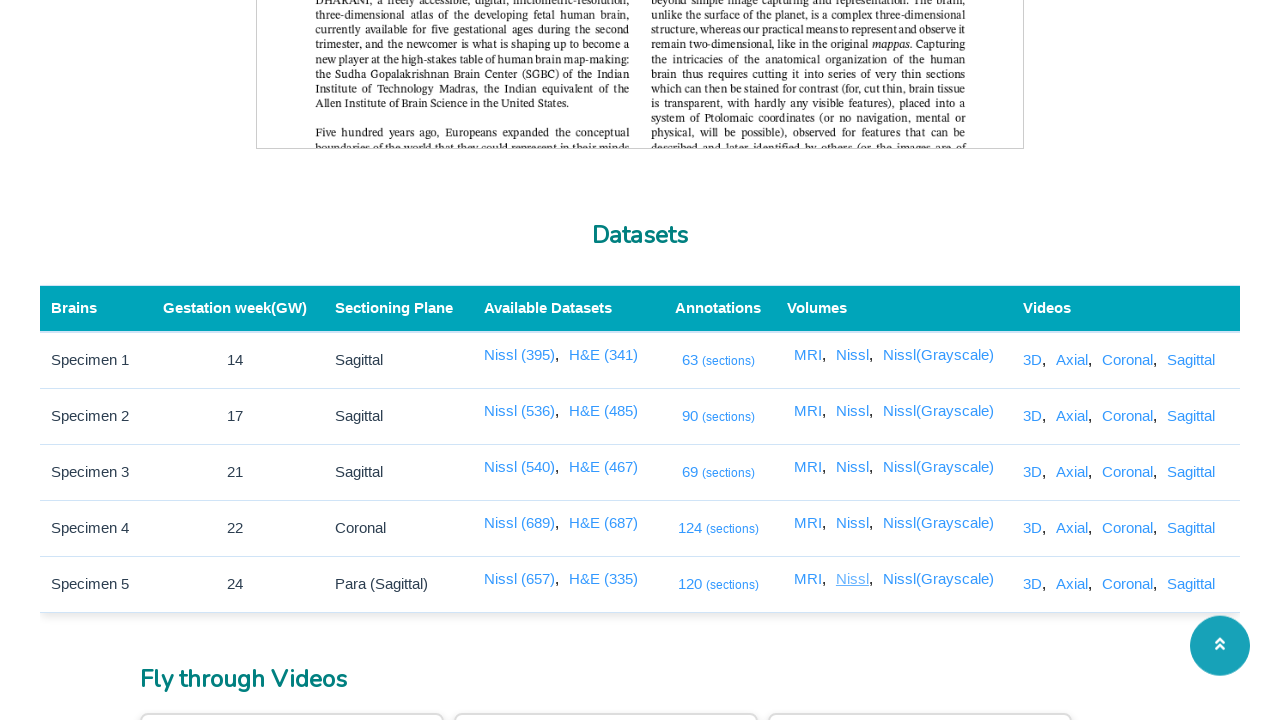

New tab loaded for Nissl View 5 - Title: SGBC - IITM
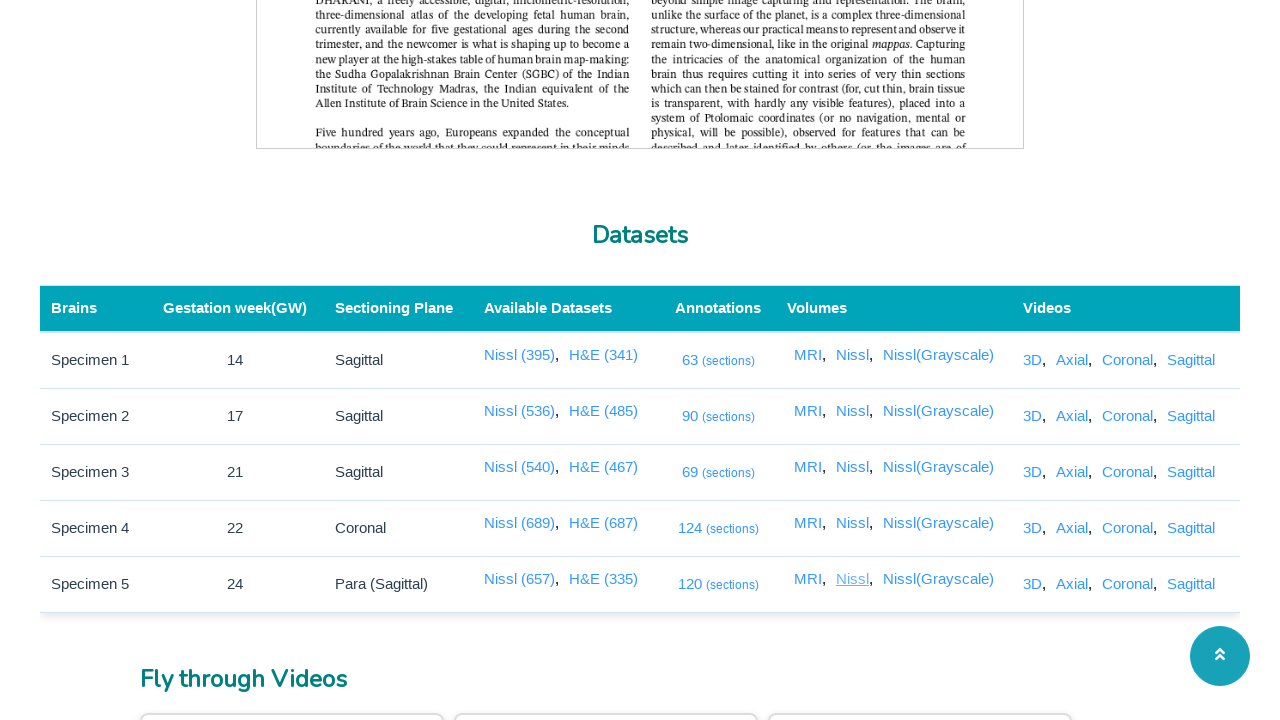

Closed tab for Nissl View 5 and returned to main page
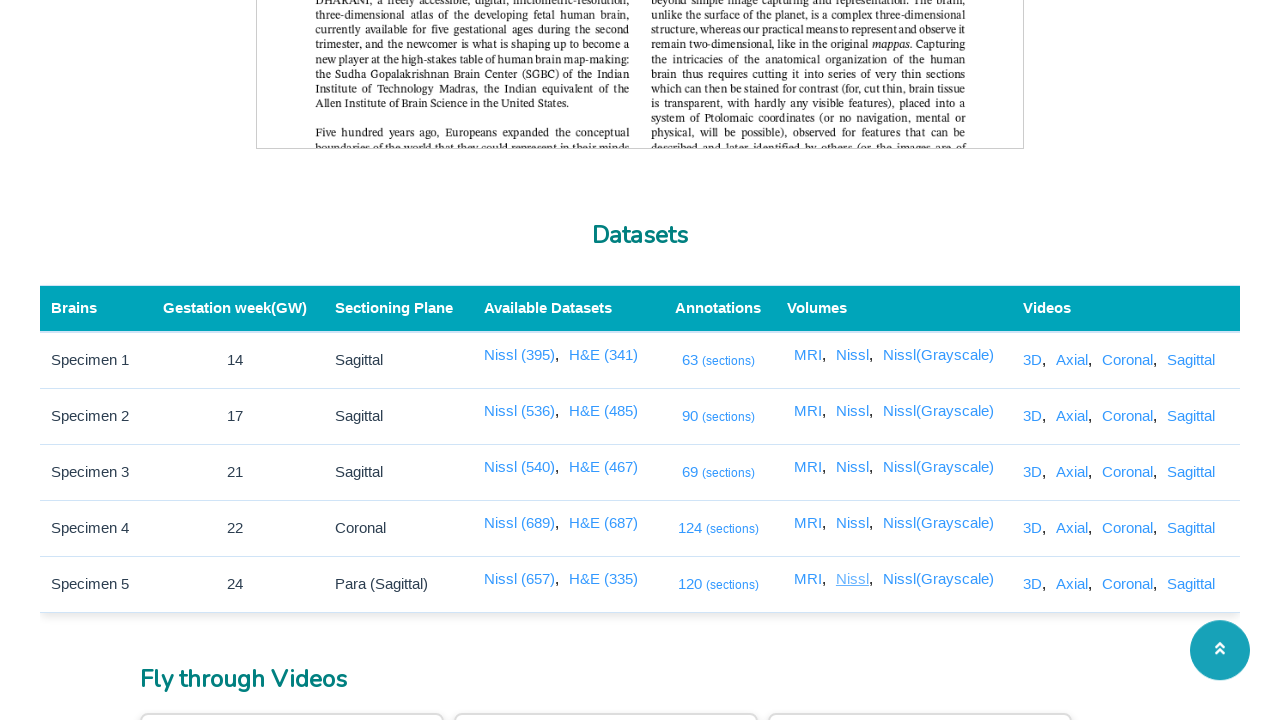

Waited for Gray Scale View 1 link to be visible
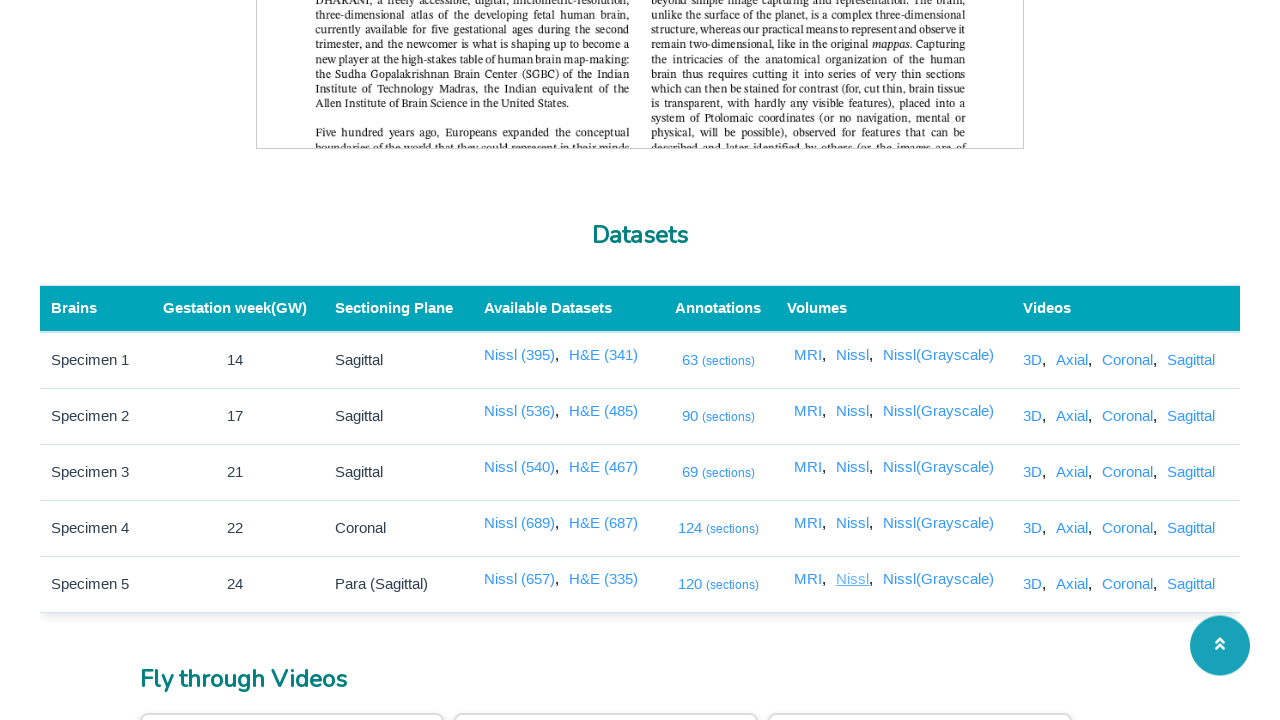

Clicked Gray Scale View 1 link at (938, 355) on a[href='/3dviewer/index.html?data=0&view=gray']
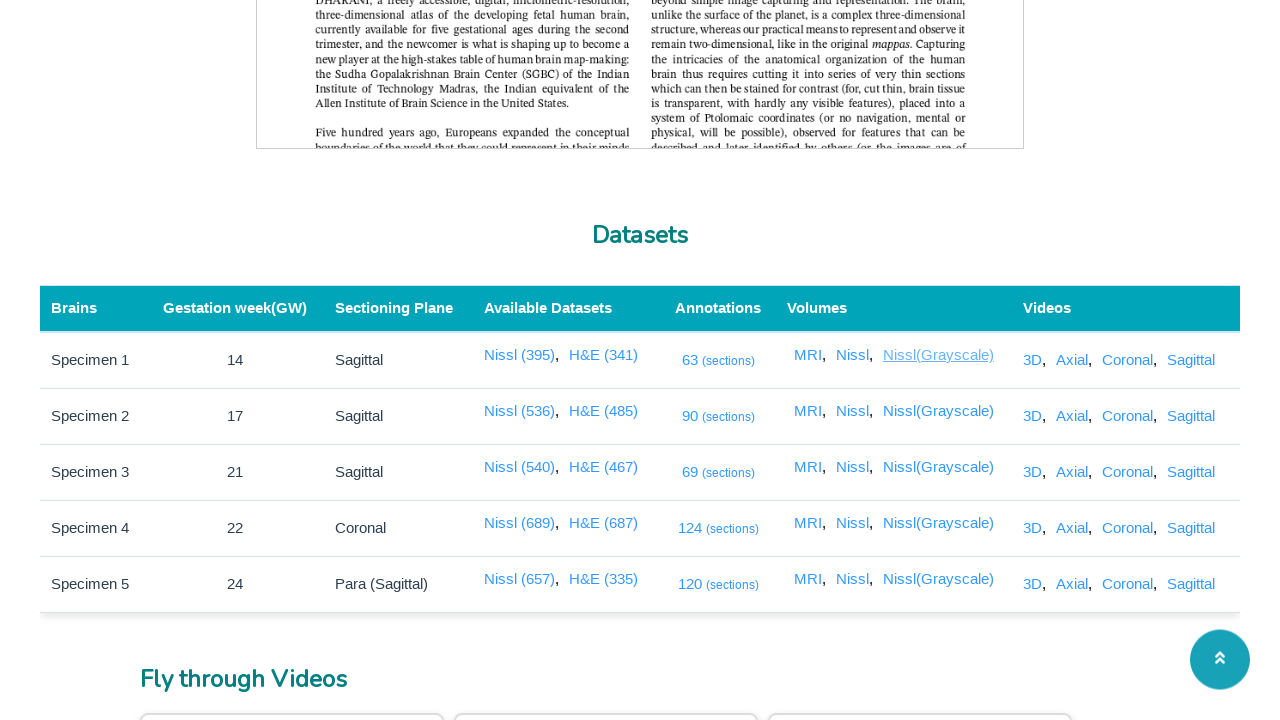

New tab opened for Gray Scale View 1
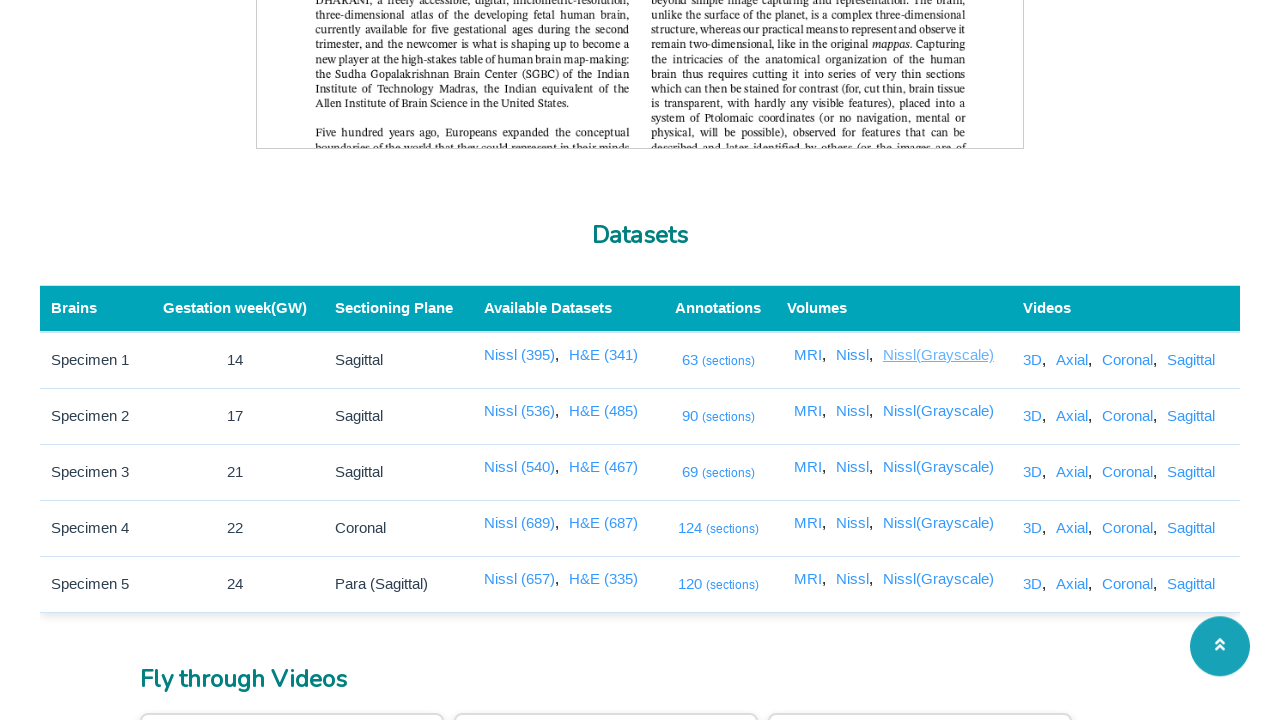

New tab loaded for Gray Scale View 1 - Title: SGBC - IITM
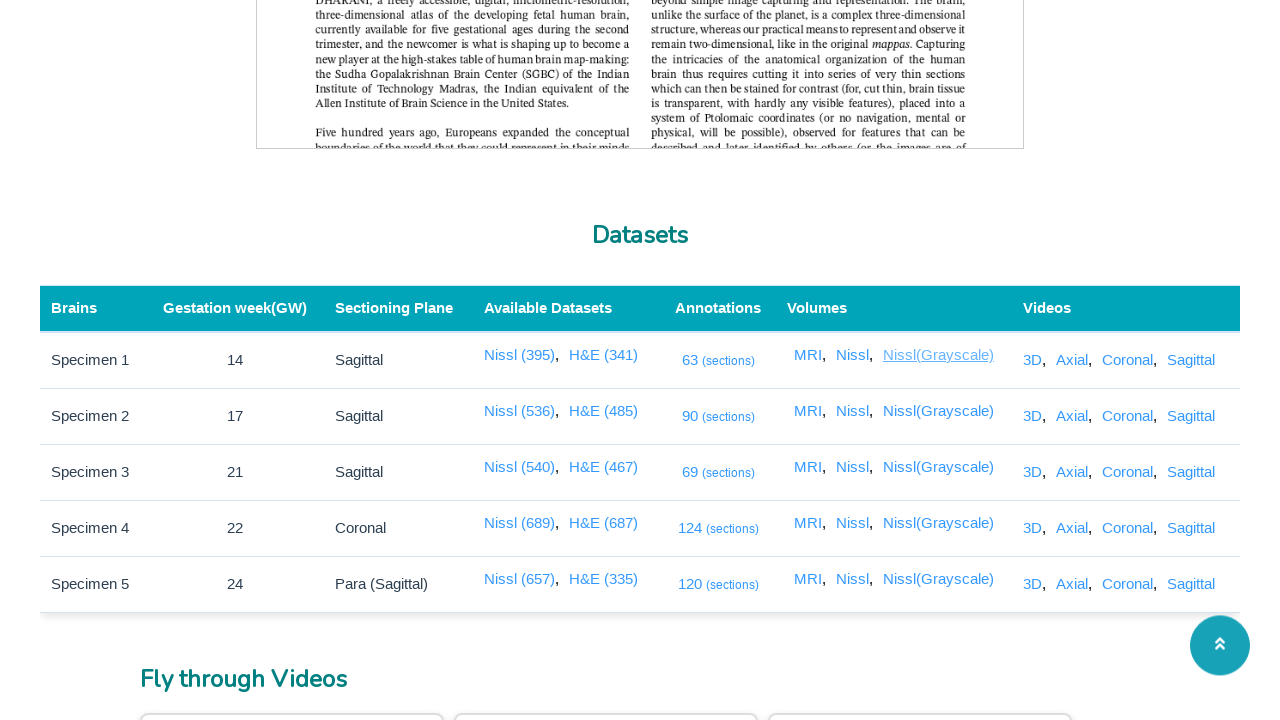

Closed tab for Gray Scale View 1 and returned to main page
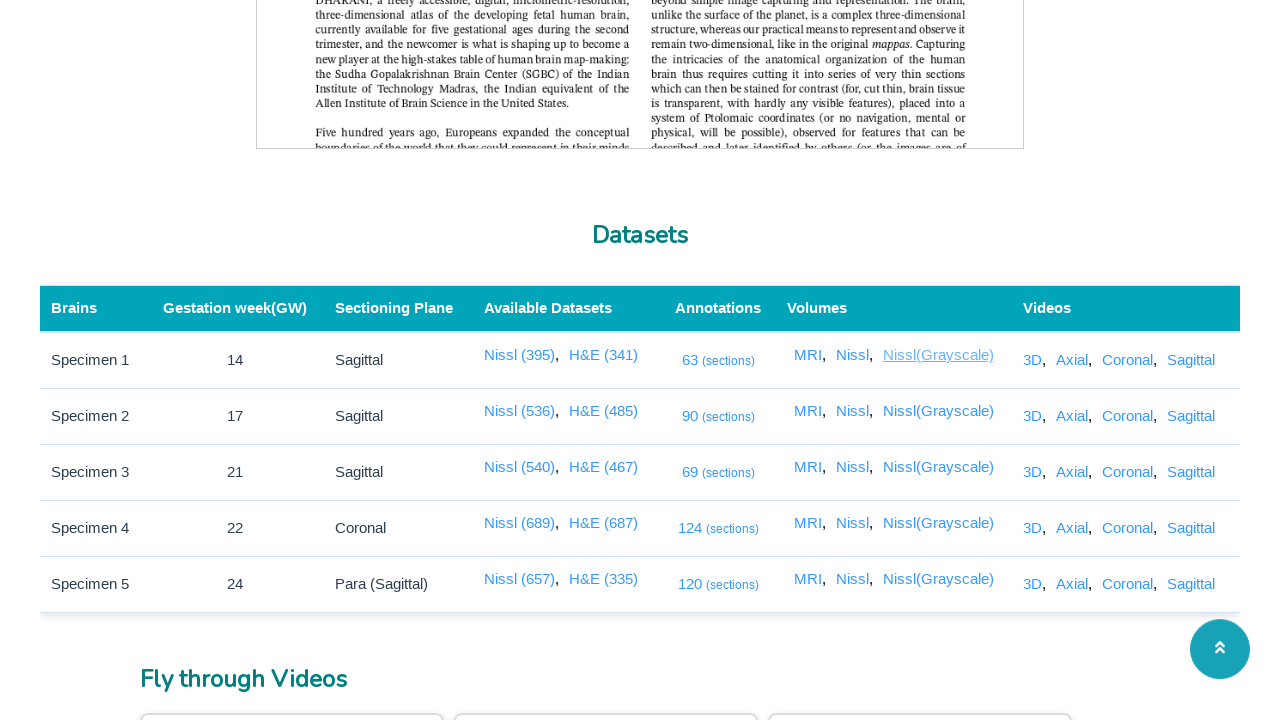

Waited for Gray Scale View 2 link to be visible
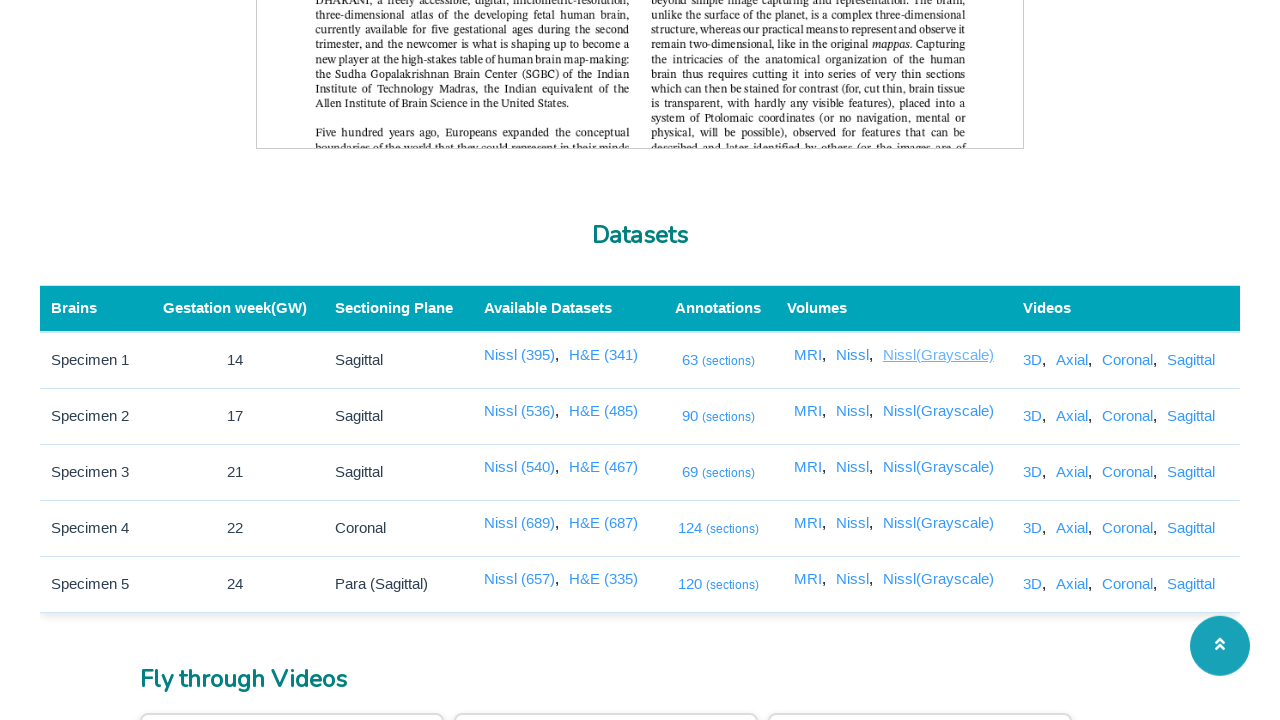

Clicked Gray Scale View 2 link at (938, 411) on a[href='/3dviewer/index.html?data=1&view=gray']
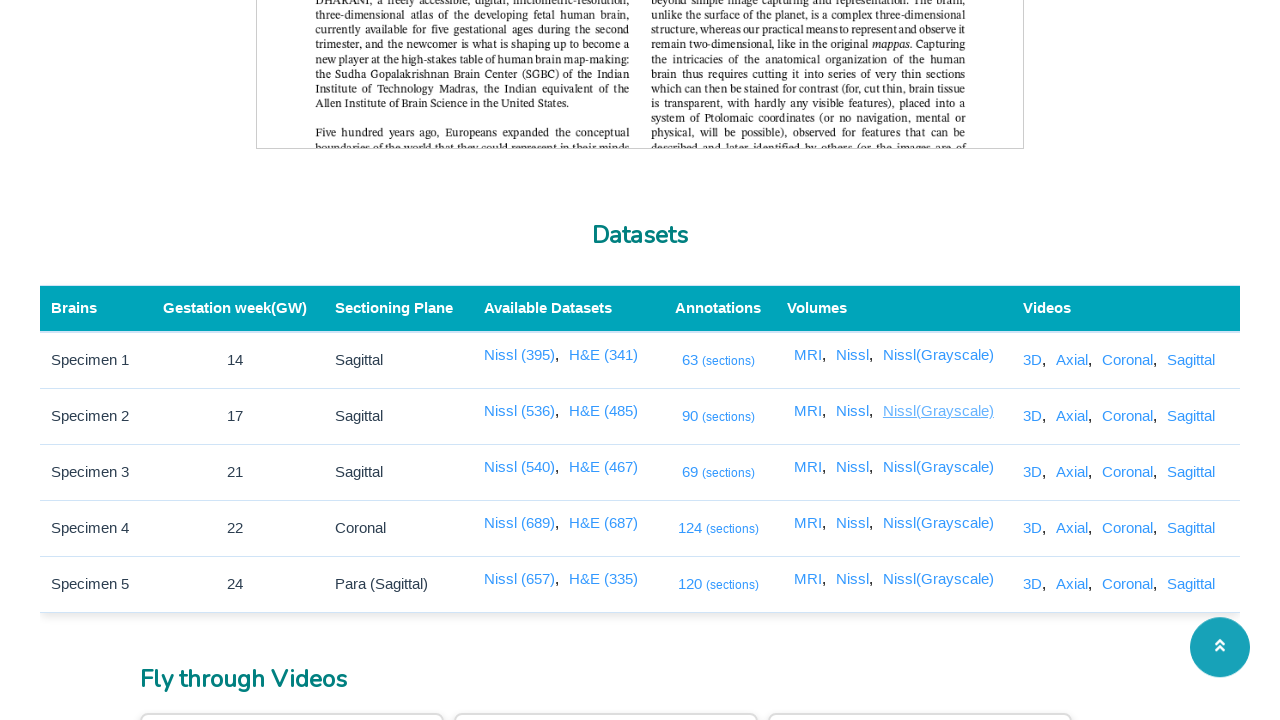

New tab opened for Gray Scale View 2
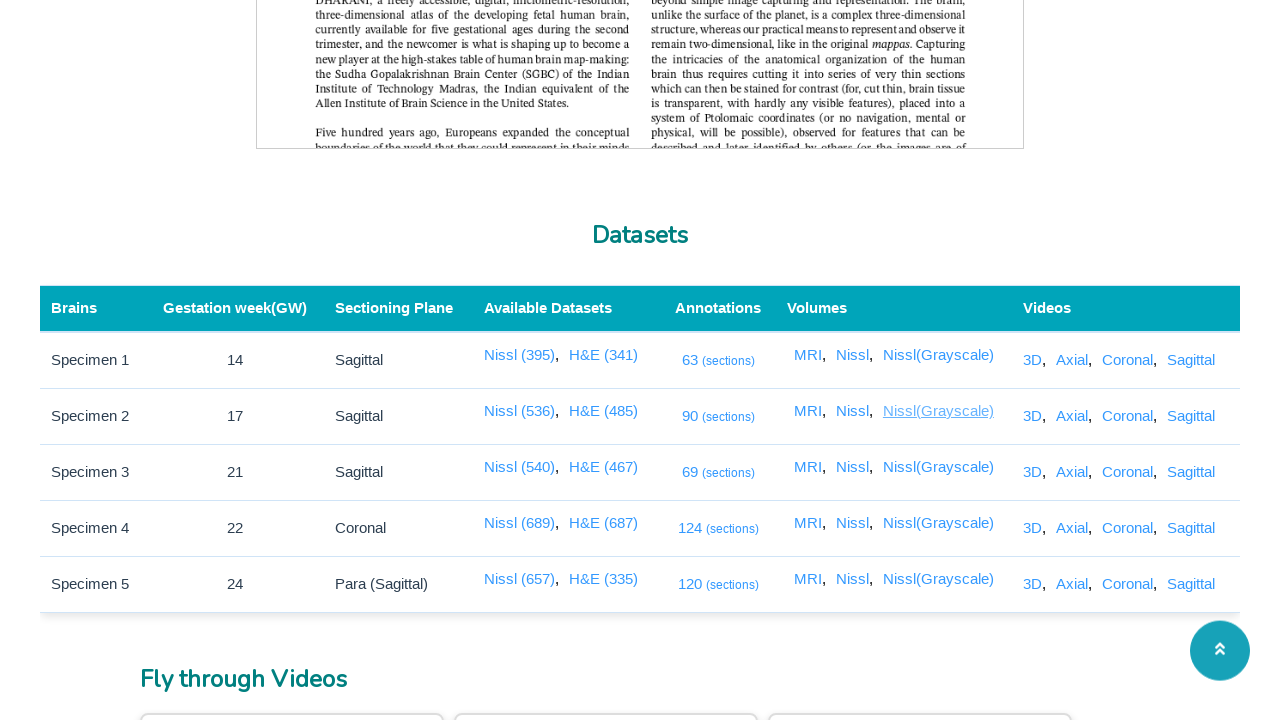

New tab loaded for Gray Scale View 2 - Title: SGBC - IITM
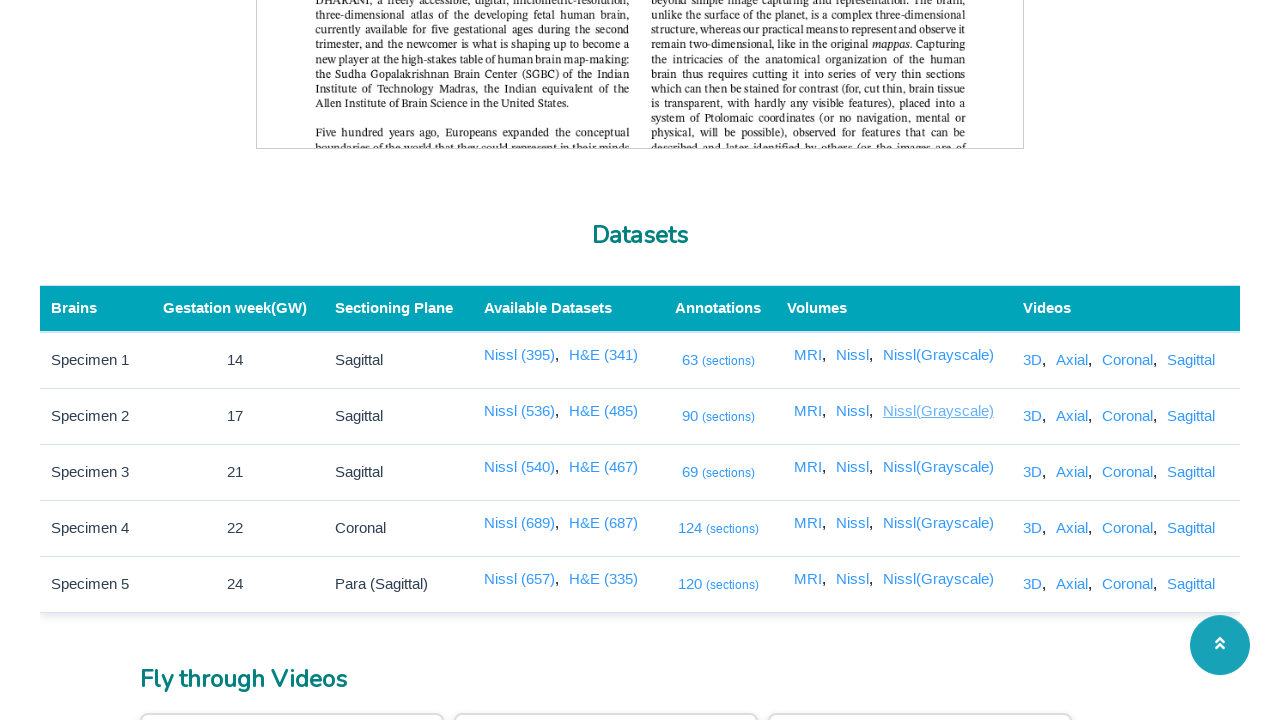

Closed tab for Gray Scale View 2 and returned to main page
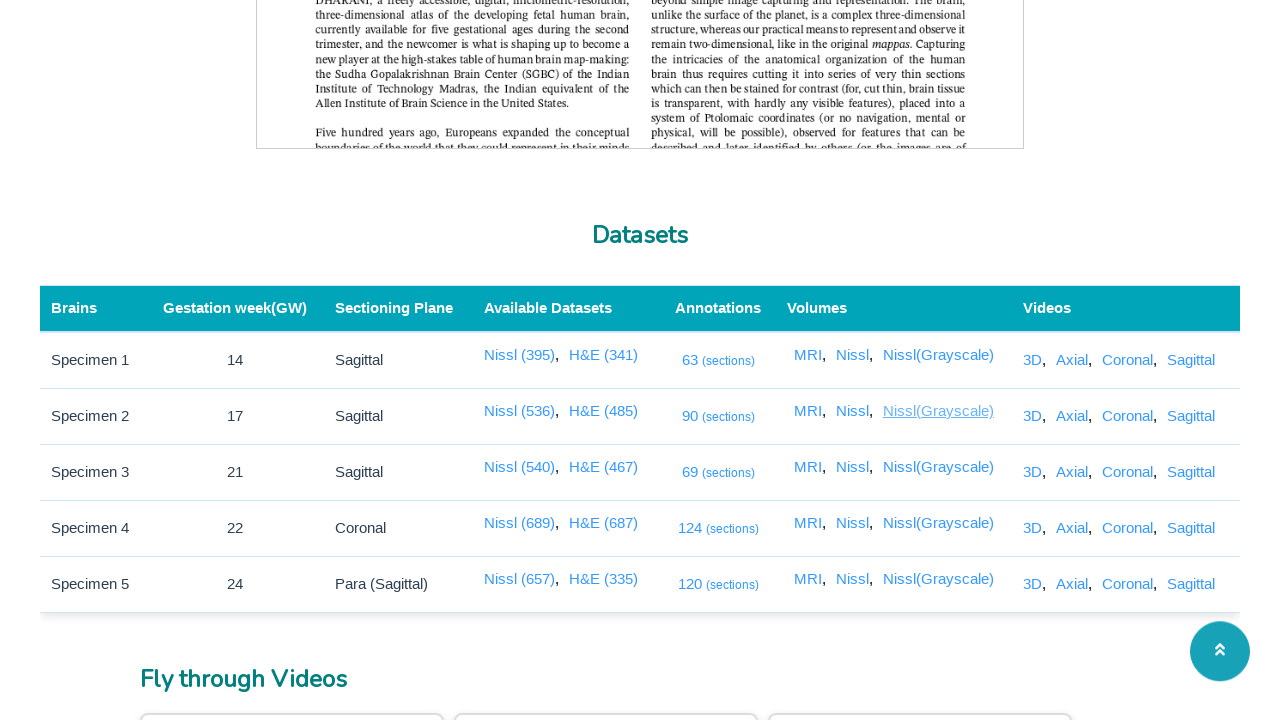

Waited for Gray Scale View 3 link to be visible
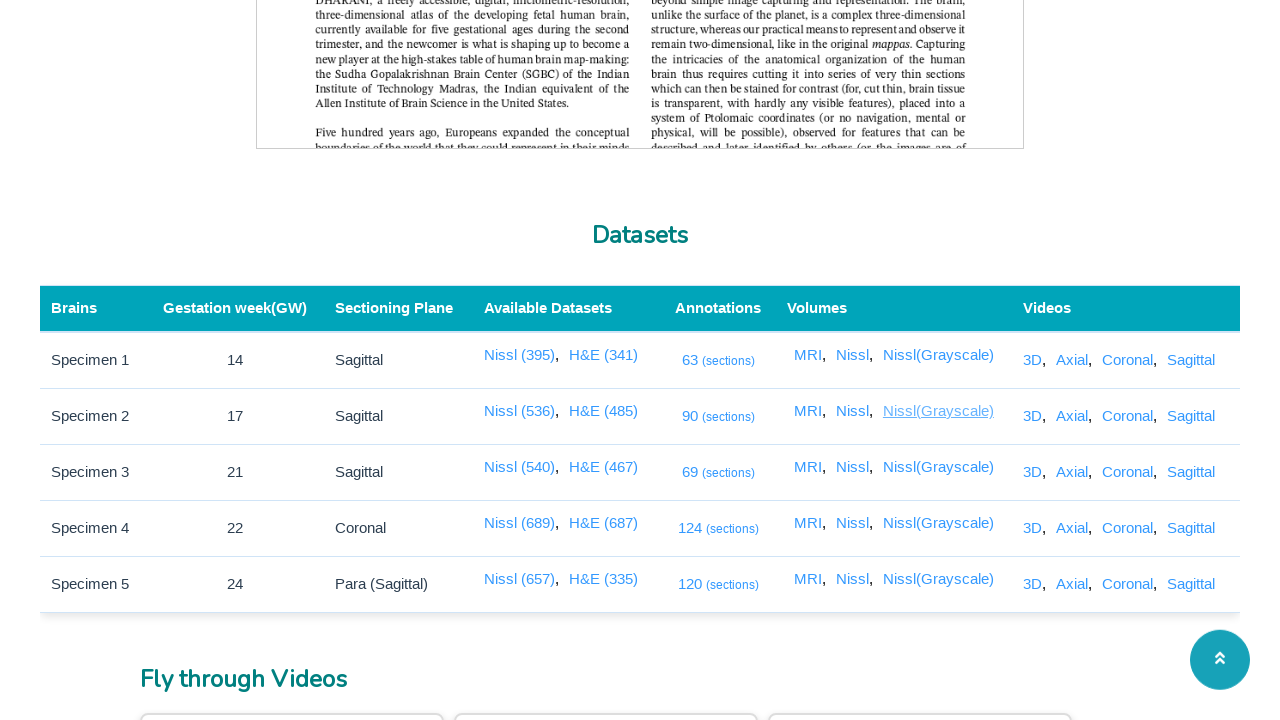

Clicked Gray Scale View 3 link at (938, 467) on a[href='/3dviewer/index.html?data=2&view=gray']
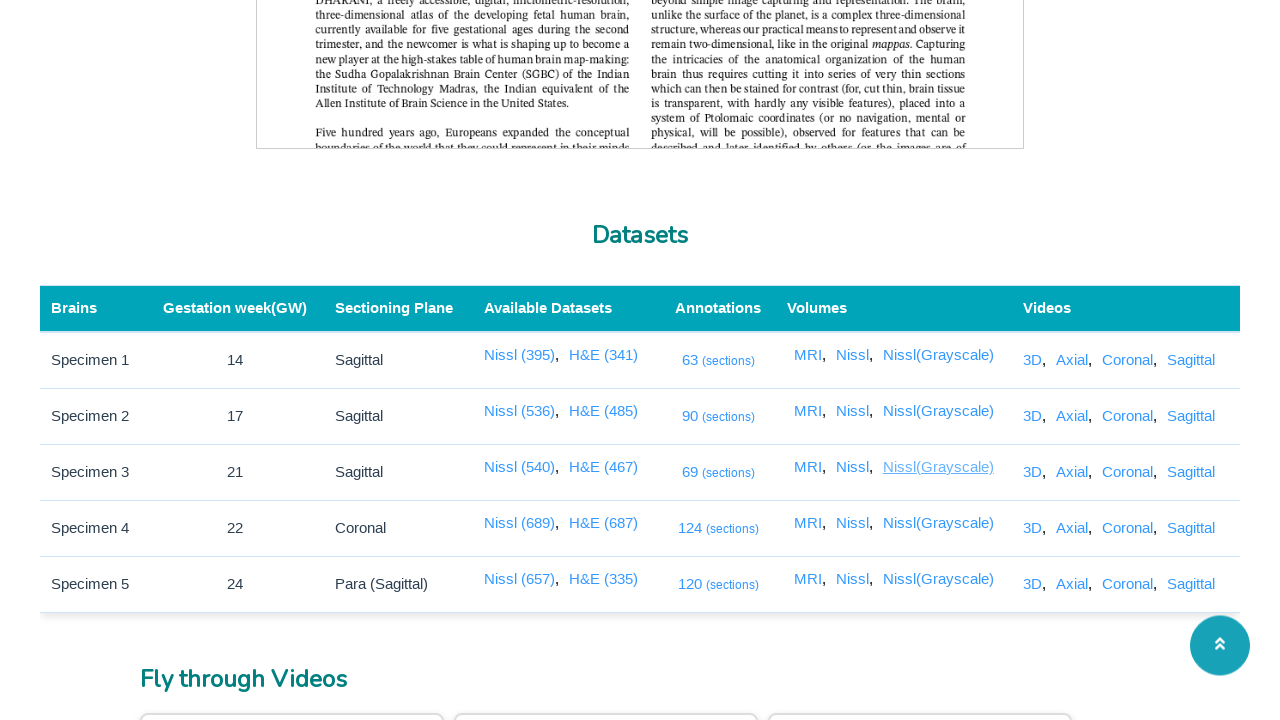

New tab opened for Gray Scale View 3
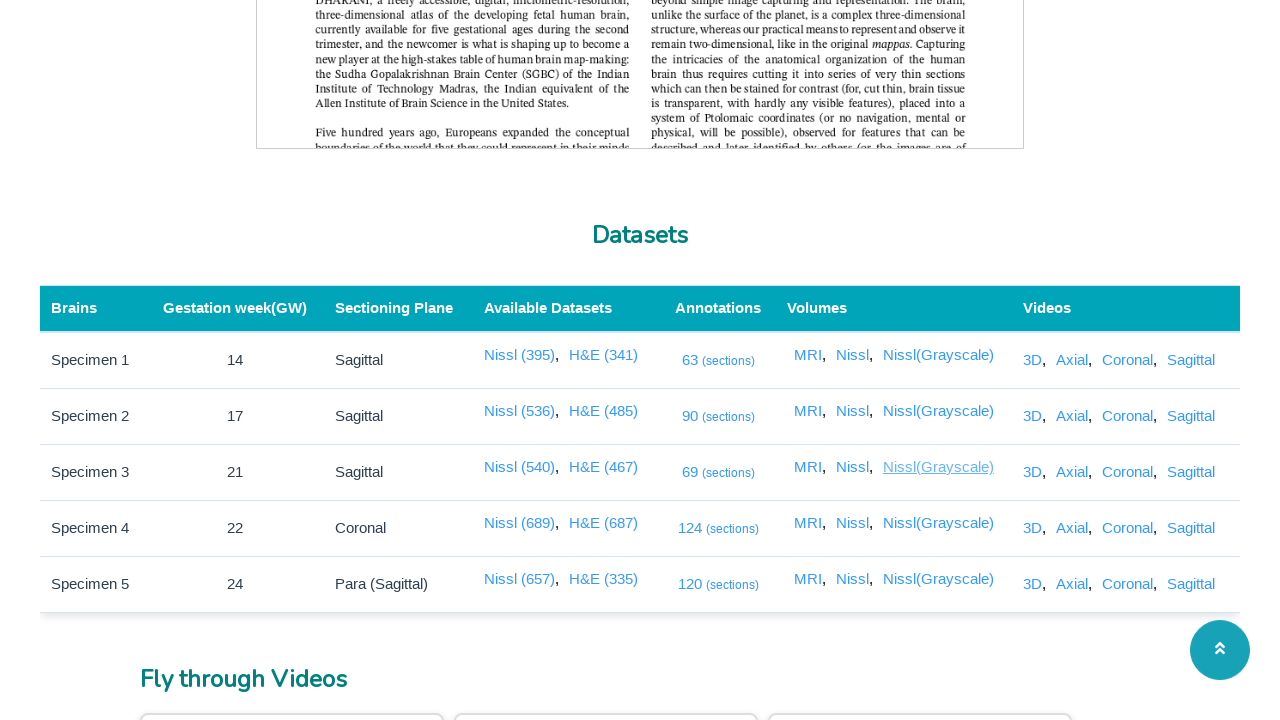

New tab loaded for Gray Scale View 3 - Title: SGBC - IITM
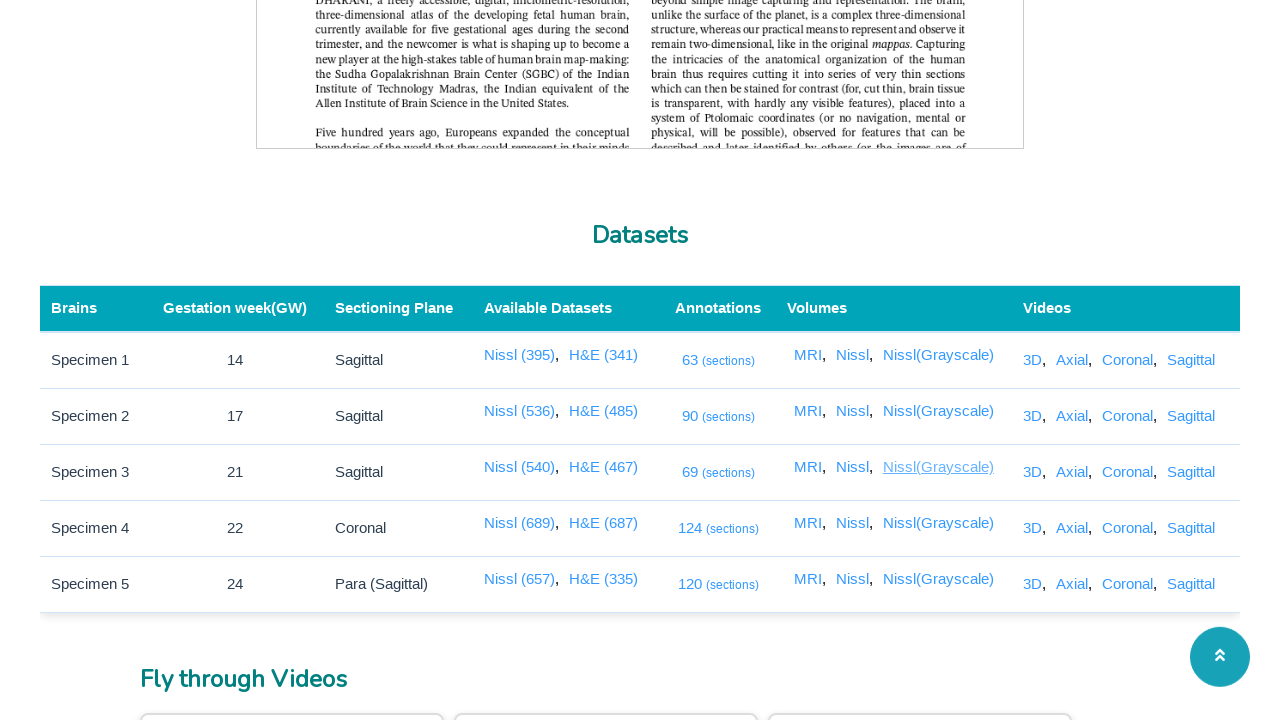

Closed tab for Gray Scale View 3 and returned to main page
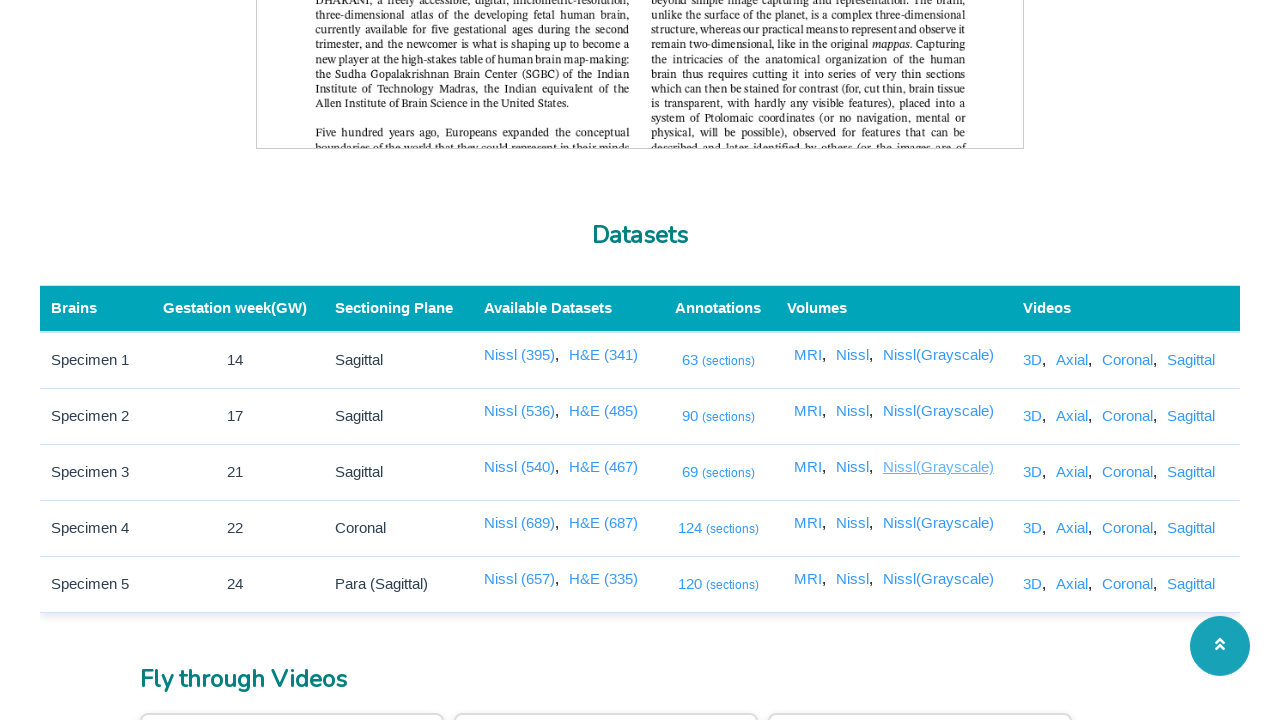

Waited for Gray Scale View 4 link to be visible
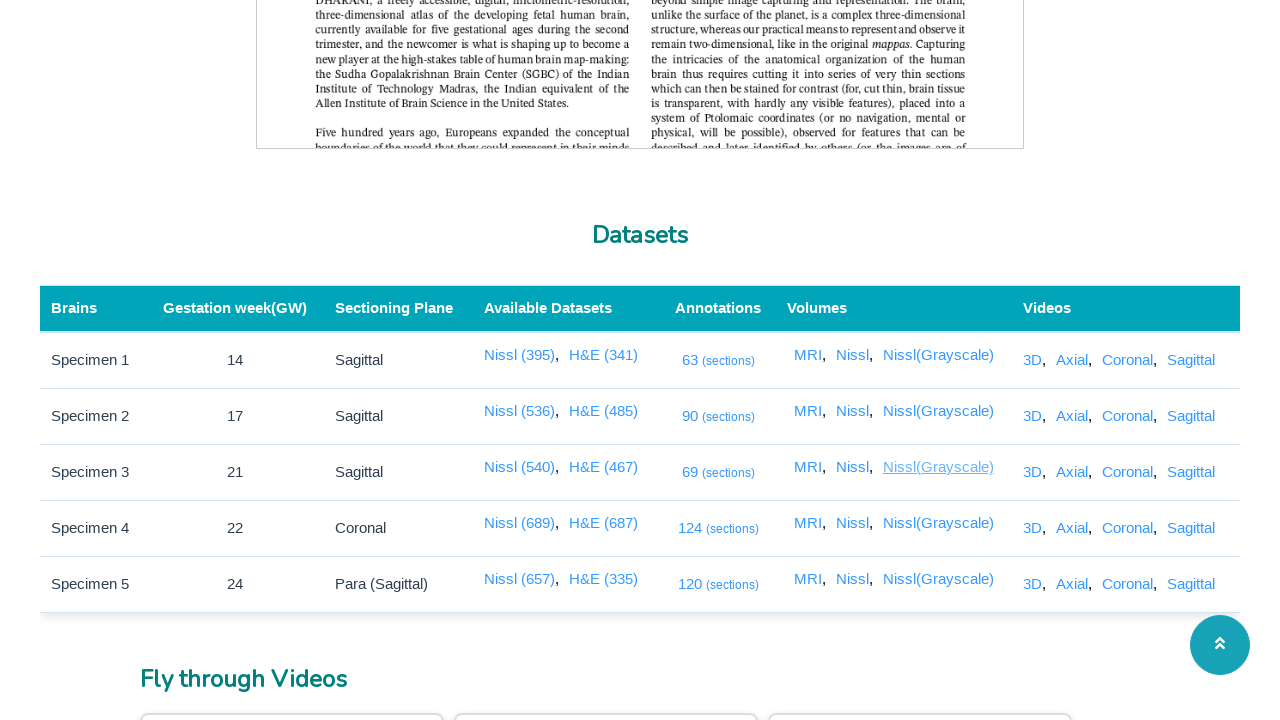

Clicked Gray Scale View 4 link at (938, 523) on a[href='/3dviewer/index.html?data=3&view=gray']
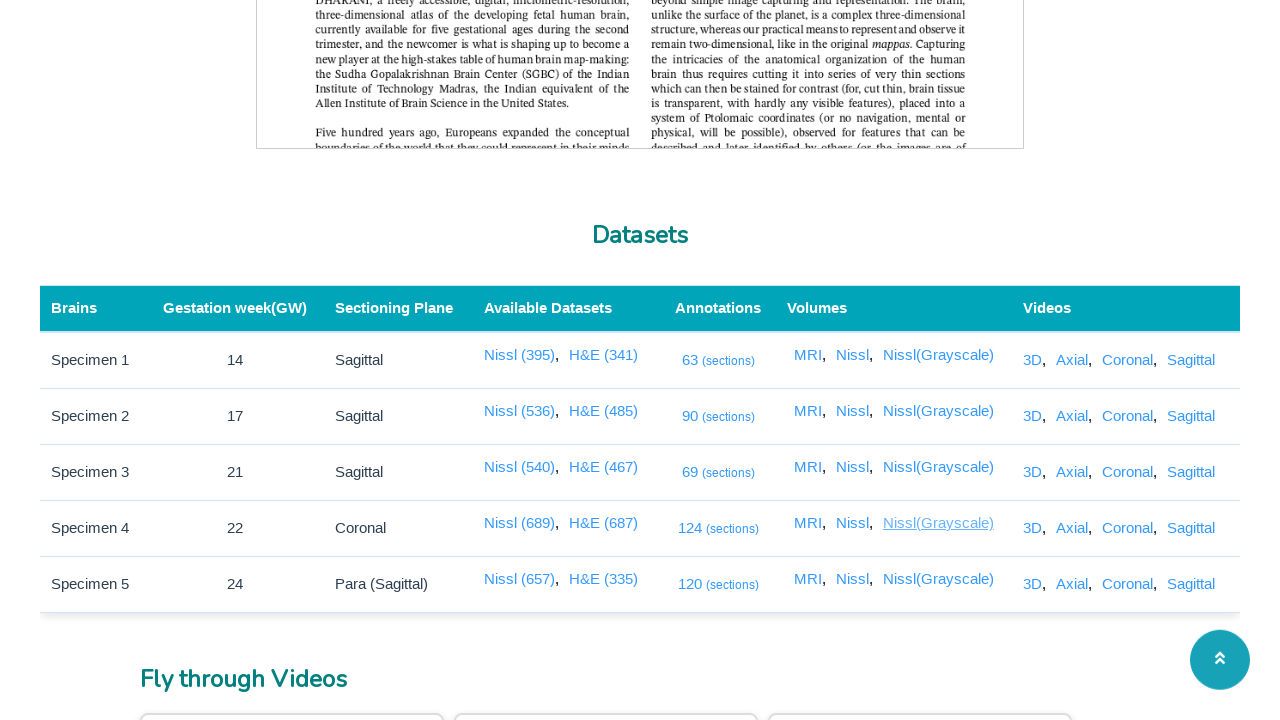

New tab opened for Gray Scale View 4
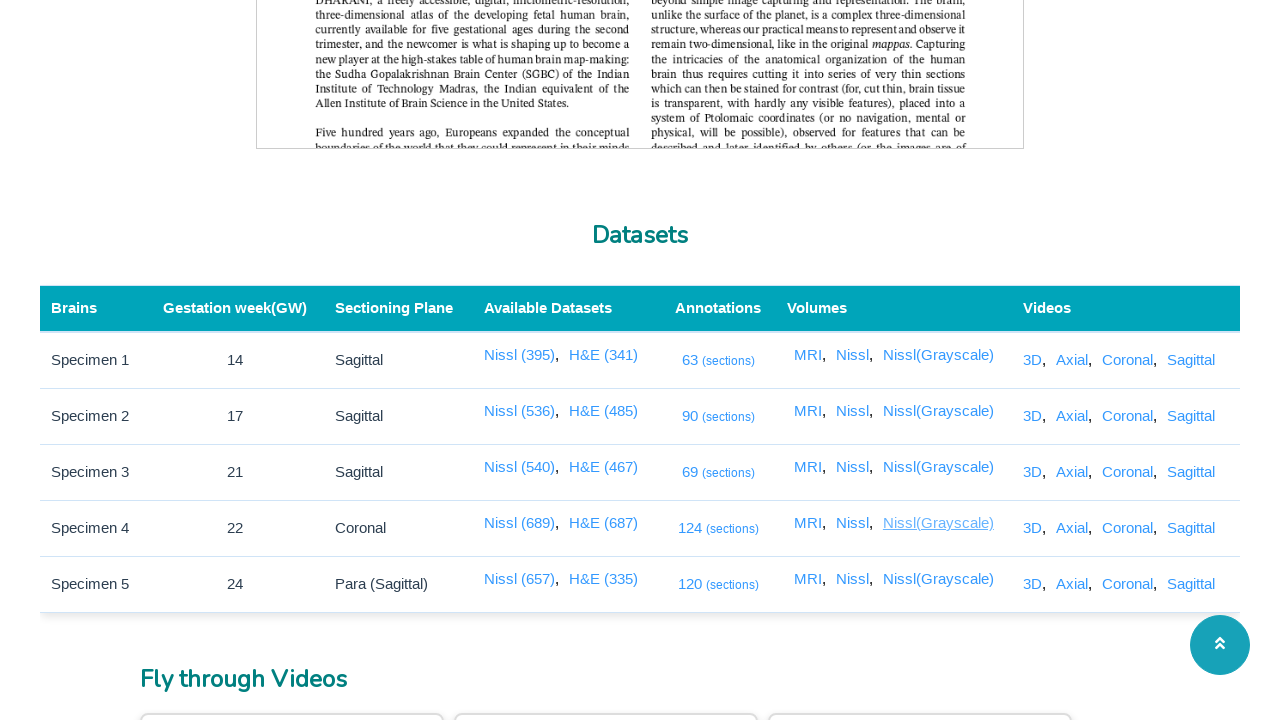

New tab loaded for Gray Scale View 4 - Title: SGBC - IITM
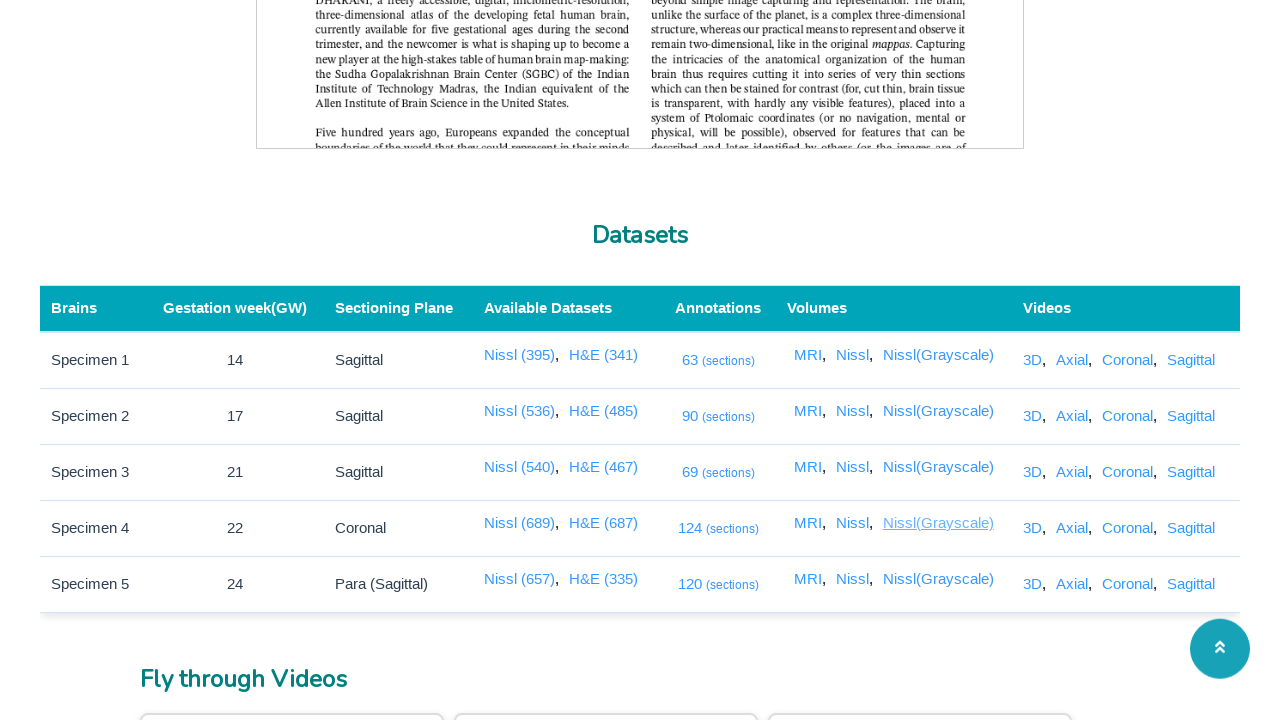

Closed tab for Gray Scale View 4 and returned to main page
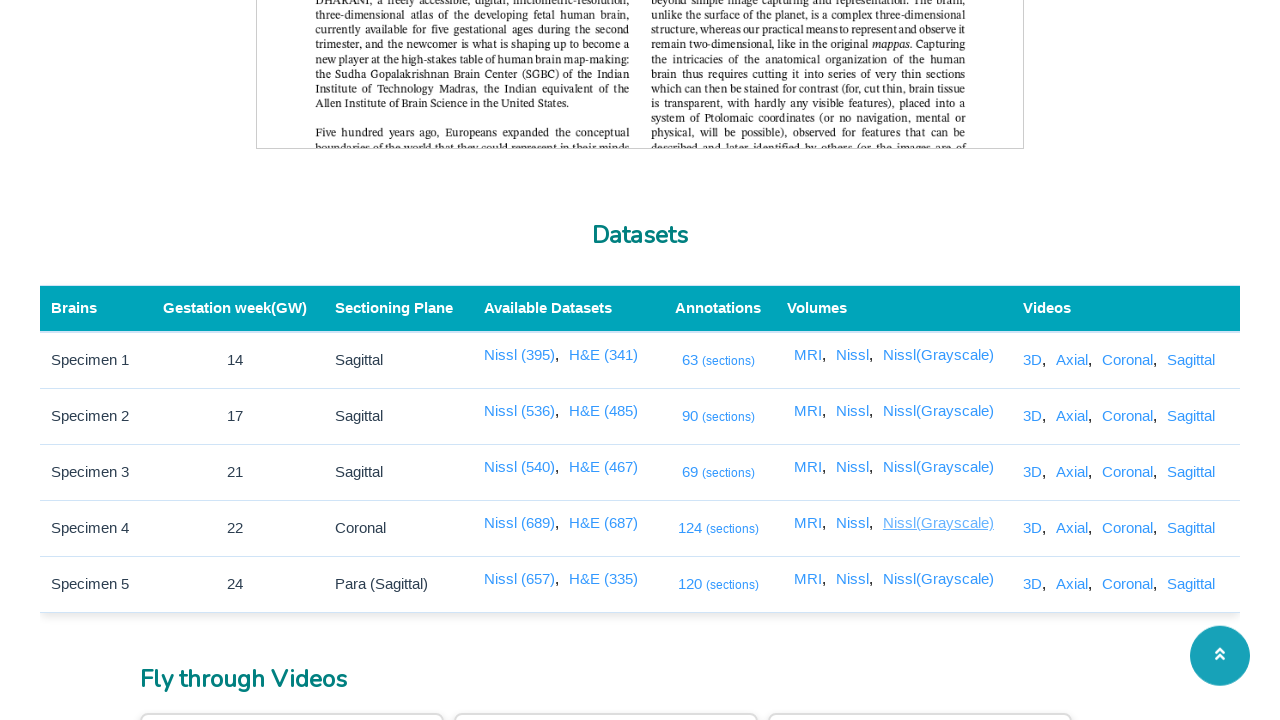

Waited for Gray Scale View 5 link to be visible
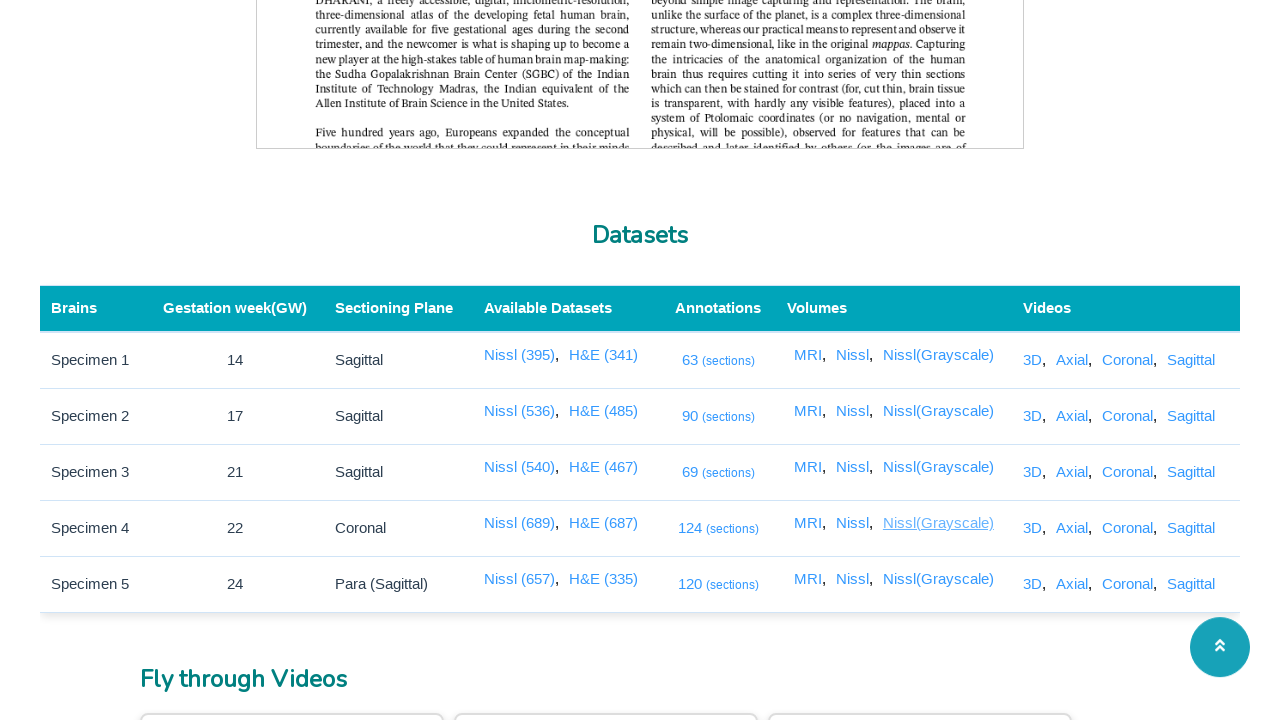

Clicked Gray Scale View 5 link at (938, 579) on a[href='/3dviewer/index.html?data=4&view=gray']
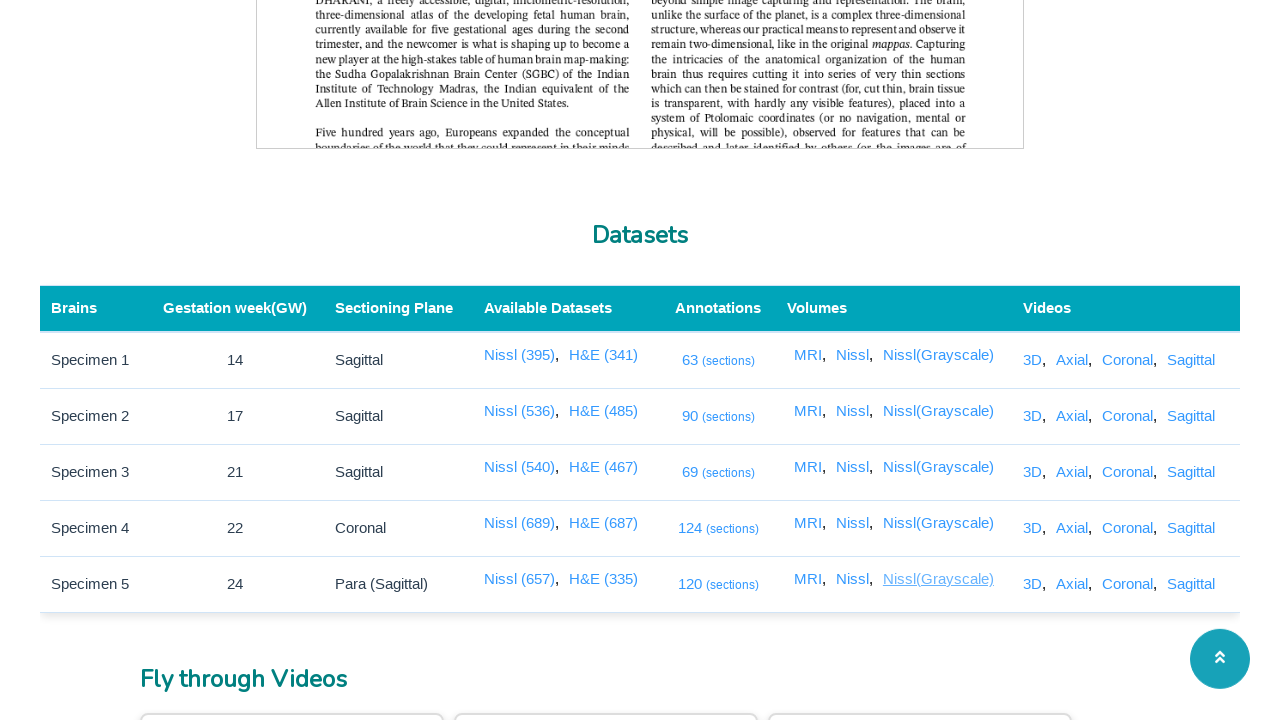

New tab opened for Gray Scale View 5
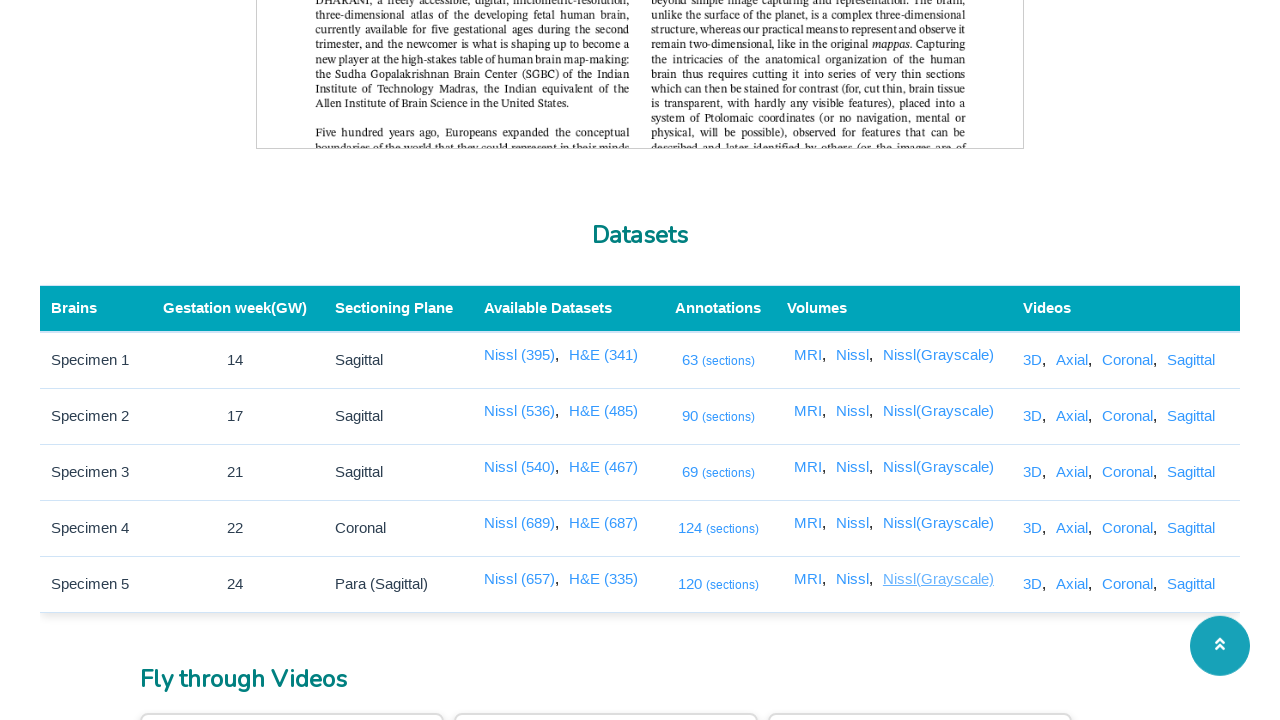

New tab loaded for Gray Scale View 5 - Title: SGBC - IITM
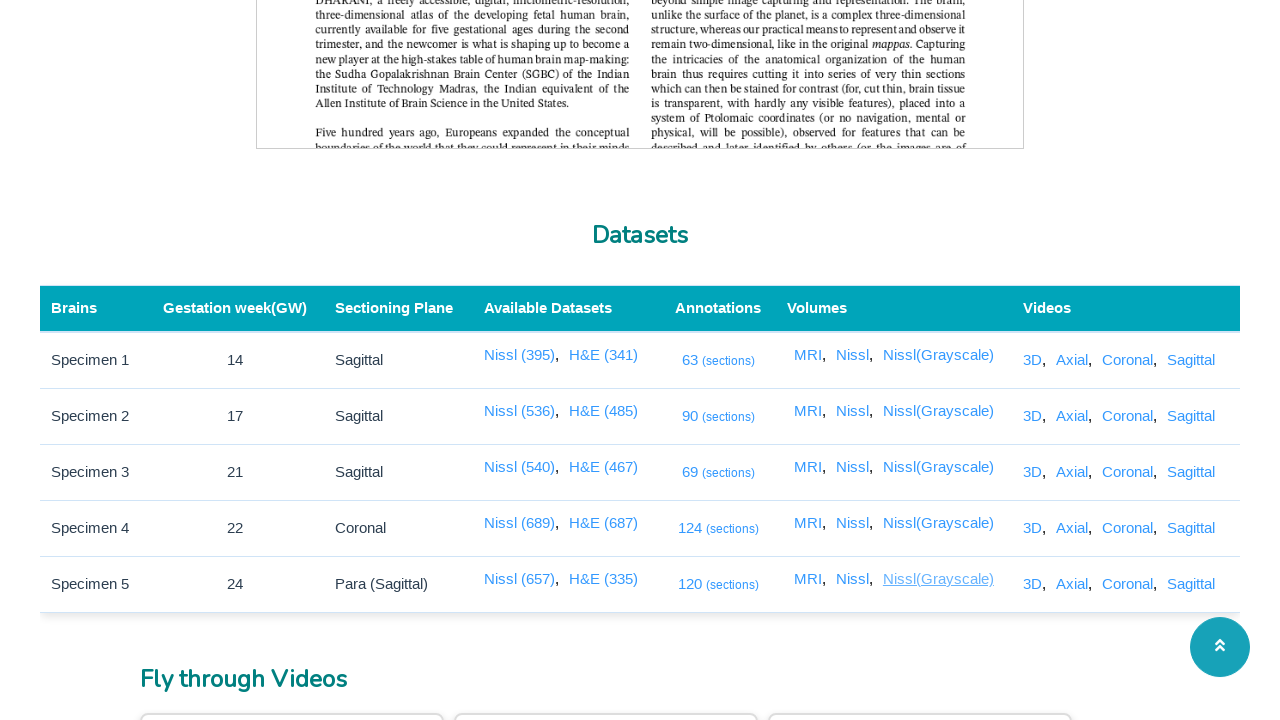

Closed tab for Gray Scale View 5 and returned to main page
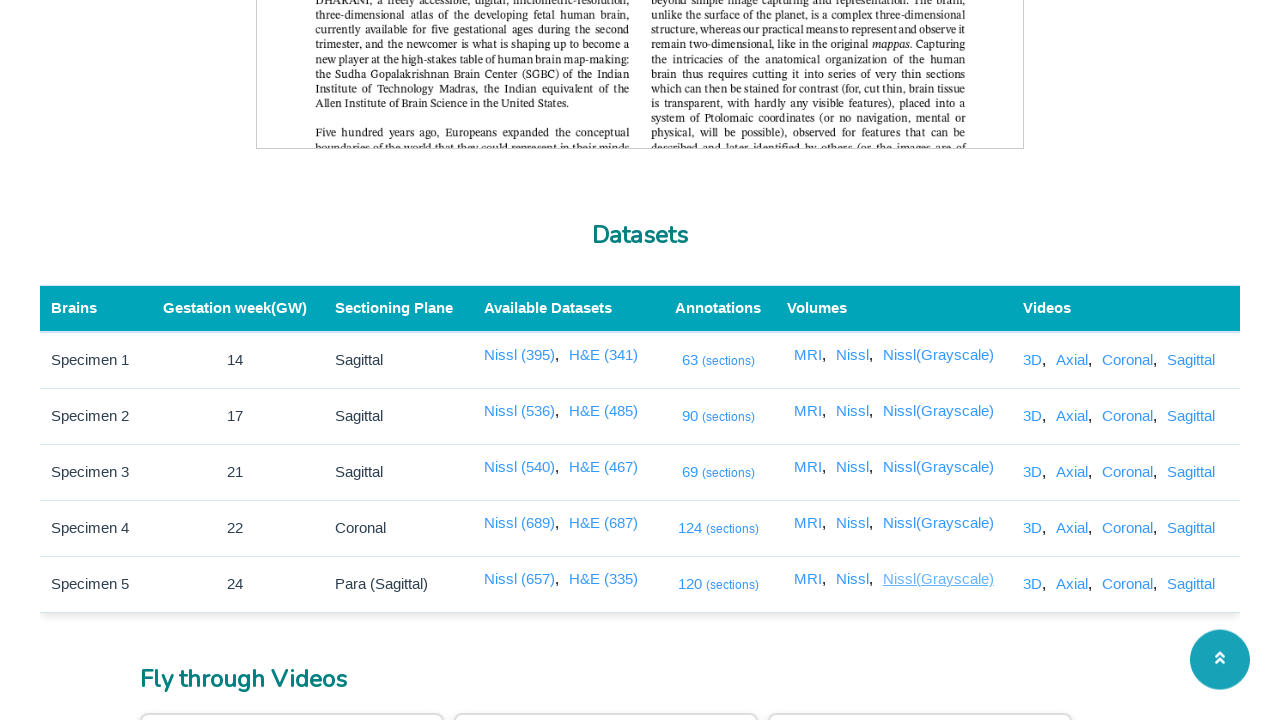

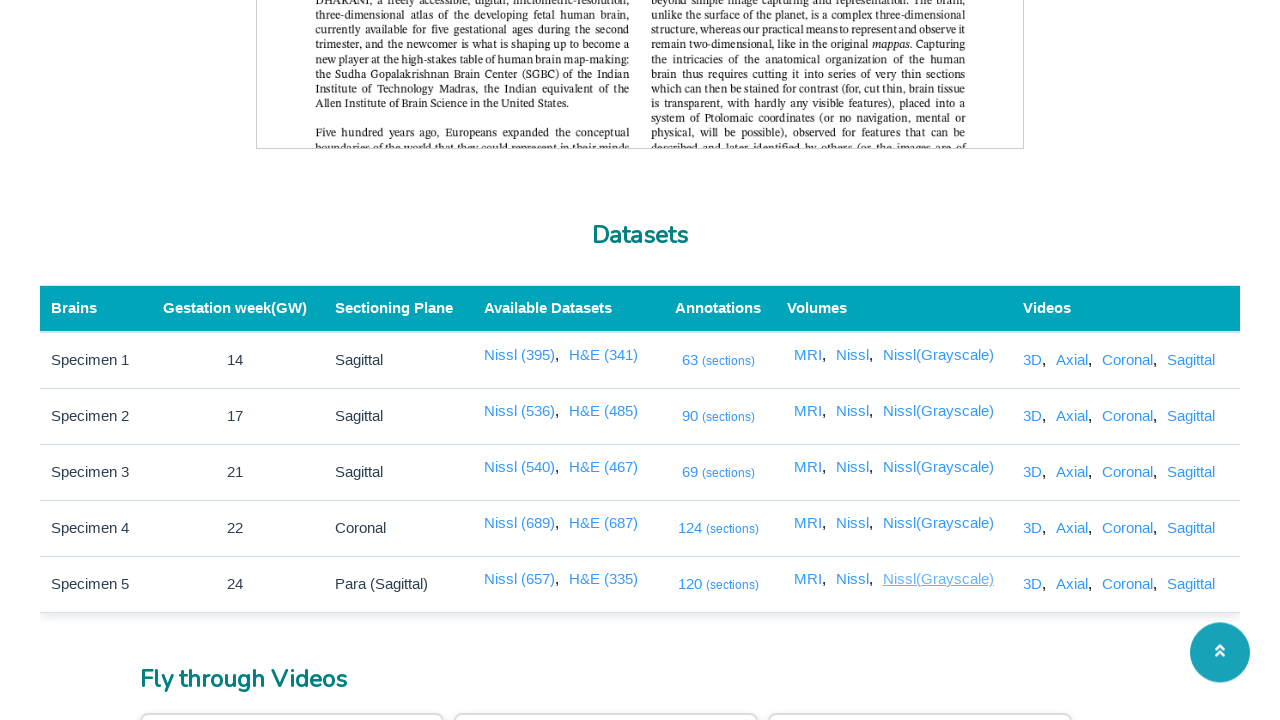